Fills a large form with multiple input fields using lorem ipsum text and submits it

Starting URL: http://suninjuly.github.io/huge_form.html

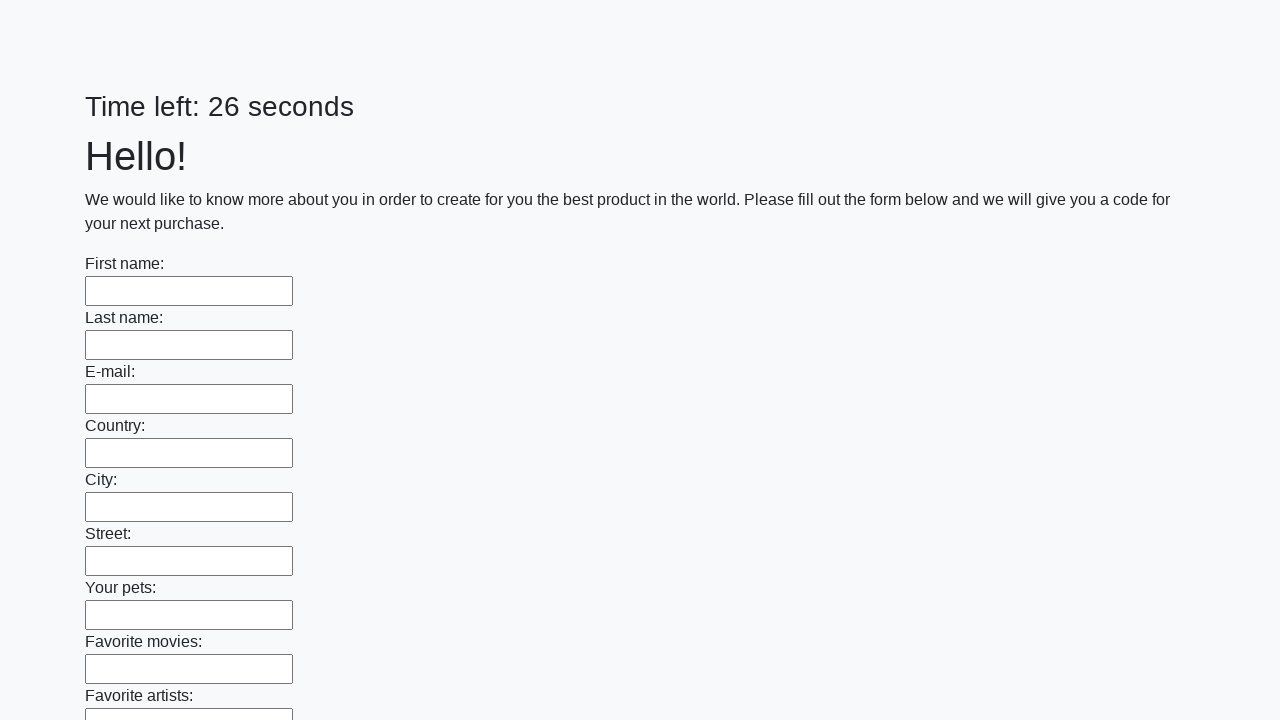

Located all input elements on the form
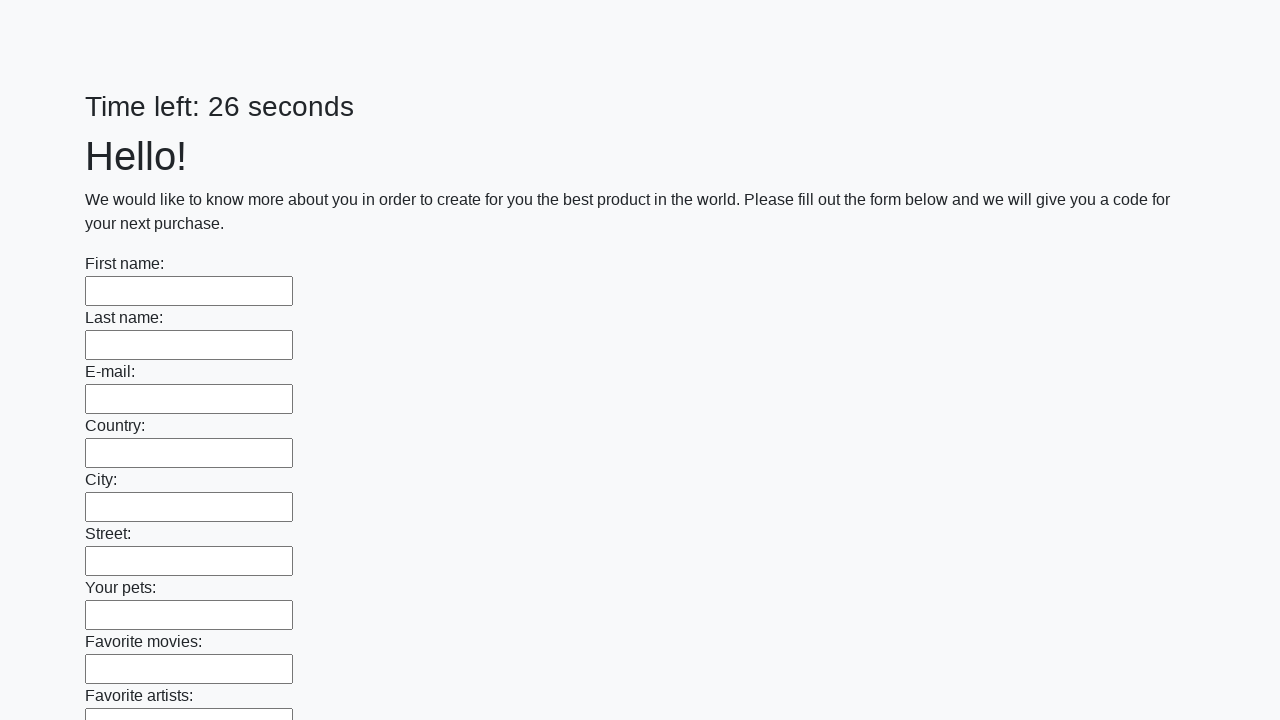

Filled input field 1 with word: 'pellentesque' on xpath=//input >> nth=0
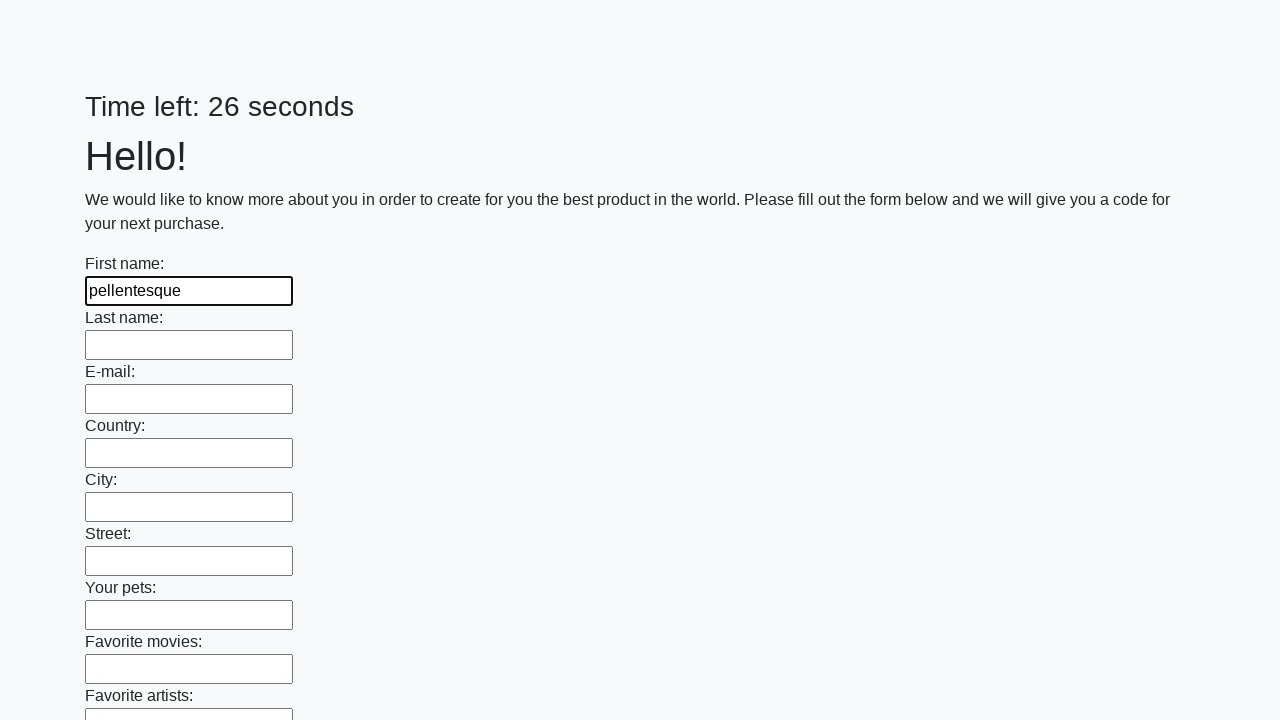

Filled input field 2 with word: 'elit' on xpath=//input >> nth=1
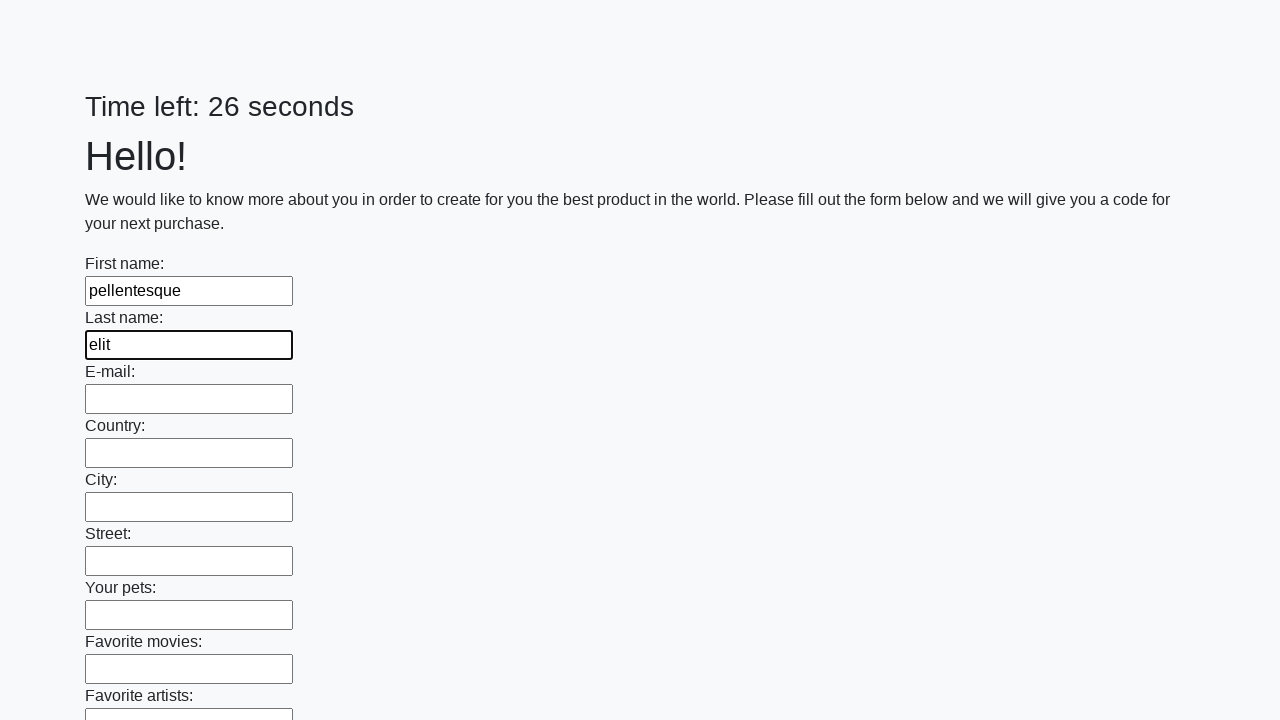

Filled input field 3 with word: 'ullamcorper' on xpath=//input >> nth=2
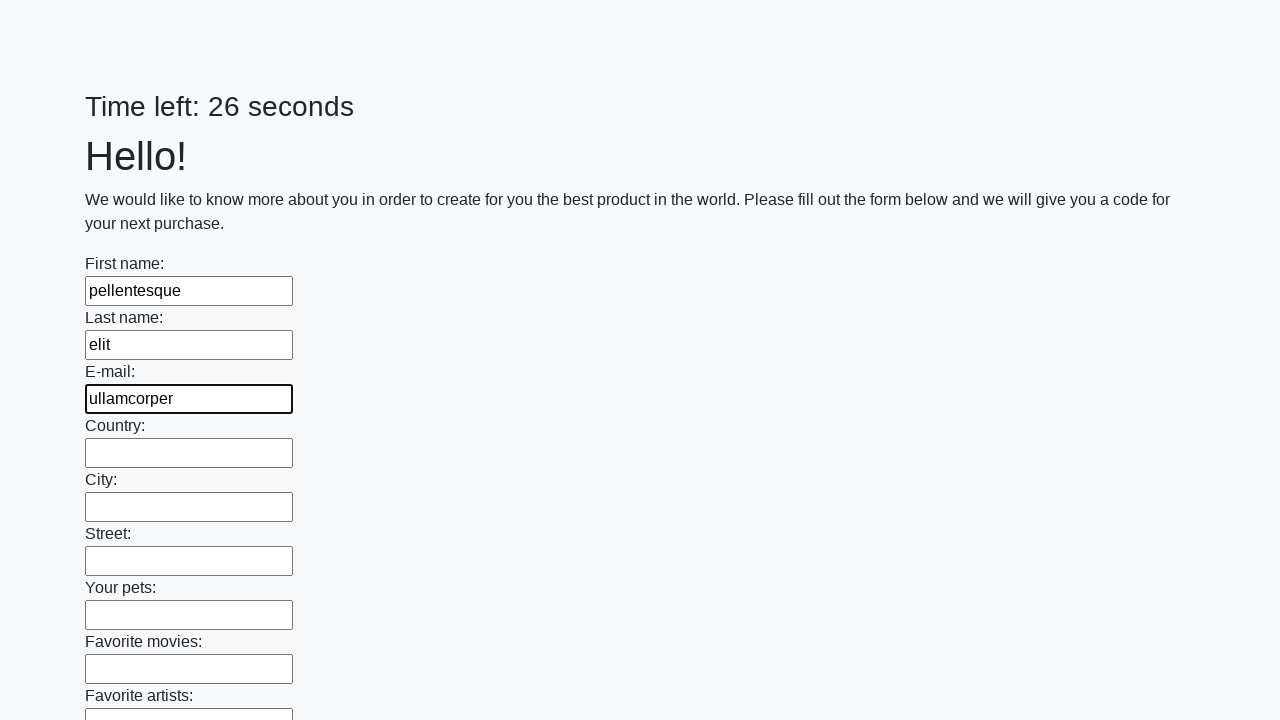

Filled input field 4 with word: 'dignissim' on xpath=//input >> nth=3
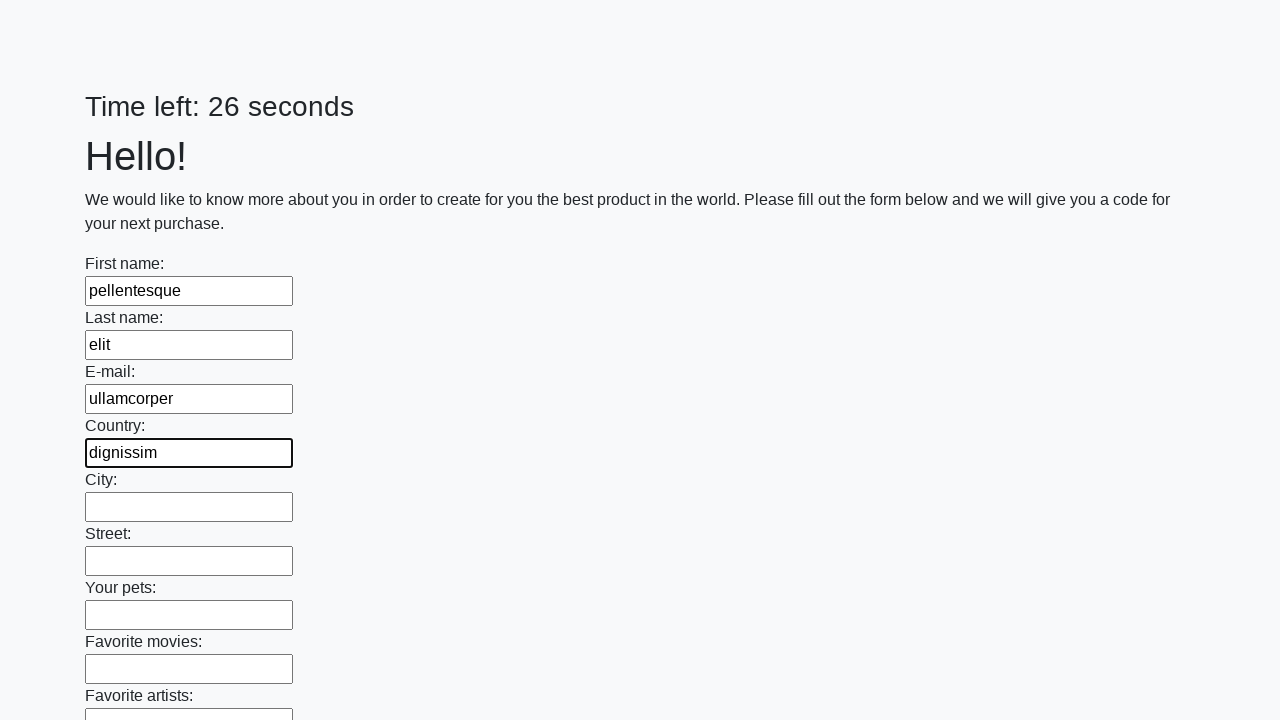

Filled input field 5 with word: 'cras' on xpath=//input >> nth=4
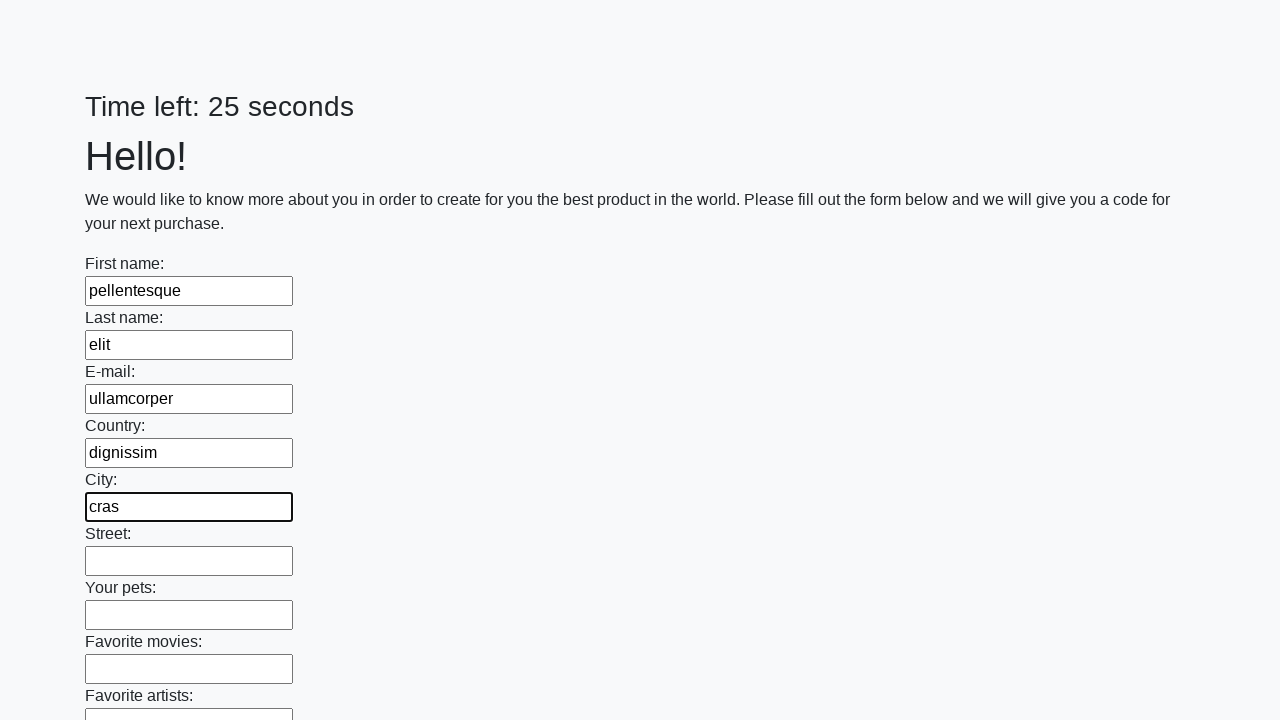

Filled input field 6 with word: 'tincidunt' on xpath=//input >> nth=5
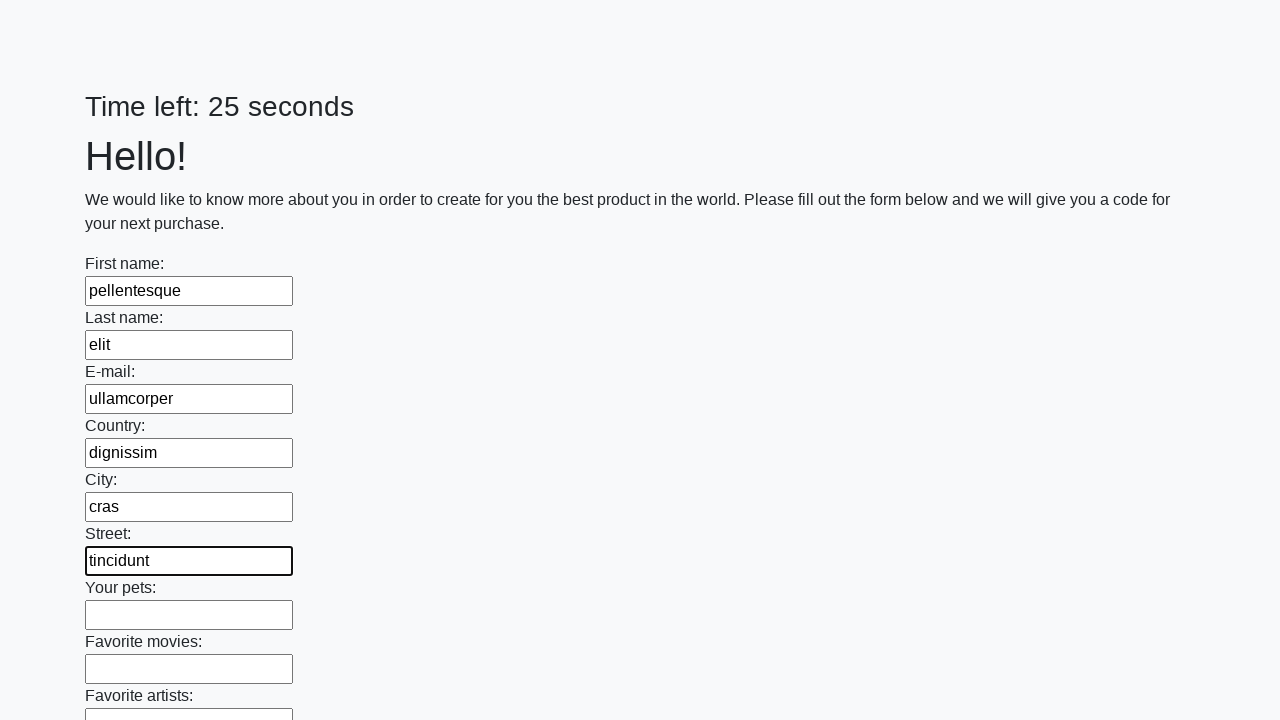

Filled input field 7 with word: 'lobortis' on xpath=//input >> nth=6
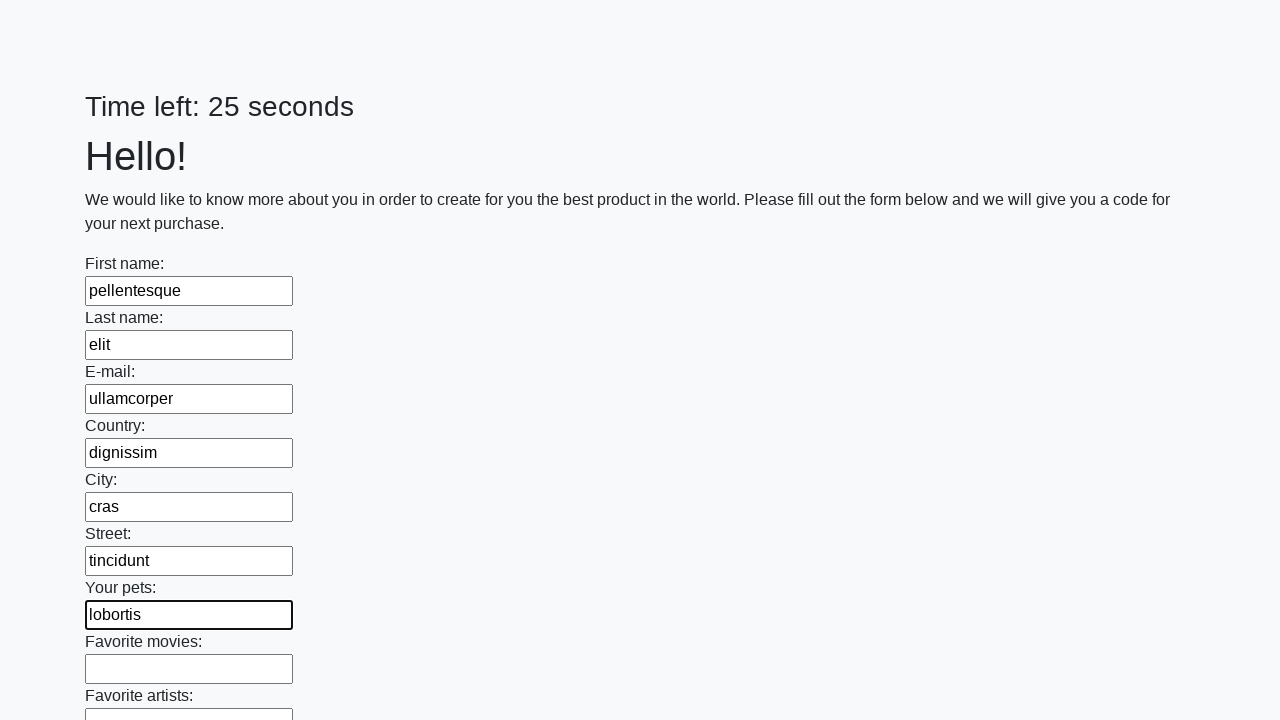

Filled input field 8 with word: 'feugiat' on xpath=//input >> nth=7
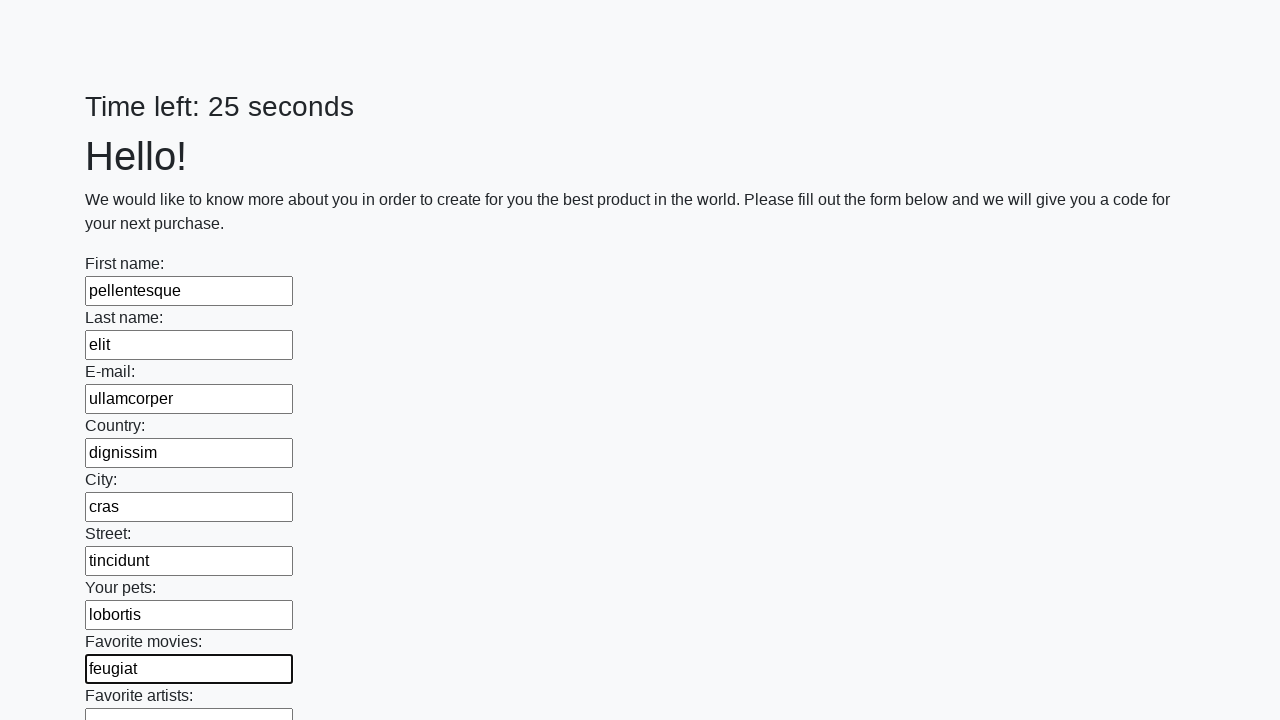

Filled input field 9 with word: 'vivamus' on xpath=//input >> nth=8
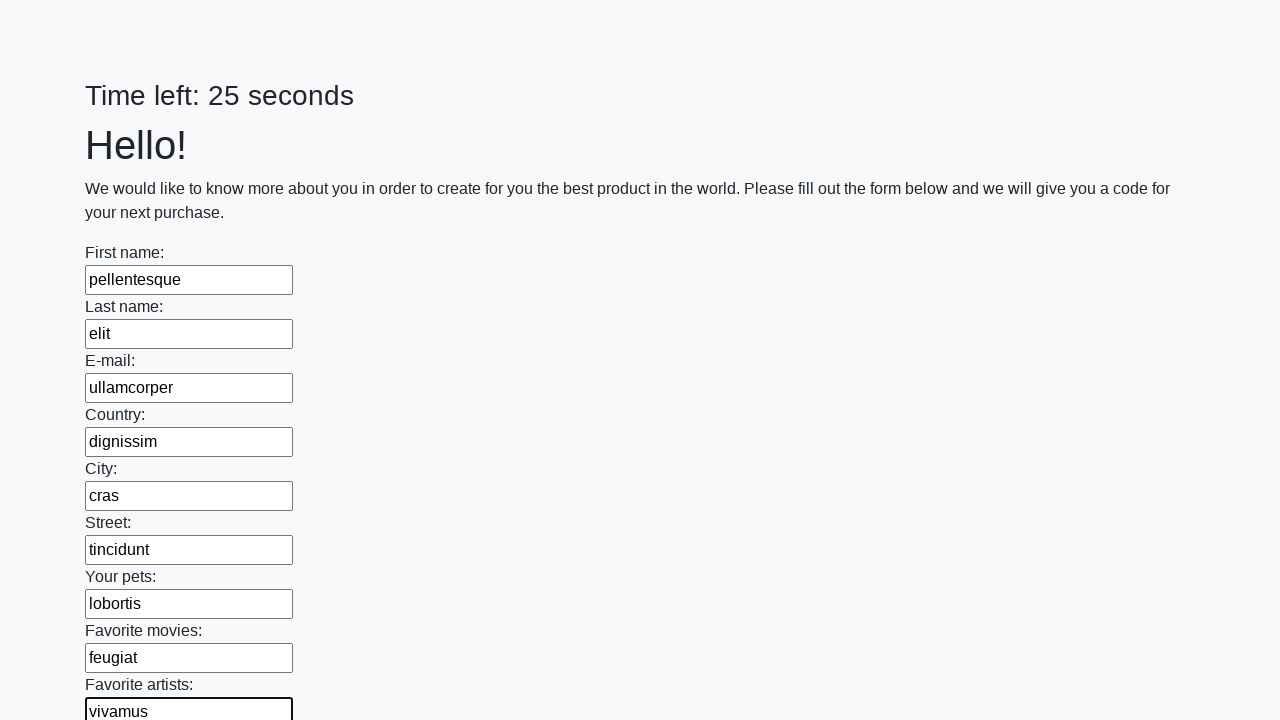

Filled input field 10 with word: 'at' on xpath=//input >> nth=9
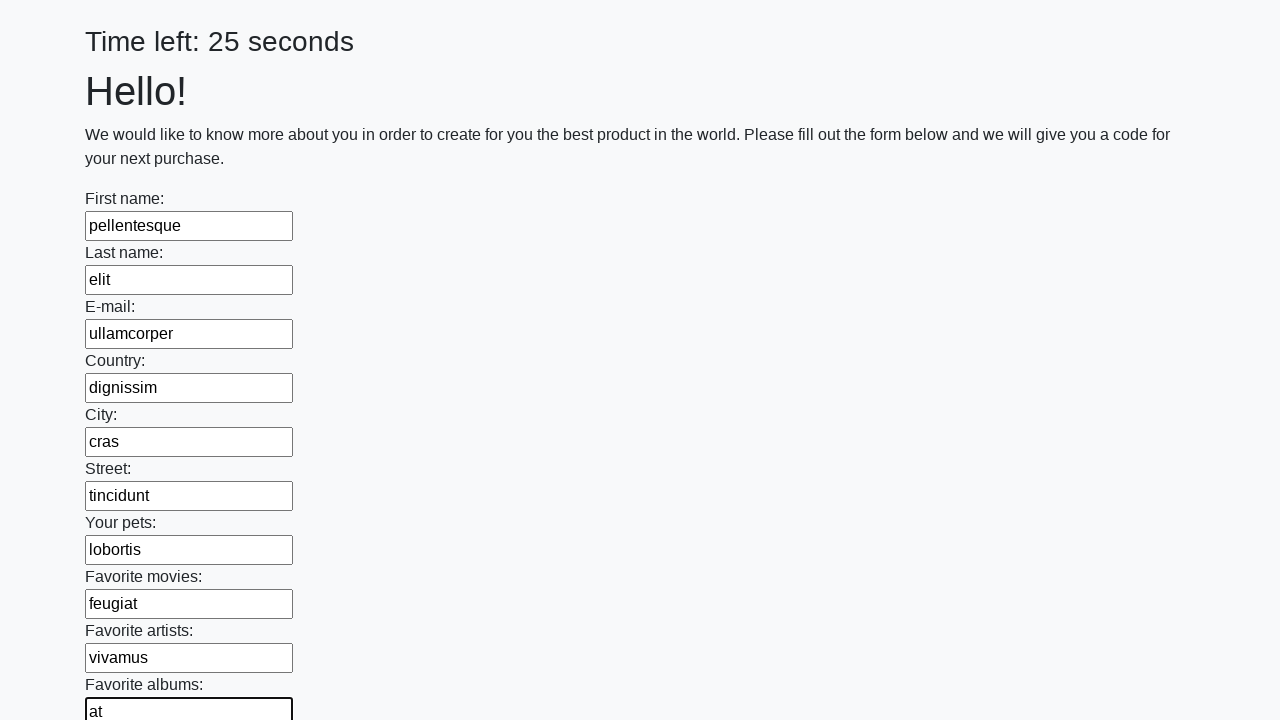

Filled input field 11 with word: 'augue' on xpath=//input >> nth=10
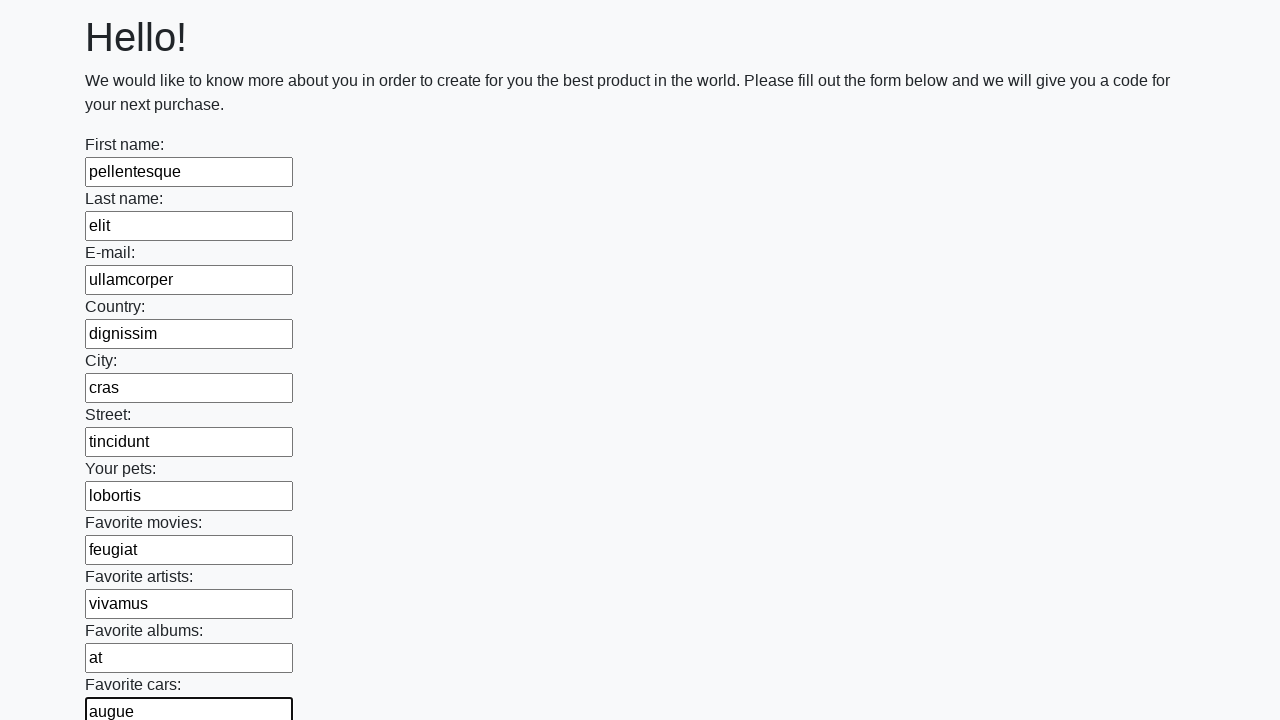

Filled input field 12 with word: 'eget' on xpath=//input >> nth=11
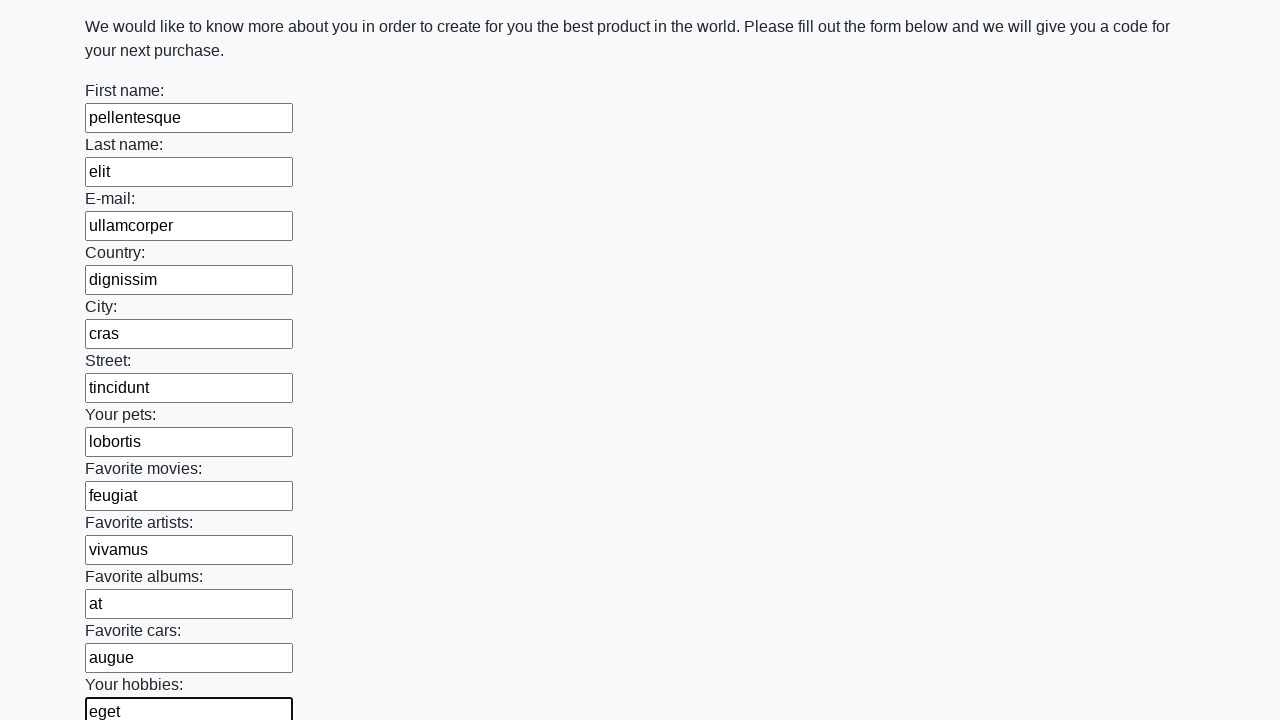

Filled input field 13 with word: 'arcu' on xpath=//input >> nth=12
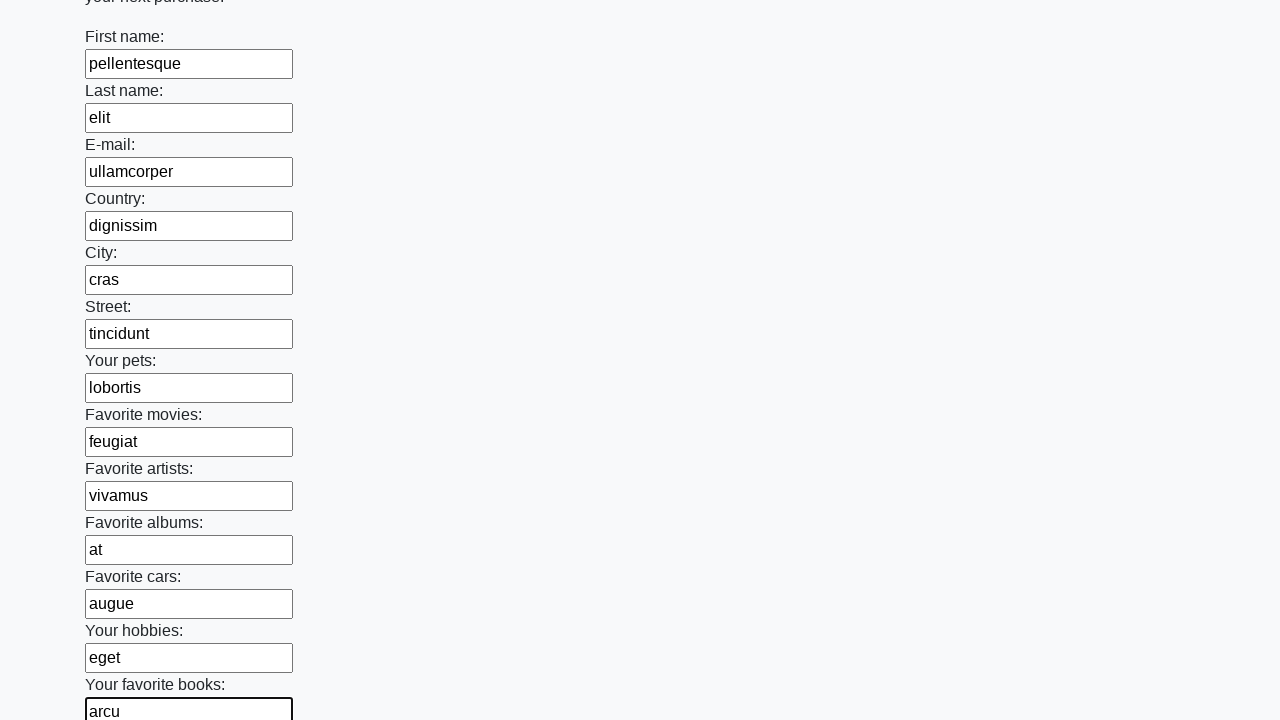

Filled input field 14 with word: 'dictum' on xpath=//input >> nth=13
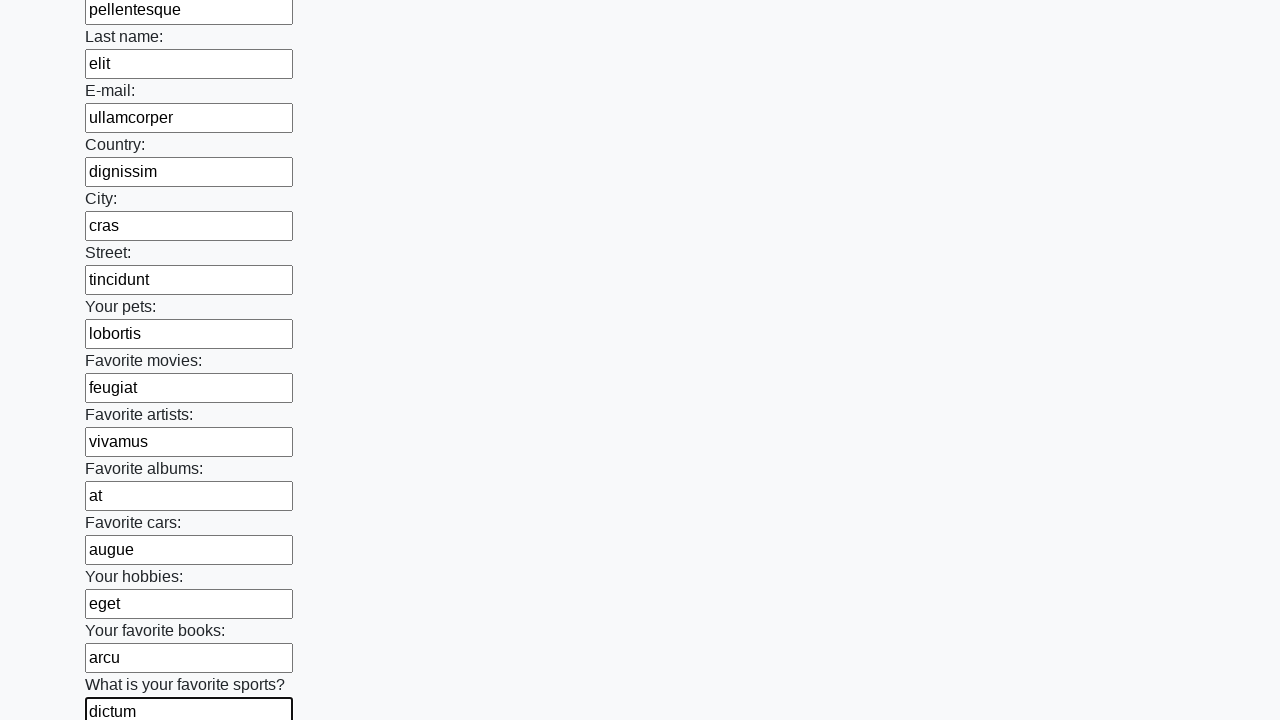

Filled input field 15 with word: 'varius' on xpath=//input >> nth=14
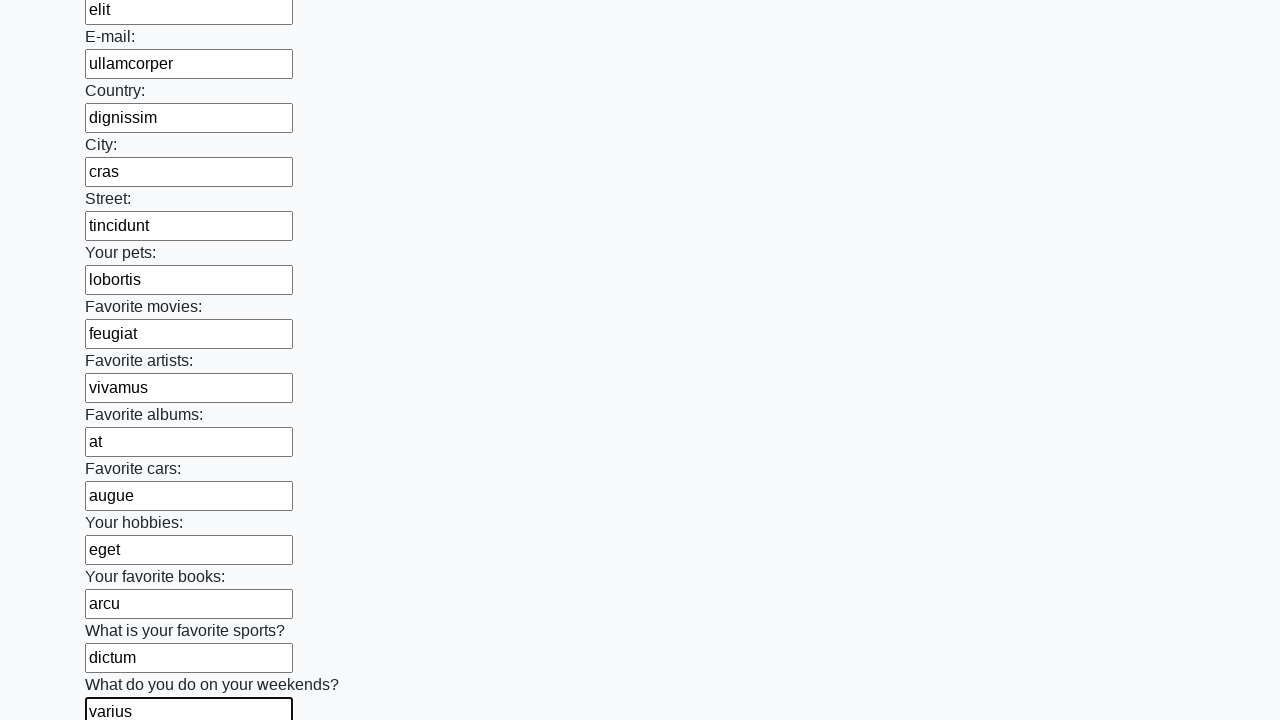

Filled input field 16 with word: 'duis' on xpath=//input >> nth=15
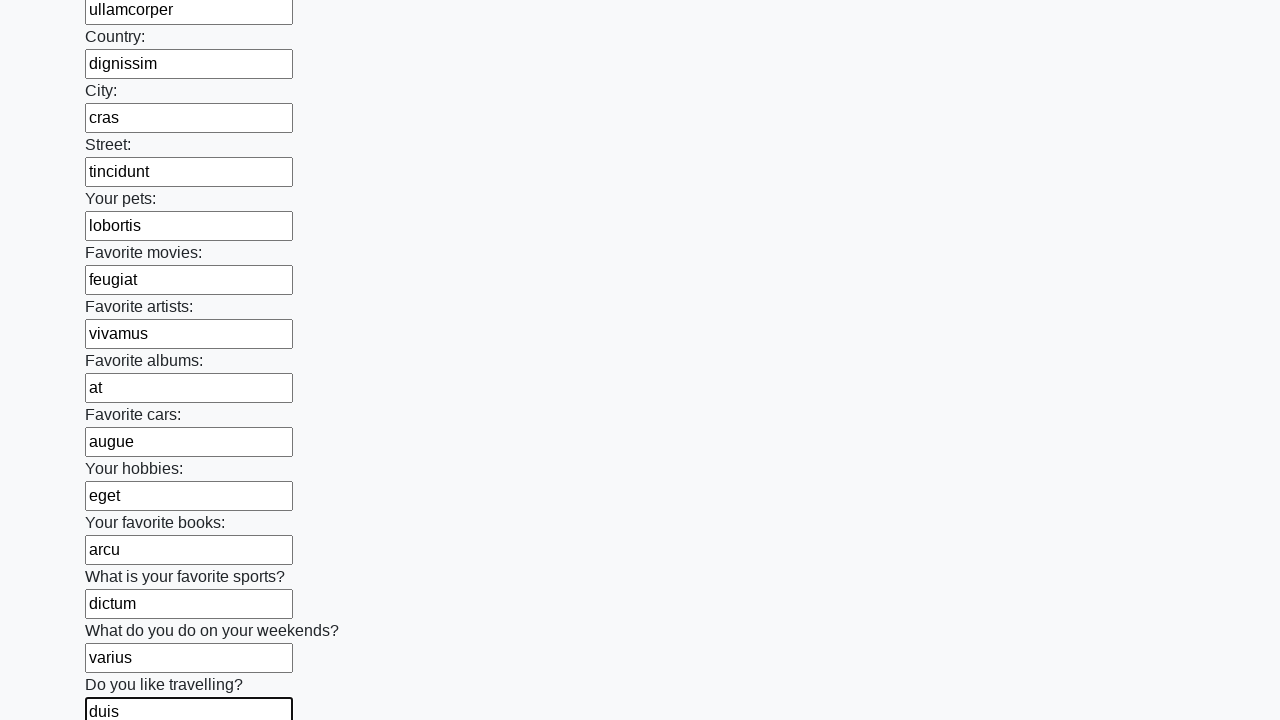

Filled input field 17 with word: 'at' on xpath=//input >> nth=16
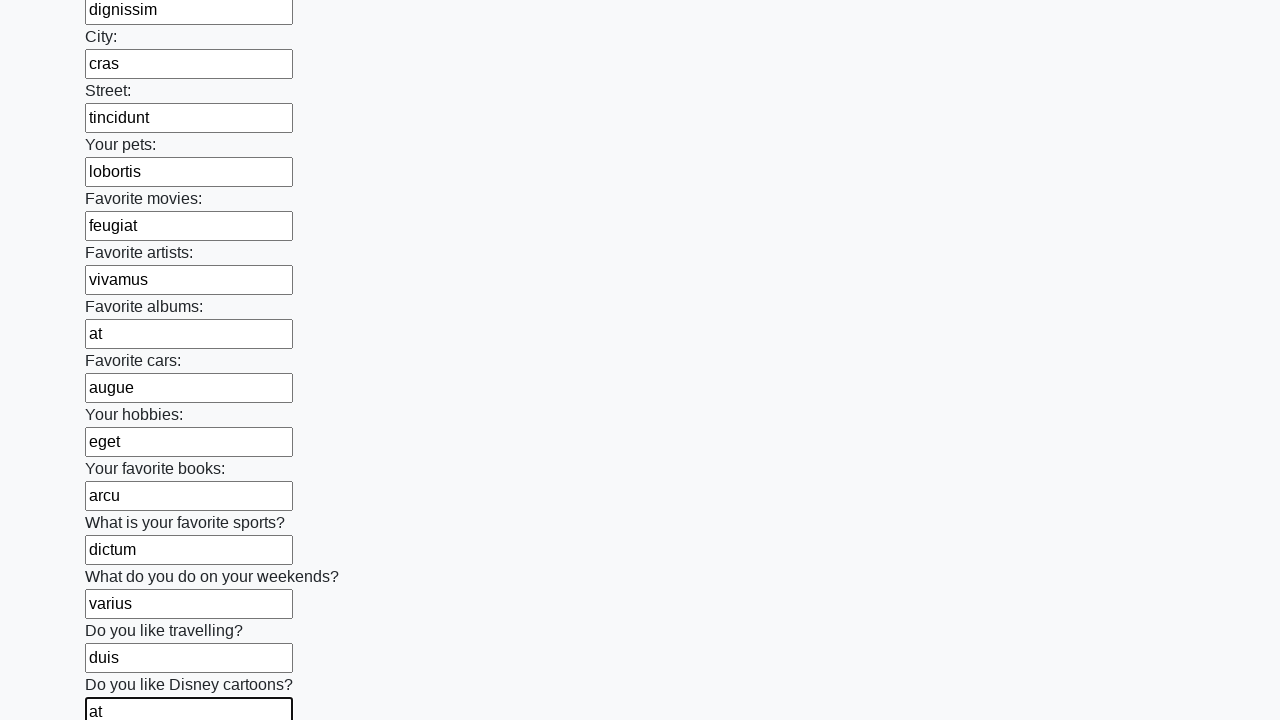

Filled input field 18 with word: 'consectetur' on xpath=//input >> nth=17
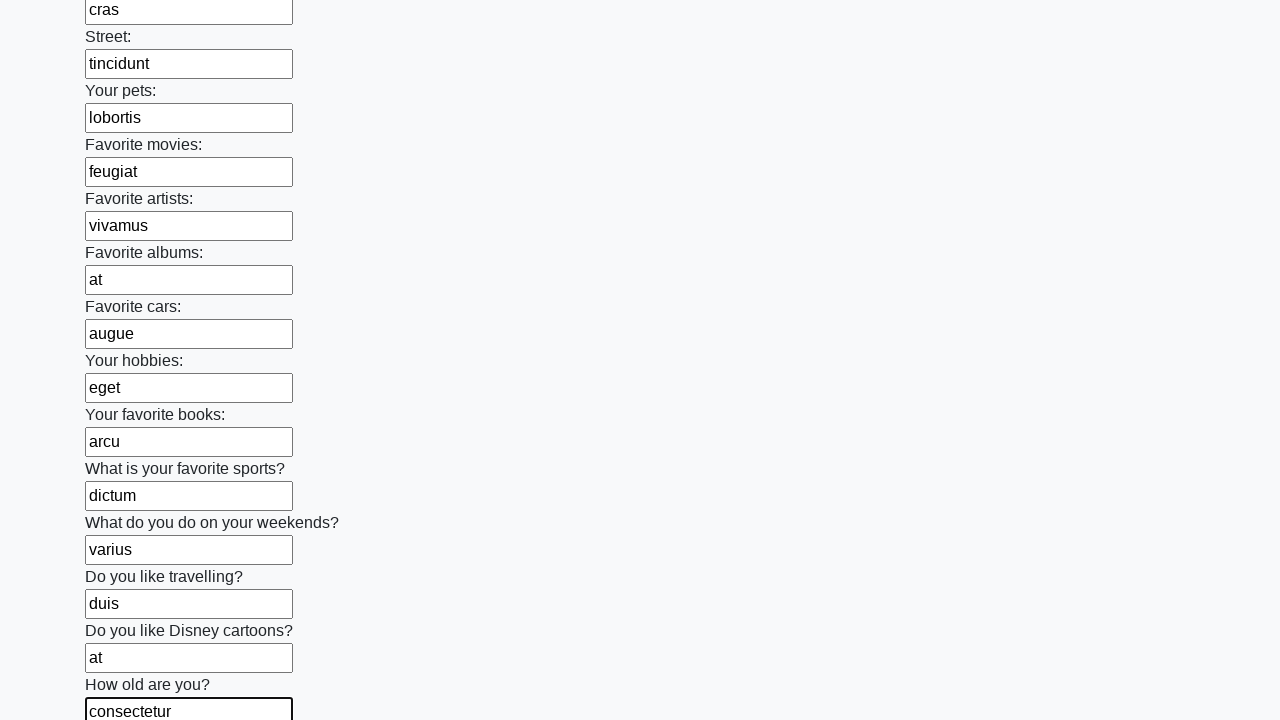

Filled input field 19 with word: 'lorem' on xpath=//input >> nth=18
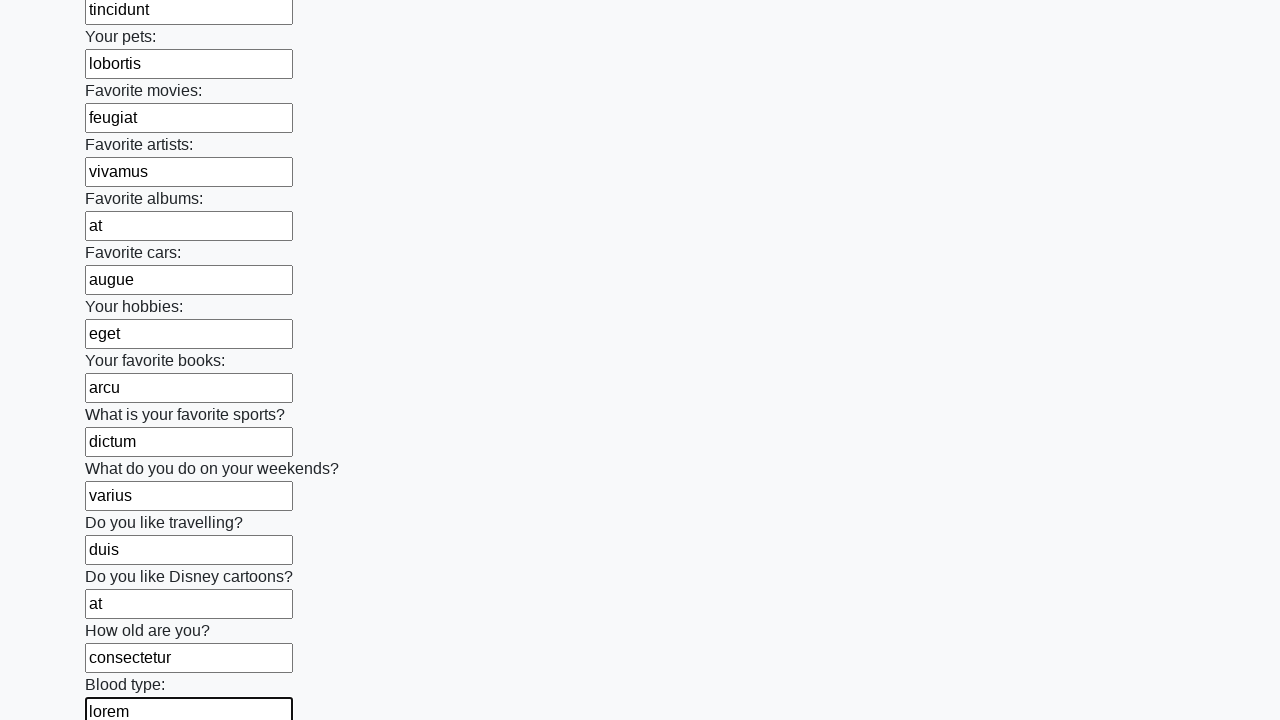

Filled input field 20 with word: 'donec' on xpath=//input >> nth=19
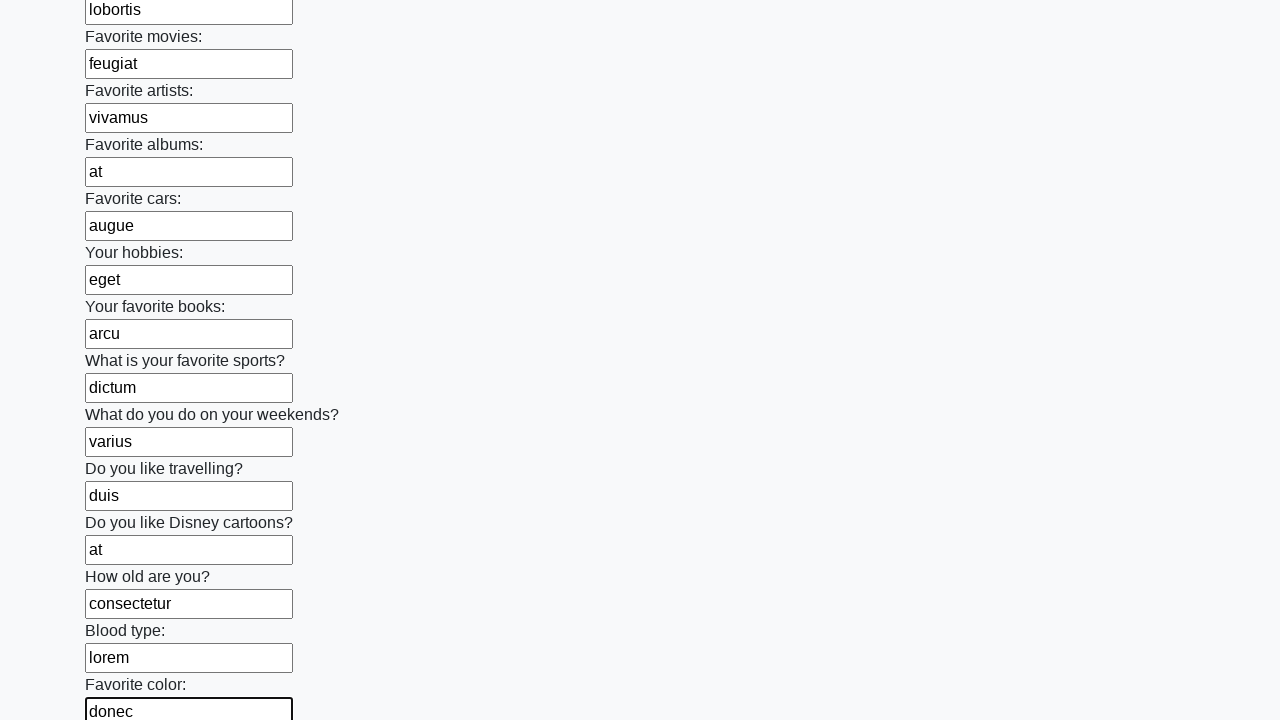

Filled input field 21 with word: 'massa' on xpath=//input >> nth=20
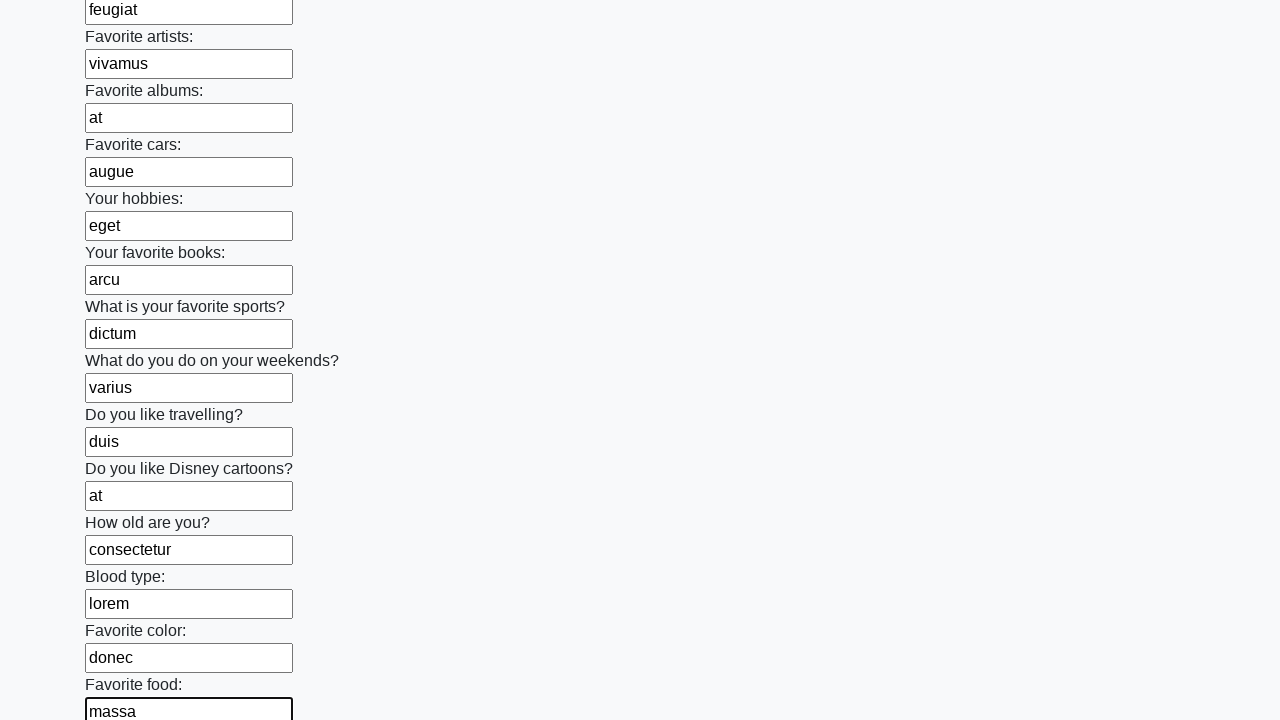

Filled input field 22 with word: 'sapien' on xpath=//input >> nth=21
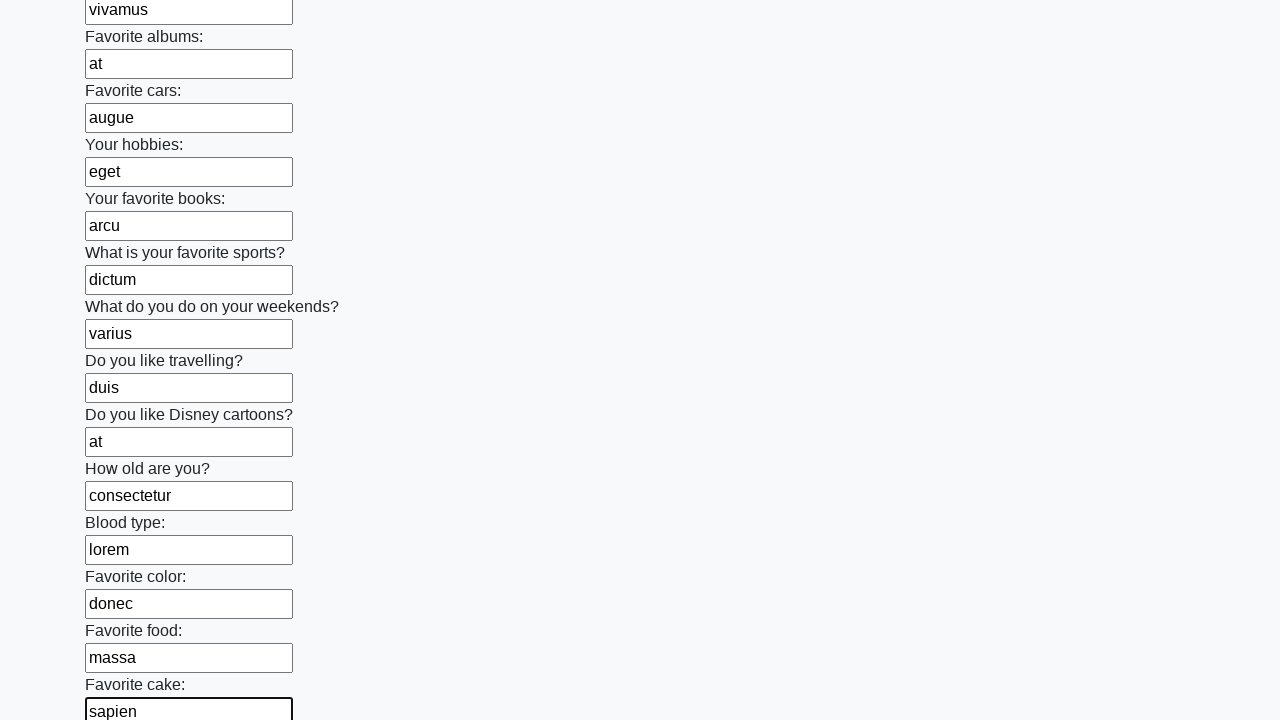

Filled input field 23 with word: 'faucibus' on xpath=//input >> nth=22
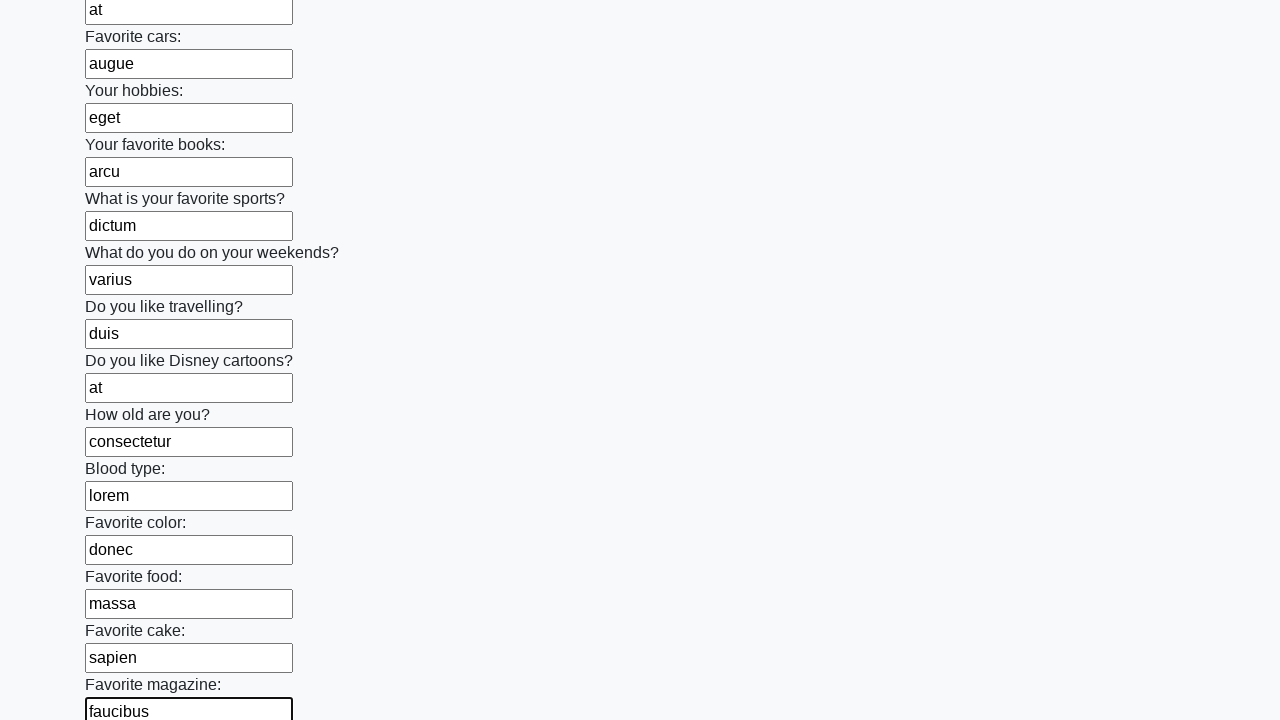

Filled input field 24 with word: 'et' on xpath=//input >> nth=23
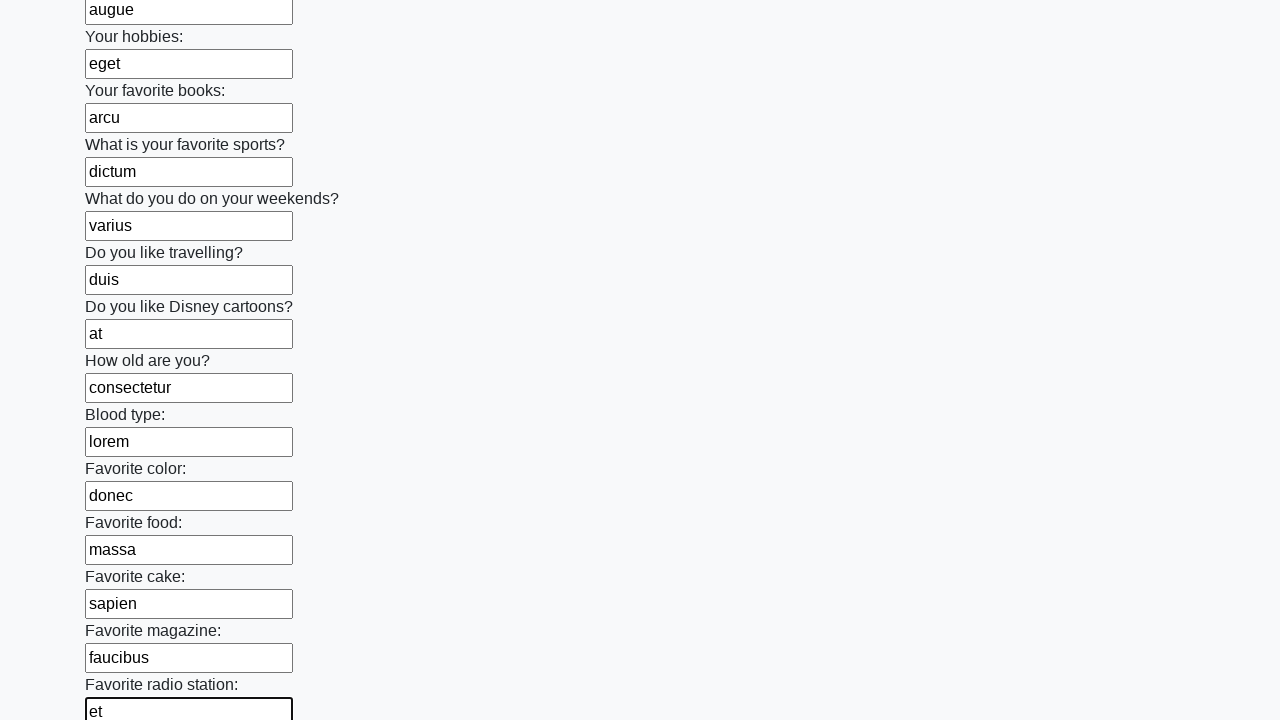

Filled input field 25 with word: 'molestie' on xpath=//input >> nth=24
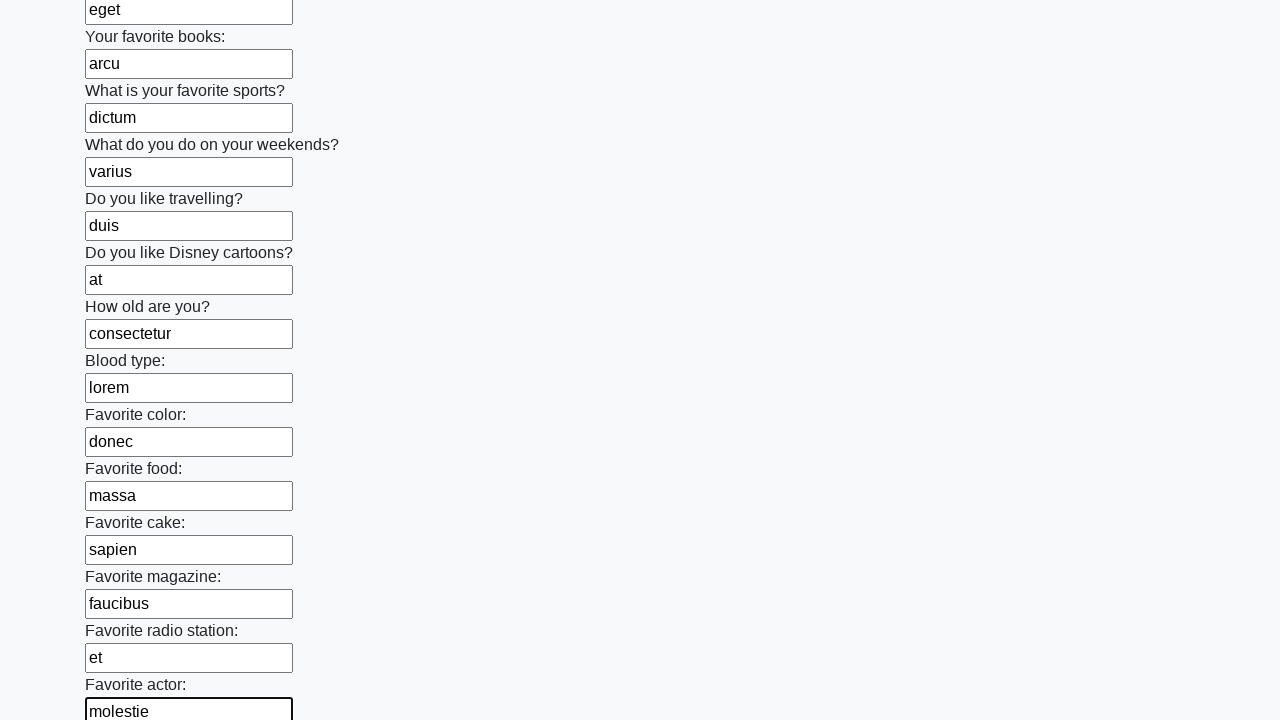

Filled input field 26 with word: 'ac' on xpath=//input >> nth=25
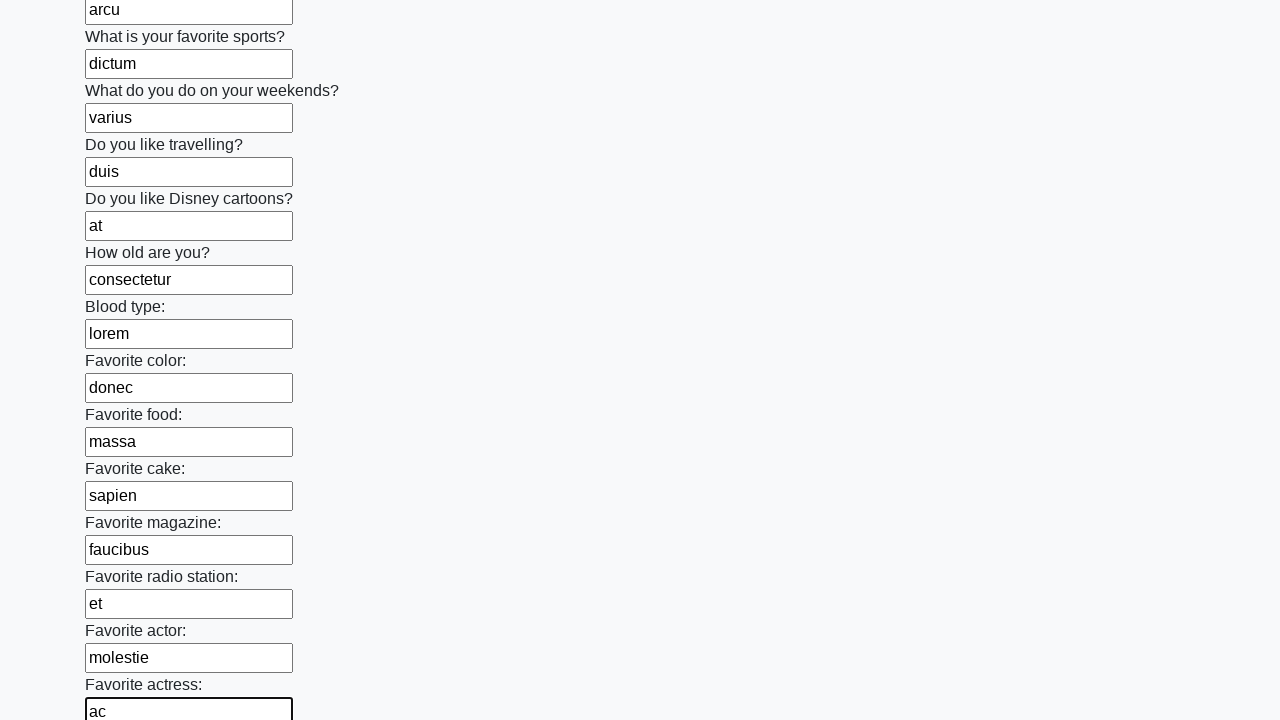

Filled input field 27 with word: 'feugiat' on xpath=//input >> nth=26
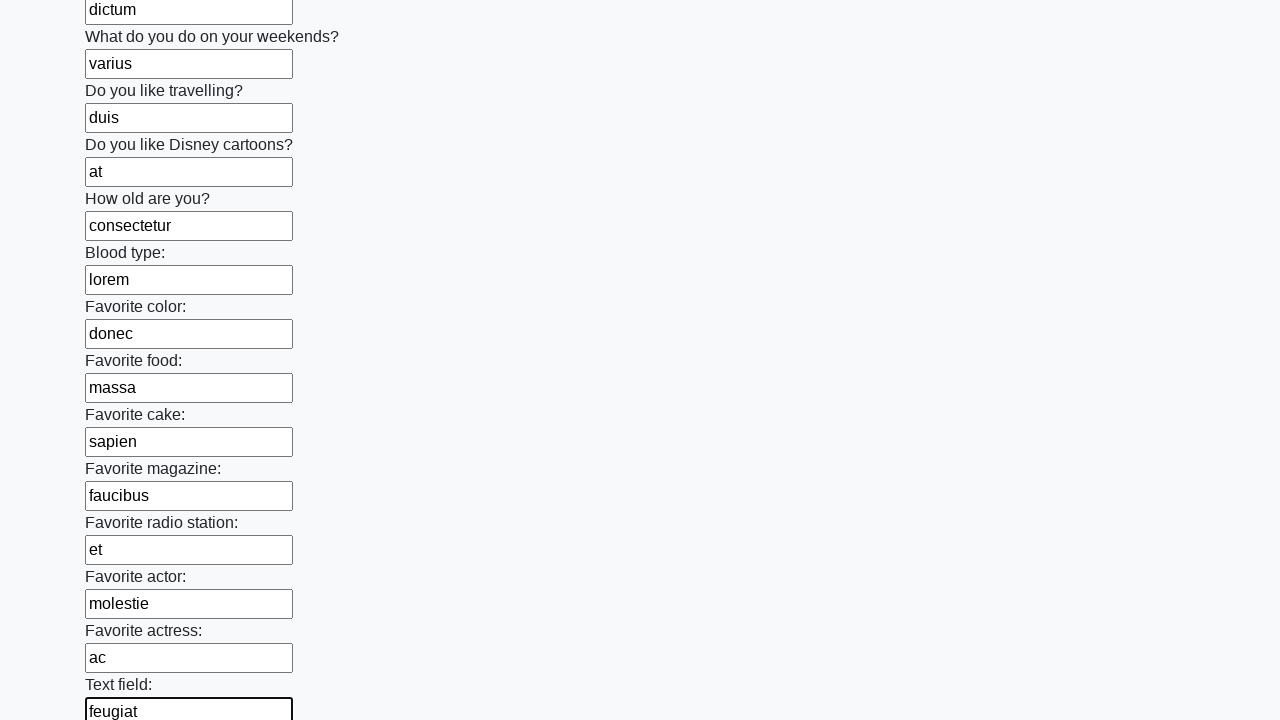

Filled input field 28 with word: 'sed' on xpath=//input >> nth=27
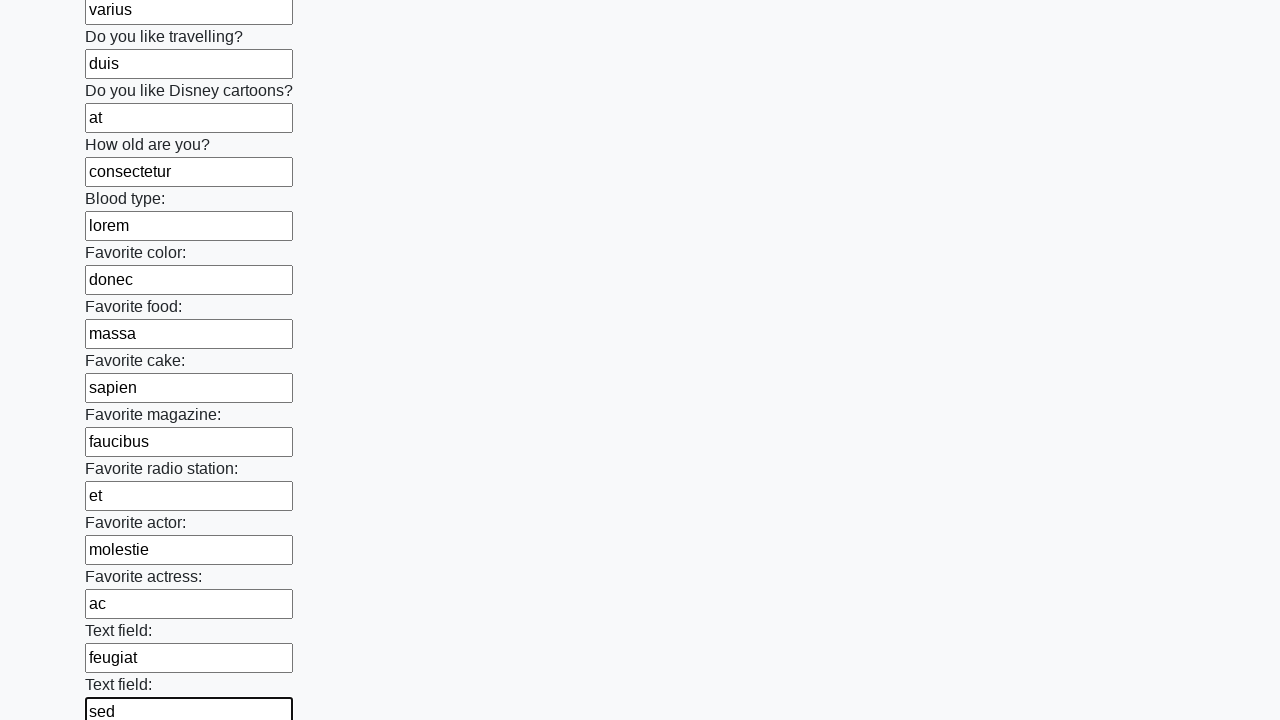

Filled input field 29 with word: 'lectus' on xpath=//input >> nth=28
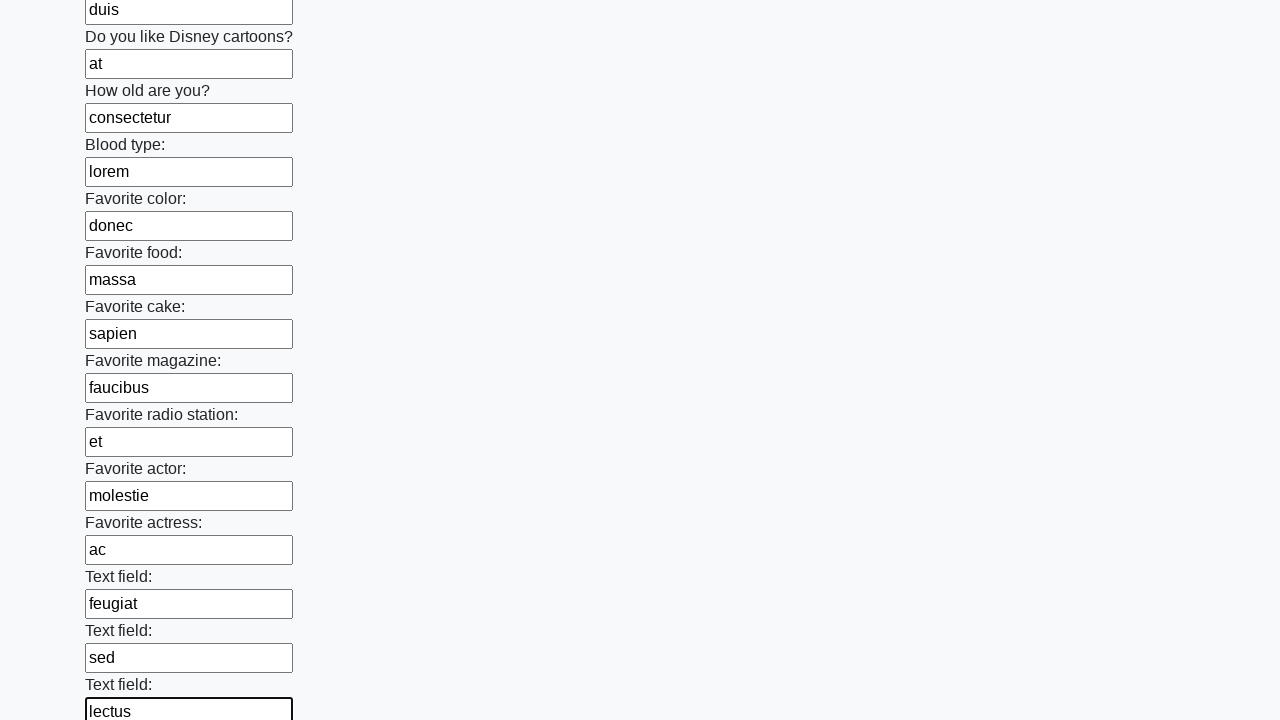

Filled input field 30 with word: 'vestibulum' on xpath=//input >> nth=29
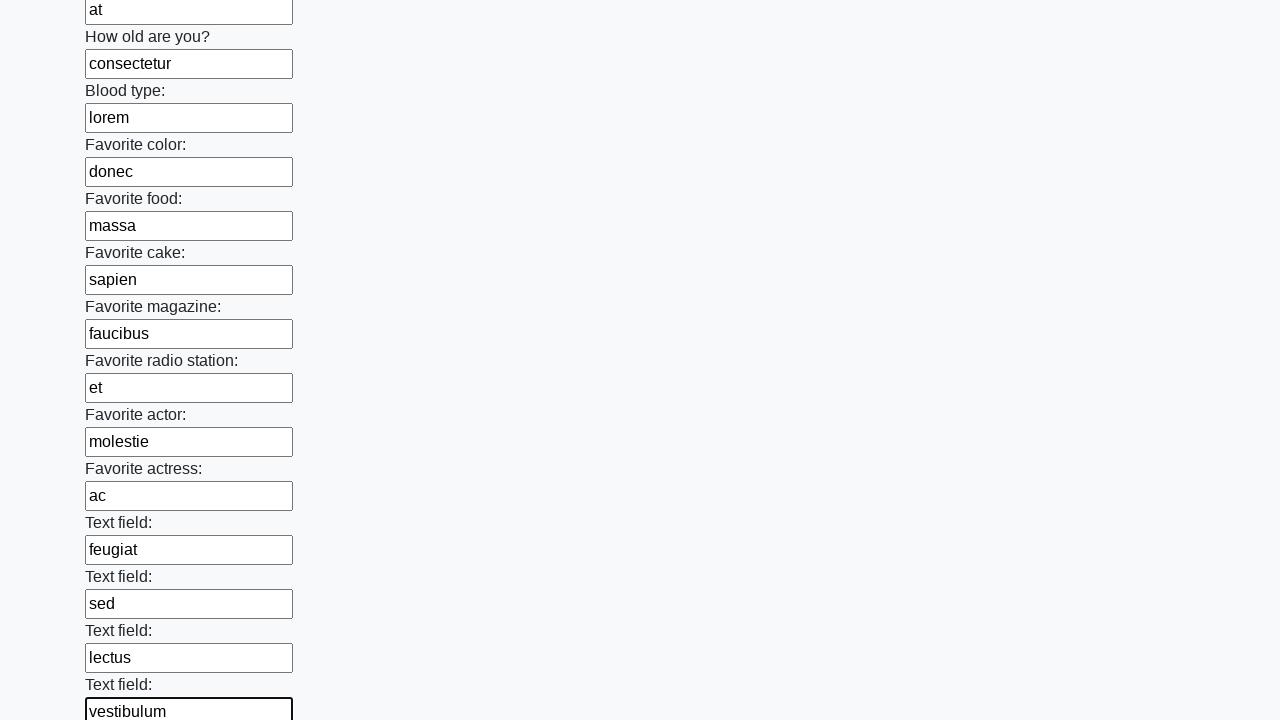

Filled input field 31 with word: 'mattis' on xpath=//input >> nth=30
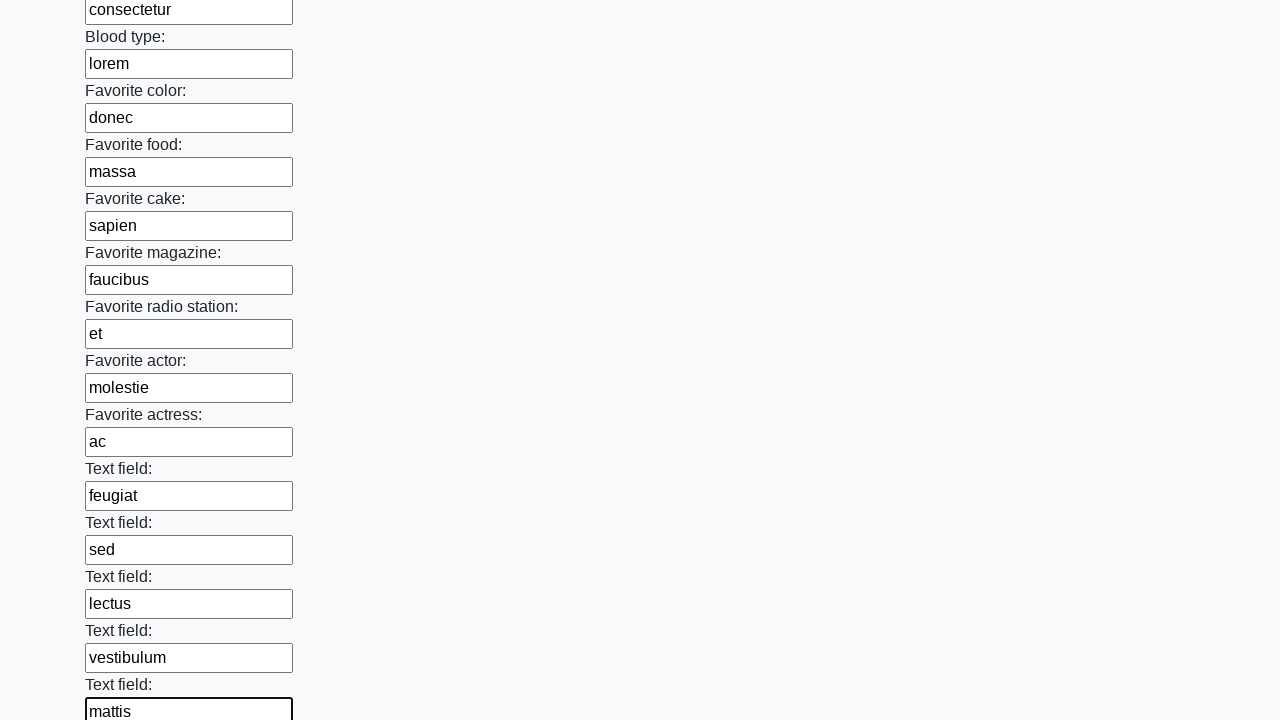

Filled input field 32 with word: 'ullamcorper' on xpath=//input >> nth=31
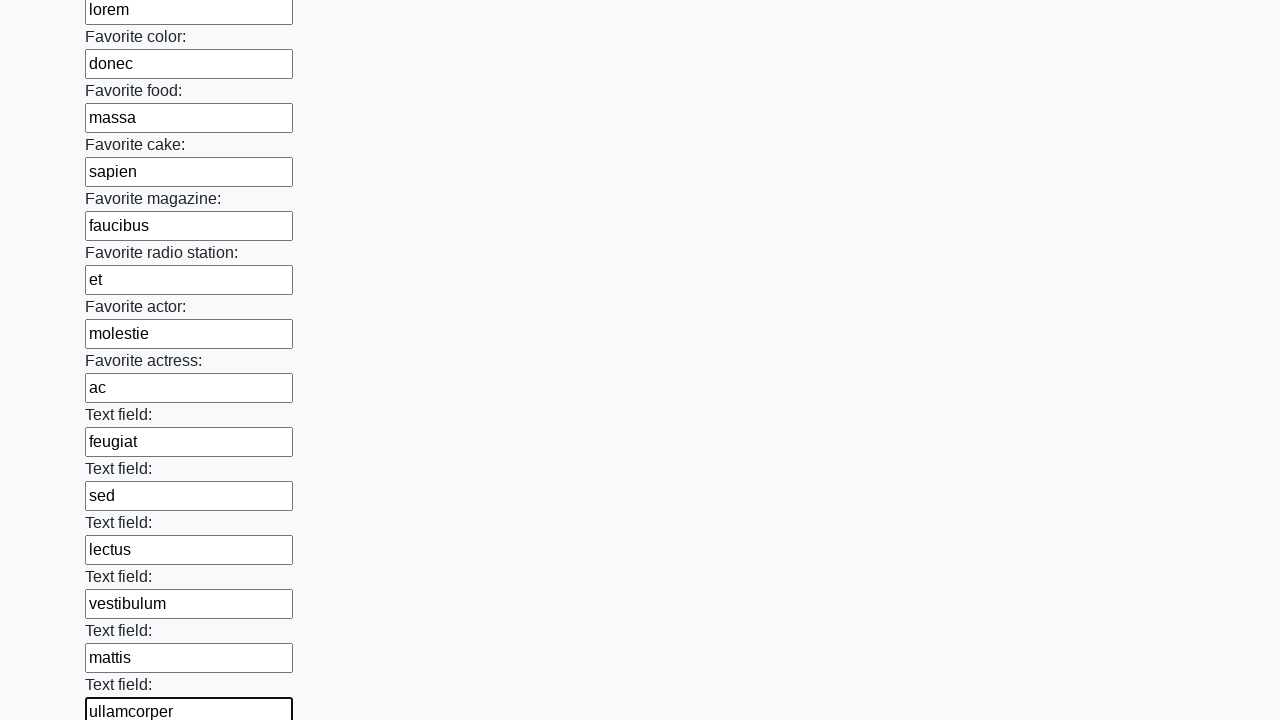

Filled input field 33 with word: 'velit' on xpath=//input >> nth=32
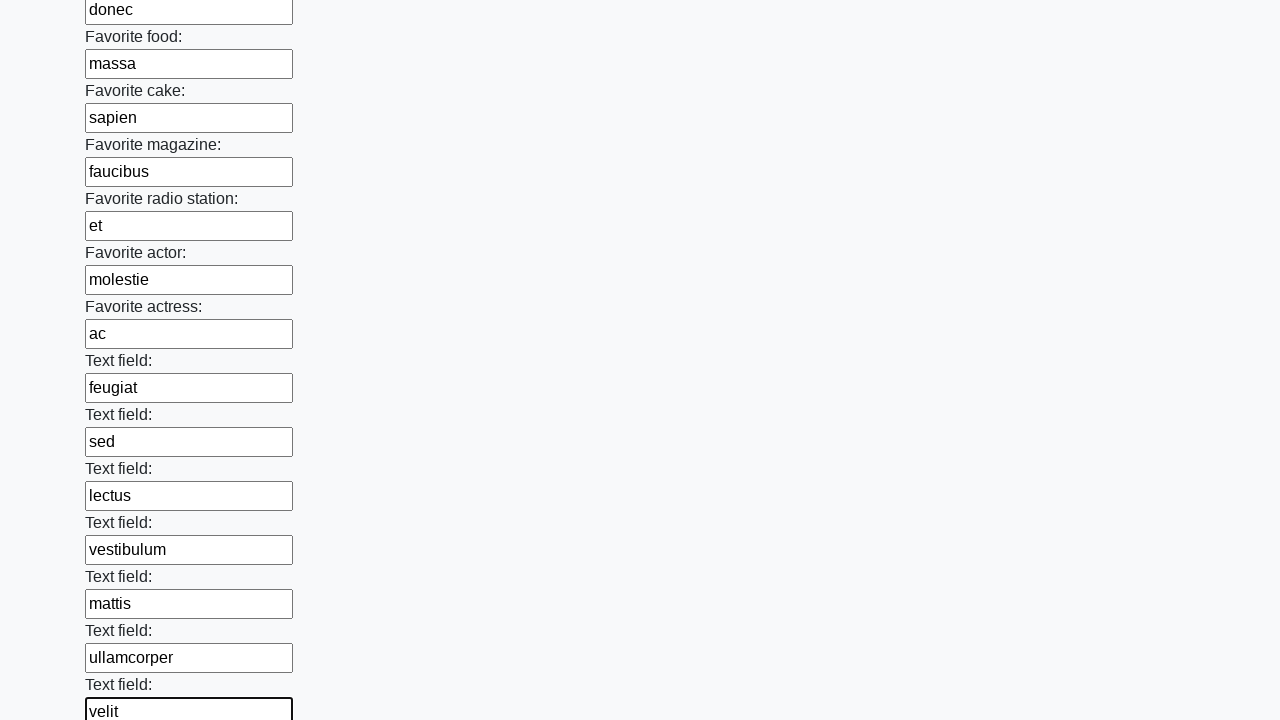

Filled input field 34 with word: 'sed' on xpath=//input >> nth=33
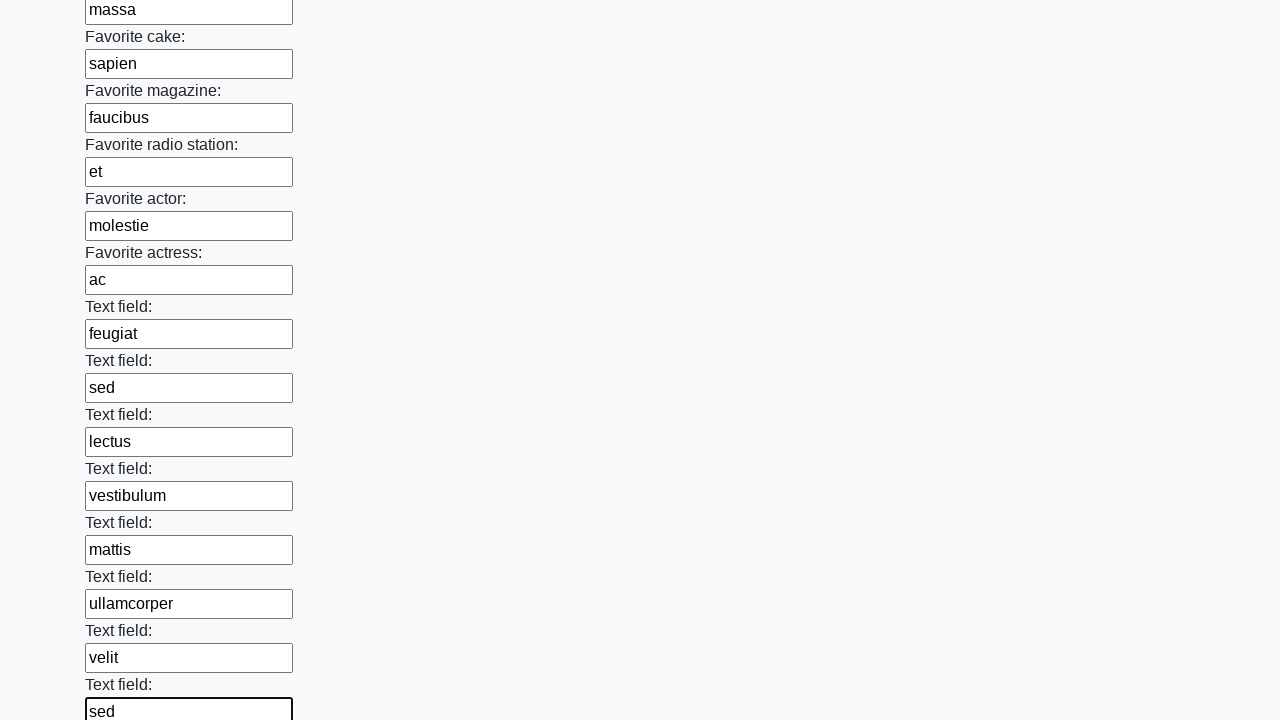

Filled input field 35 with word: 'ullamcorper' on xpath=//input >> nth=34
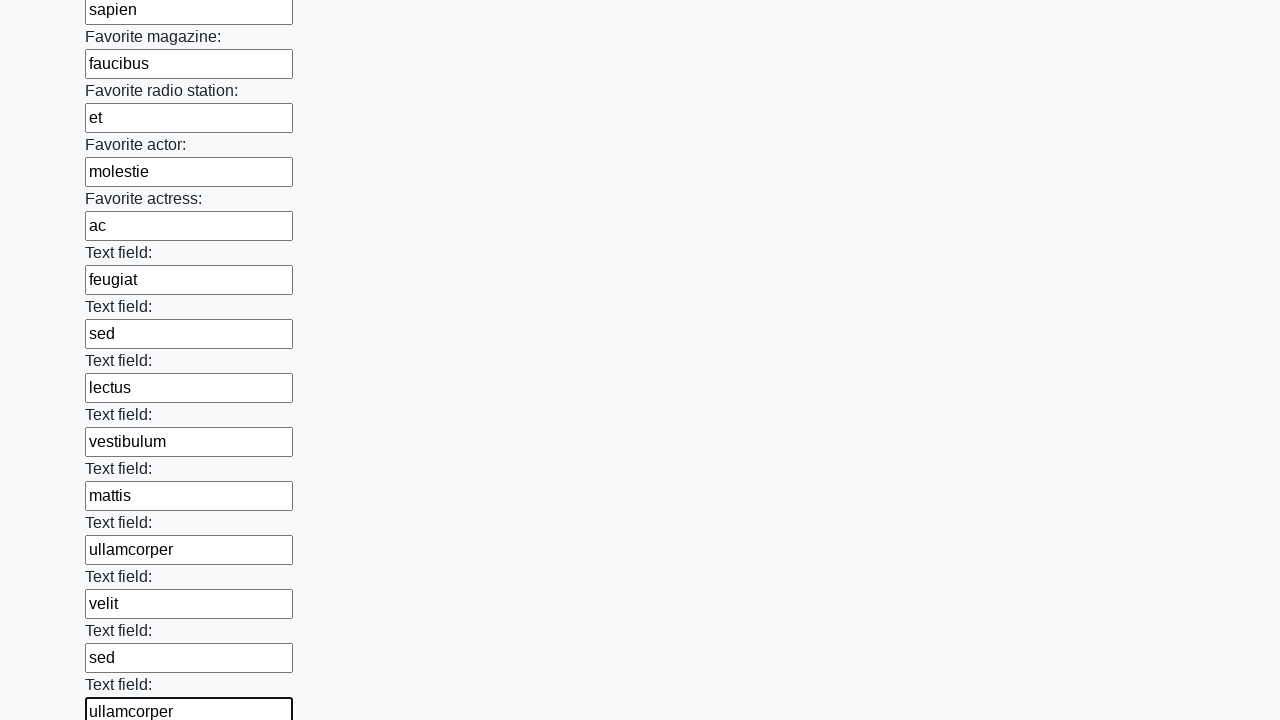

Filled input field 36 with word: 'morbi' on xpath=//input >> nth=35
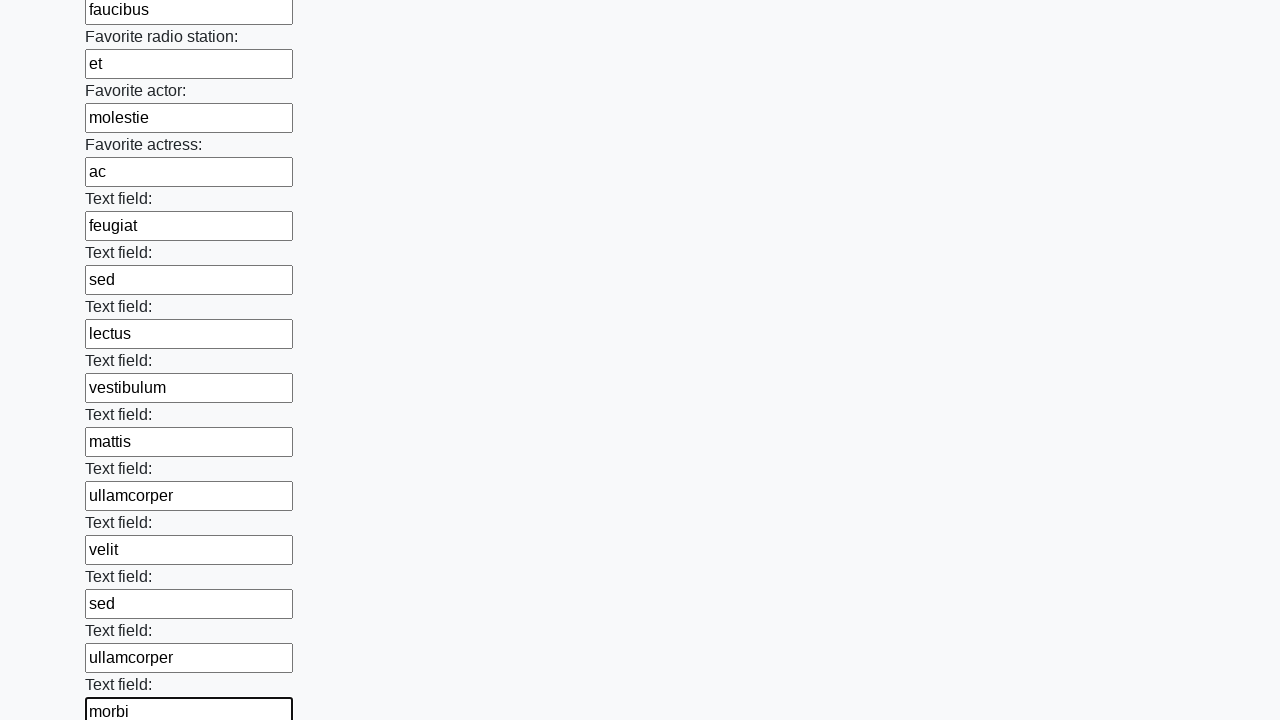

Filled input field 37 with word: 'tincidunt' on xpath=//input >> nth=36
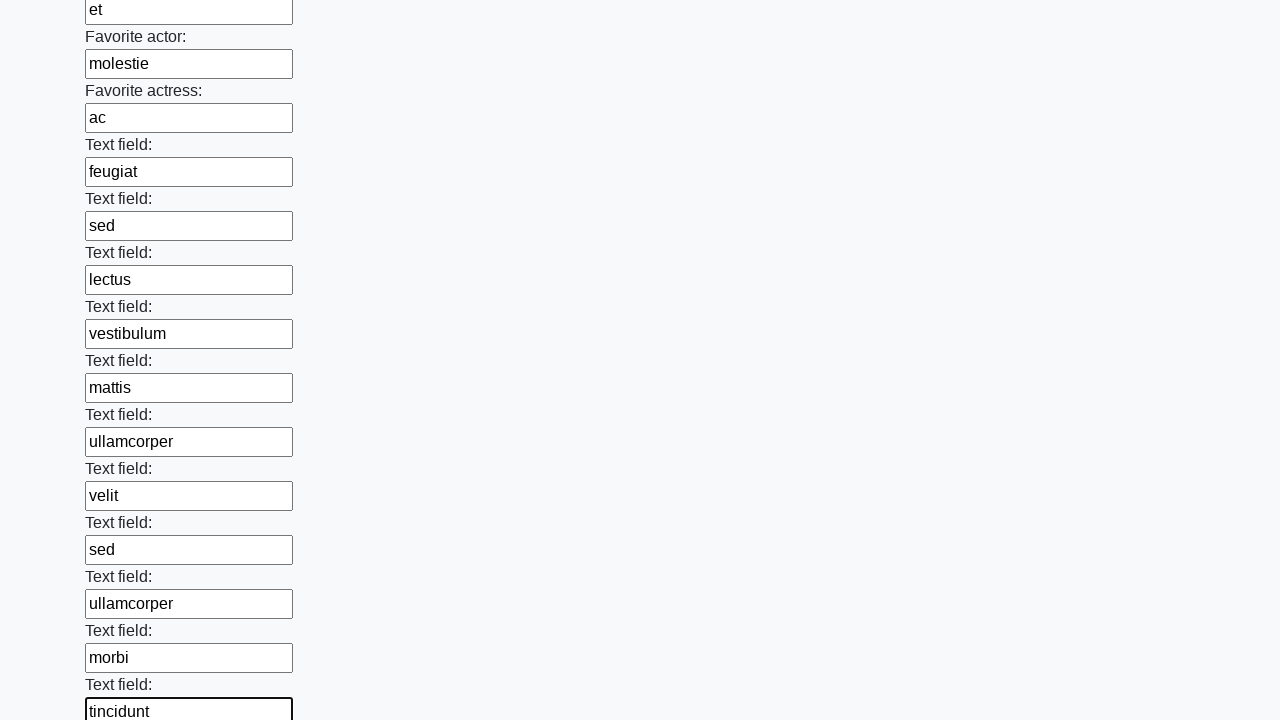

Filled input field 38 with word: 'ornare' on xpath=//input >> nth=37
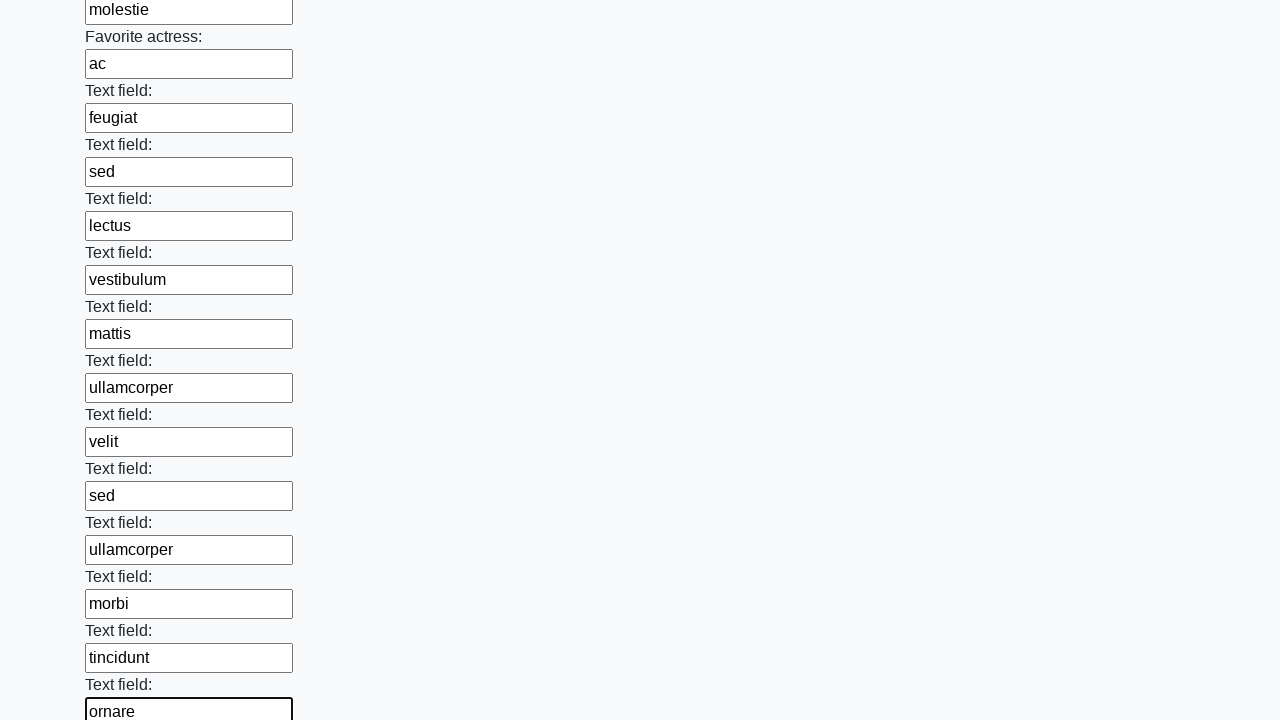

Filled input field 39 with word: 'massa' on xpath=//input >> nth=38
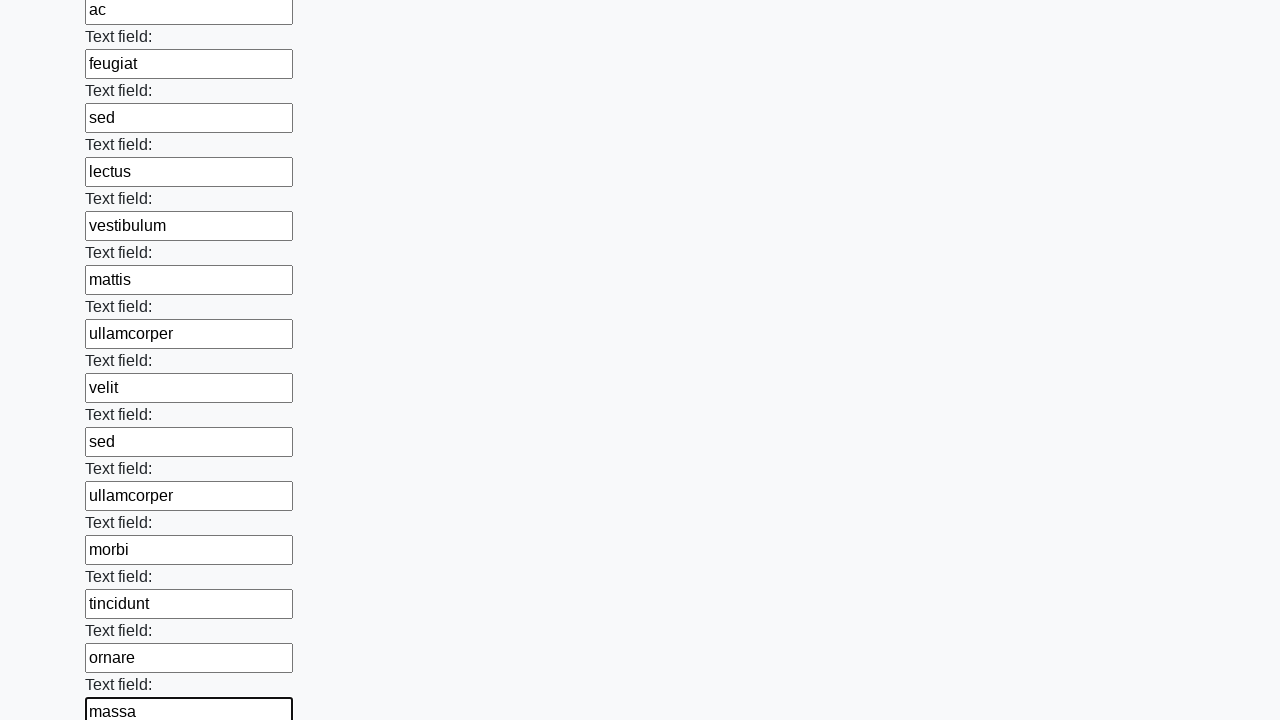

Filled input field 40 with word: 'eget' on xpath=//input >> nth=39
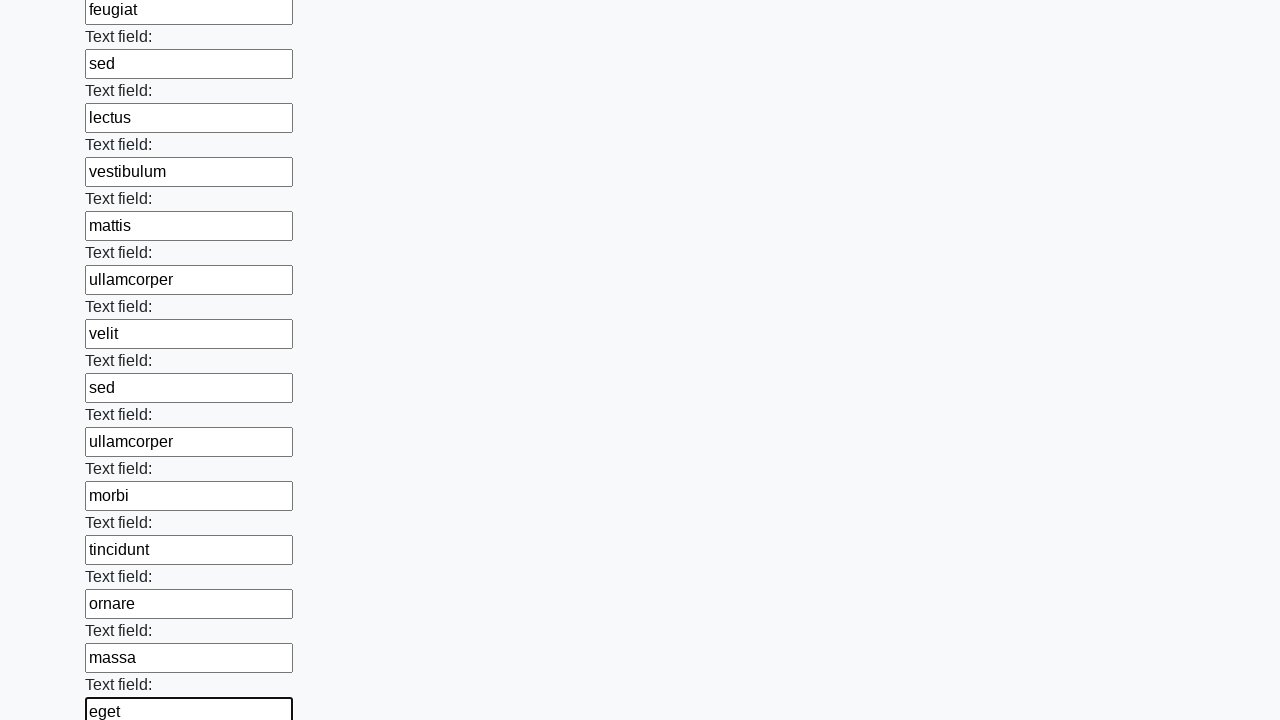

Filled input field 41 with word: 'egestas' on xpath=//input >> nth=40
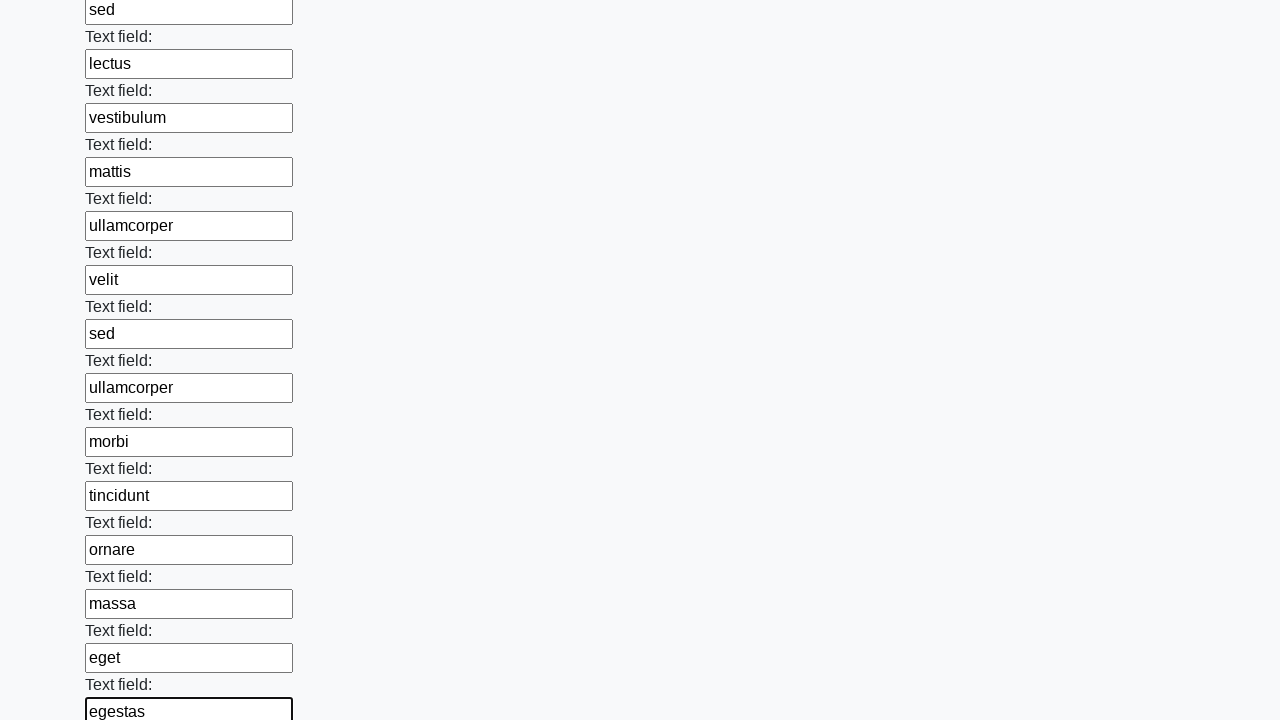

Filled input field 42 with word: 'purus' on xpath=//input >> nth=41
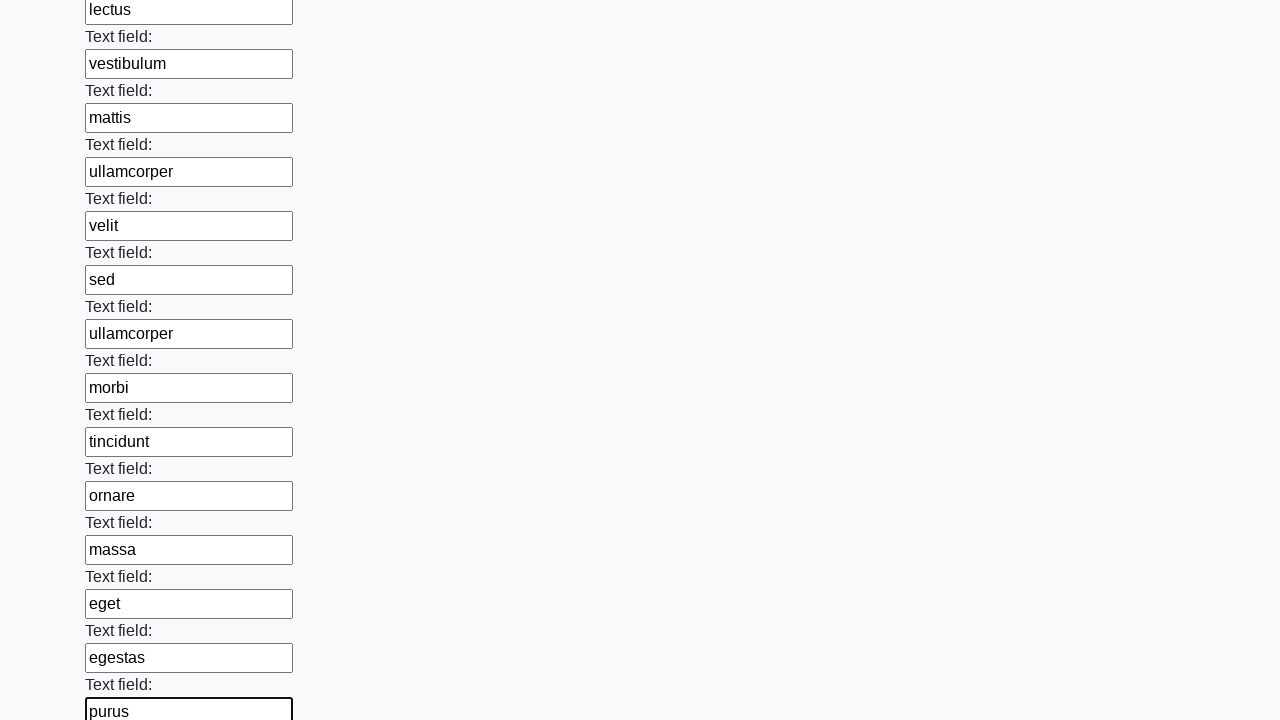

Filled input field 43 with word: 'viverra' on xpath=//input >> nth=42
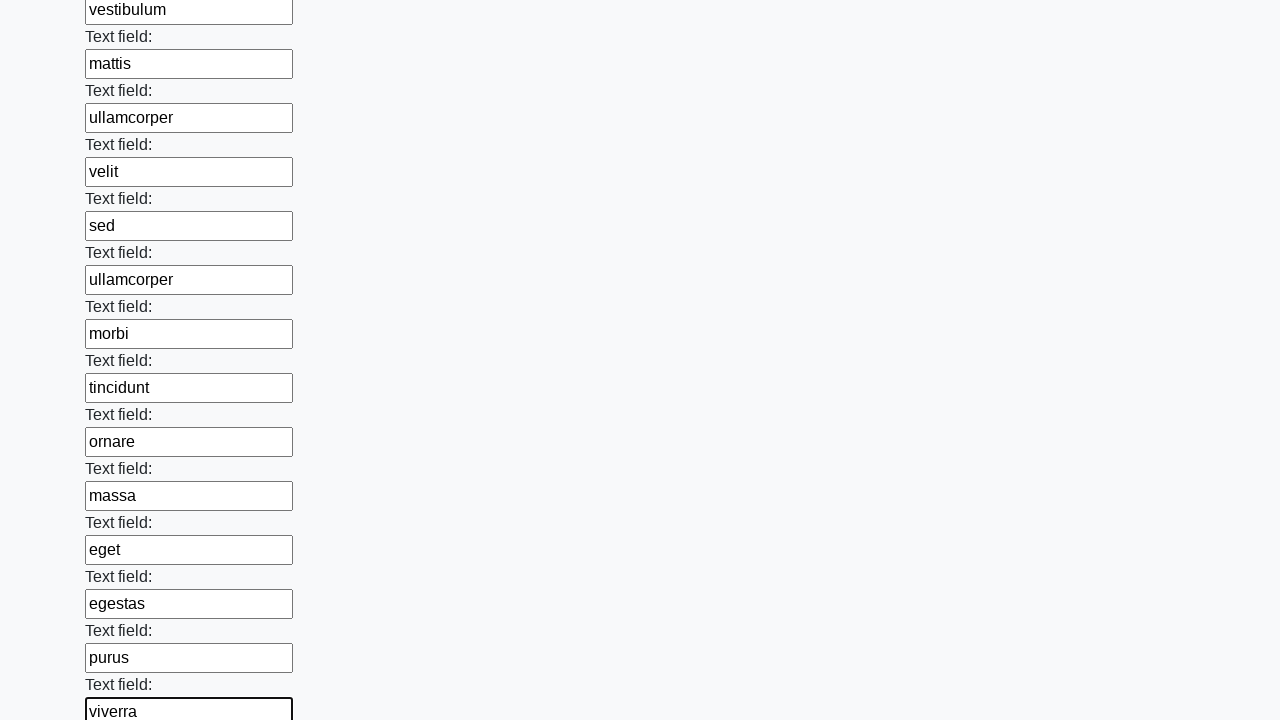

Filled input field 44 with word: 'accumsan' on xpath=//input >> nth=43
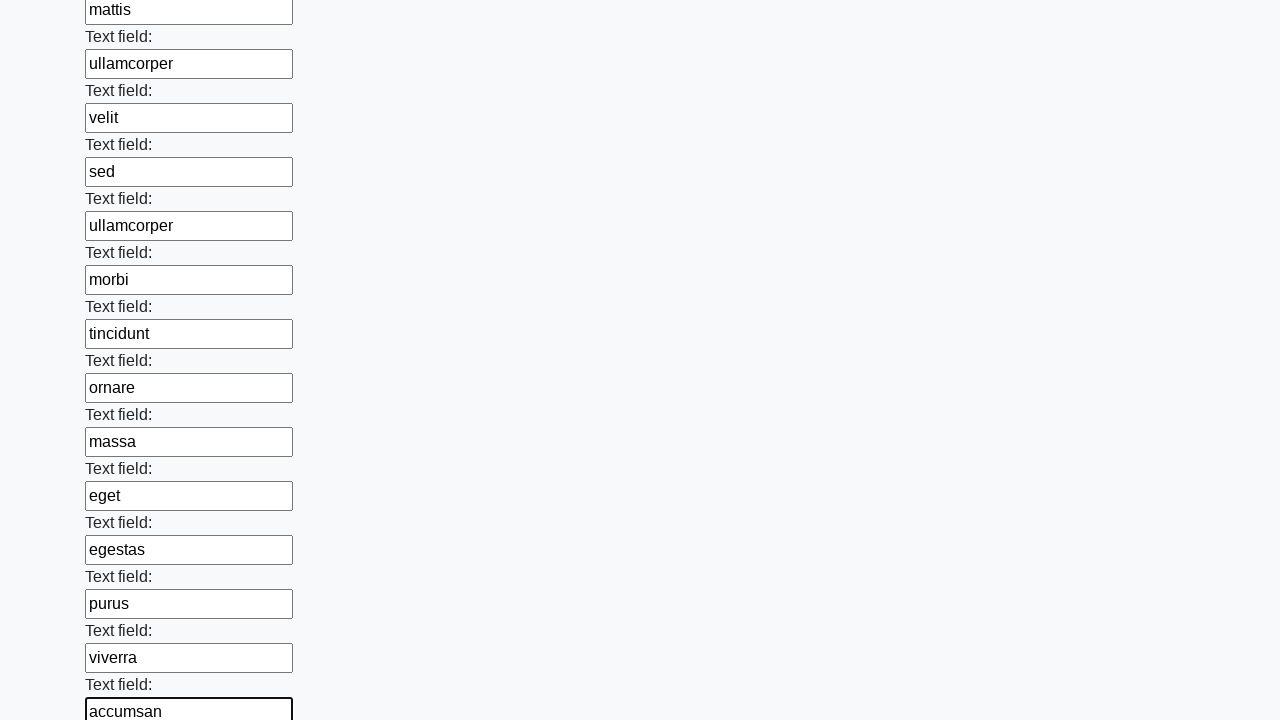

Filled input field 45 with word: 'in' on xpath=//input >> nth=44
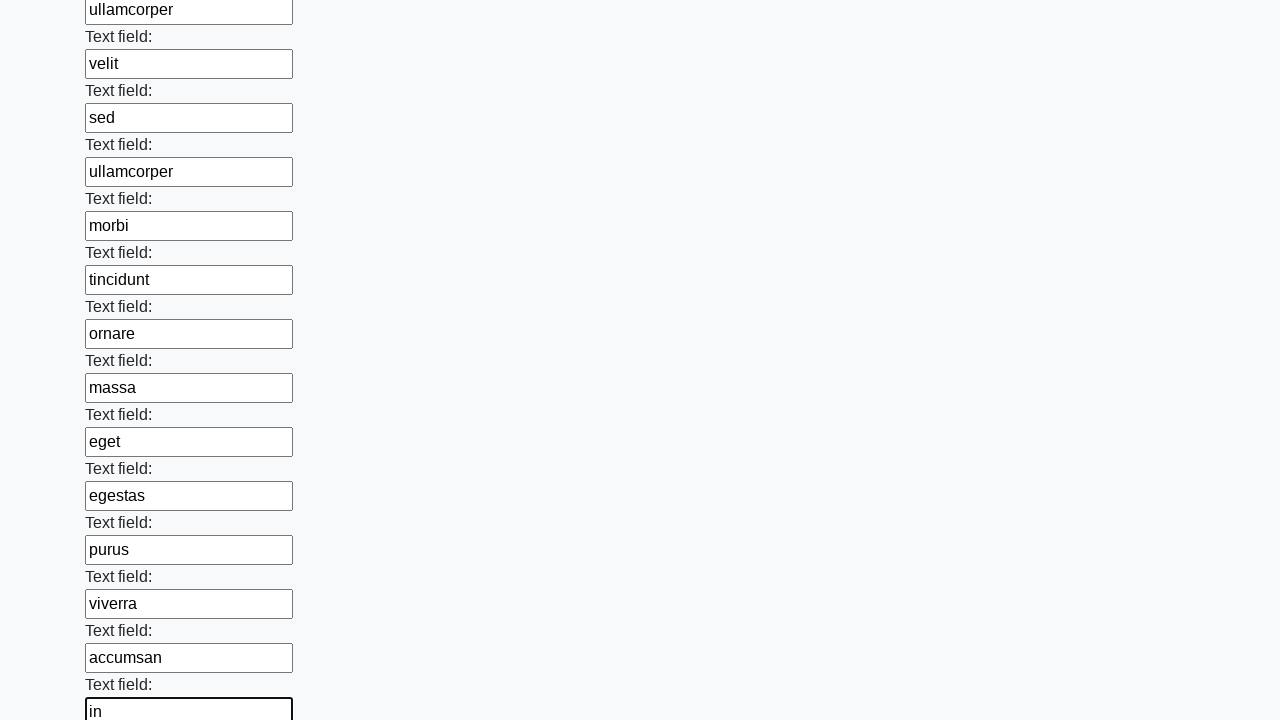

Filled input field 46 with word: 'nisl' on xpath=//input >> nth=45
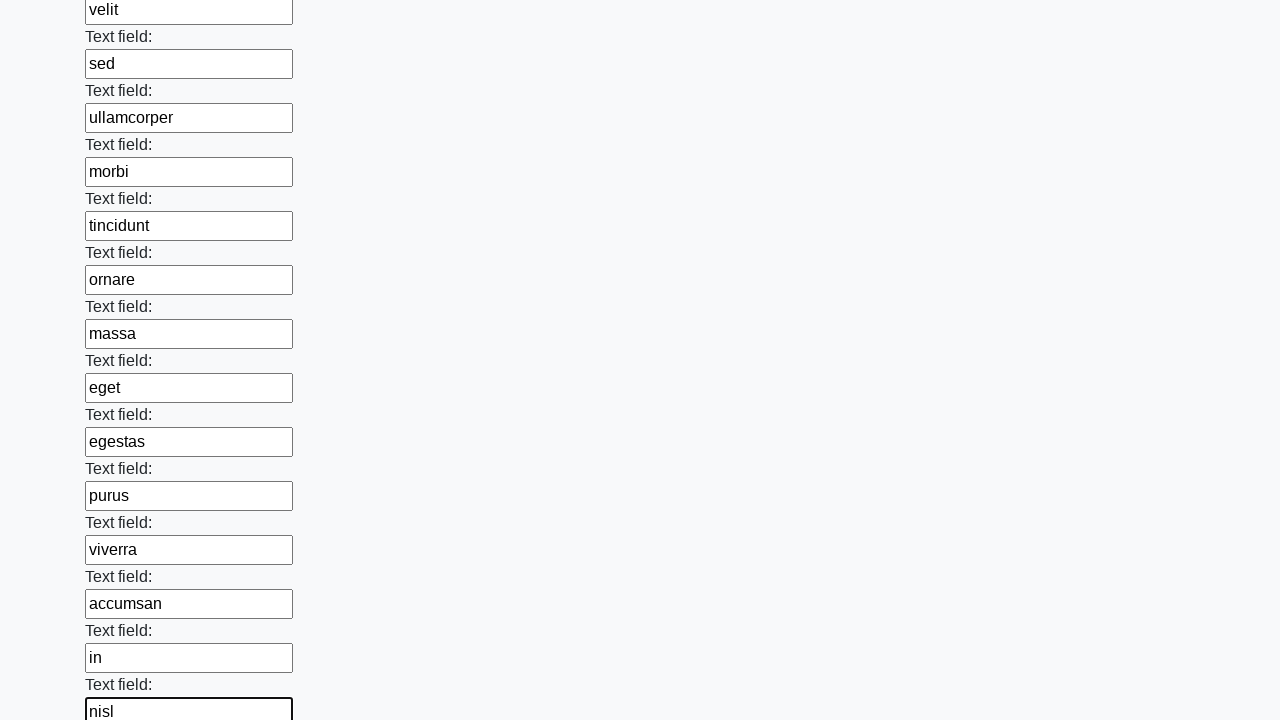

Filled input field 47 with word: 'nisi' on xpath=//input >> nth=46
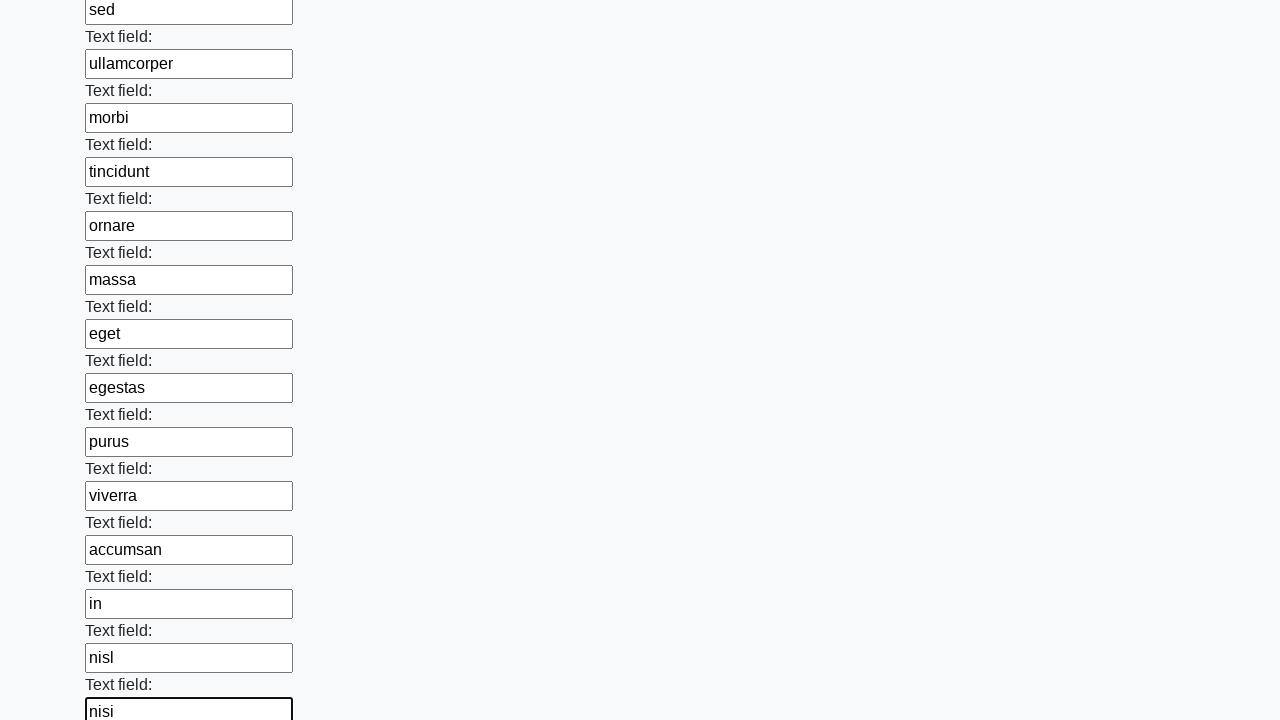

Filled input field 48 with word: 'scelerisque' on xpath=//input >> nth=47
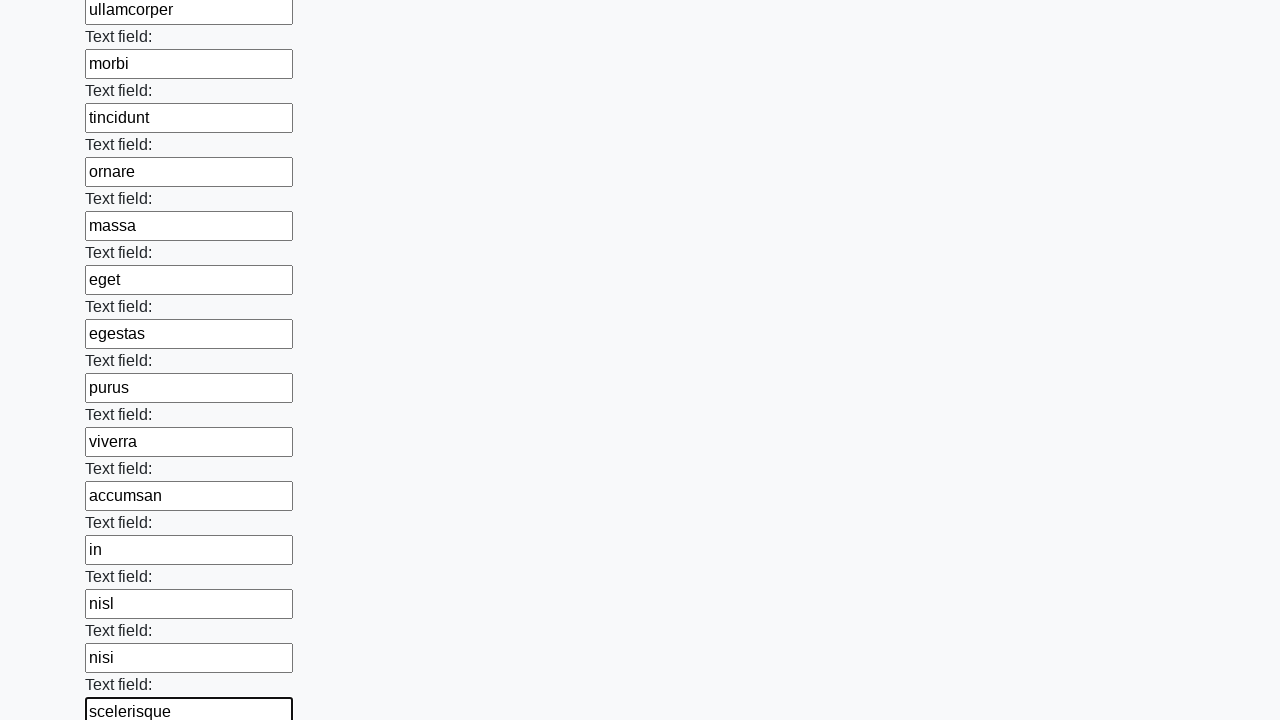

Filled input field 49 with word: 'eu' on xpath=//input >> nth=48
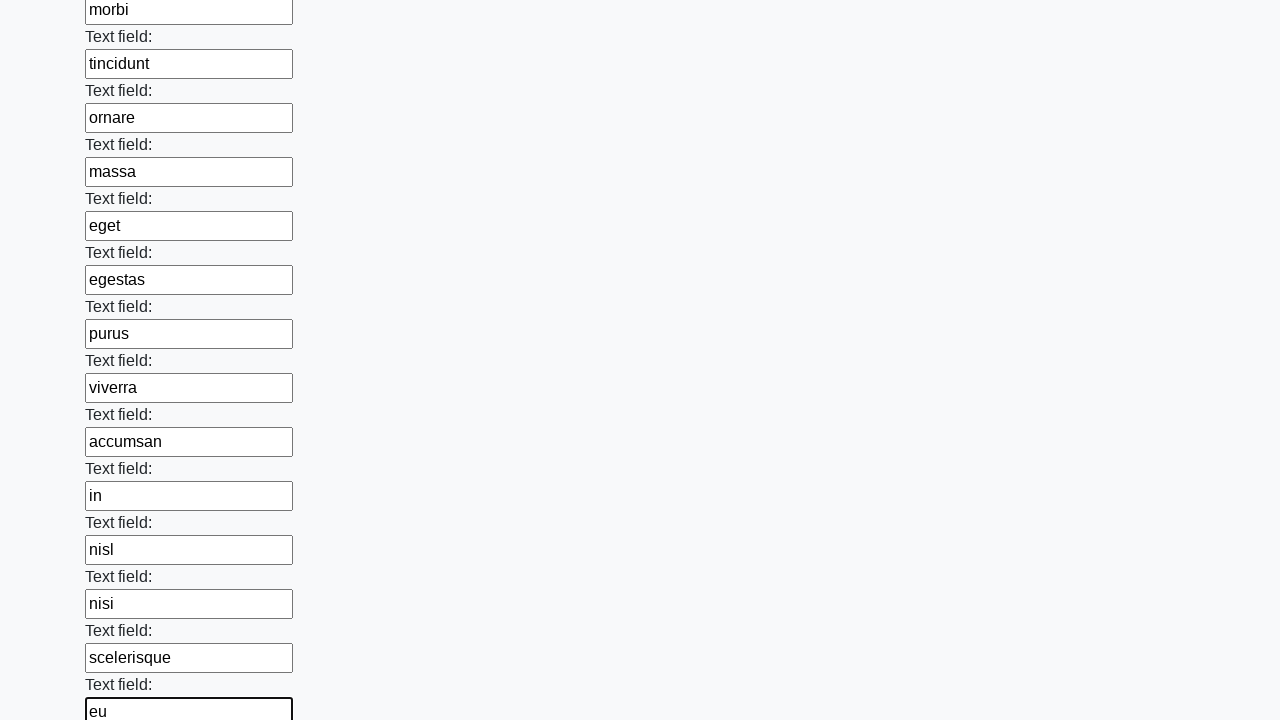

Filled input field 50 with word: 'ultrices' on xpath=//input >> nth=49
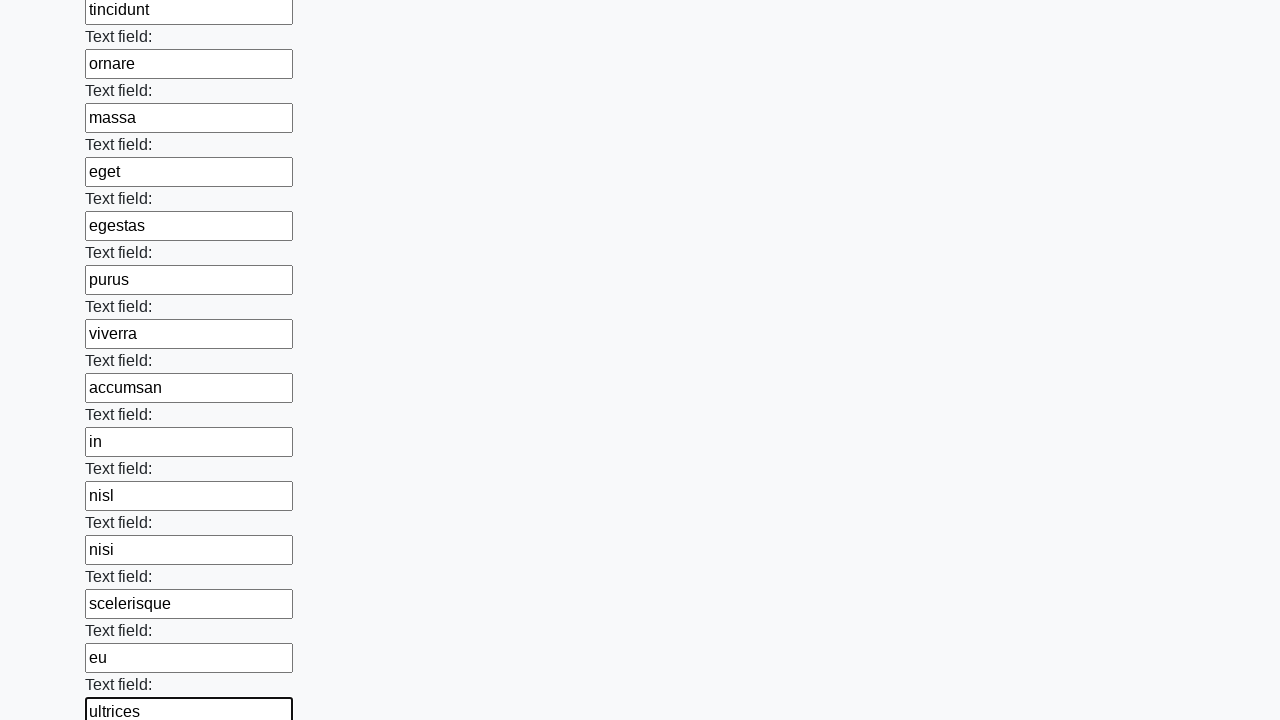

Filled input field 51 with word: 'vitae' on xpath=//input >> nth=50
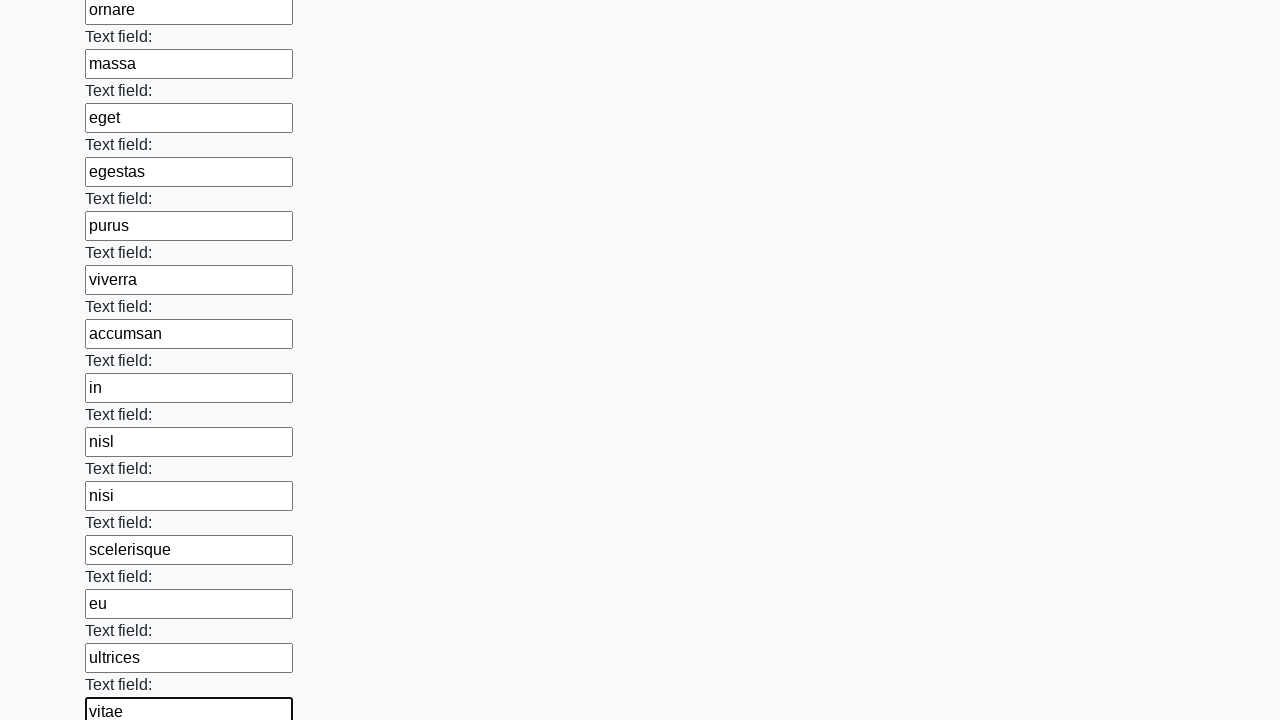

Filled input field 52 with word: 'auctor' on xpath=//input >> nth=51
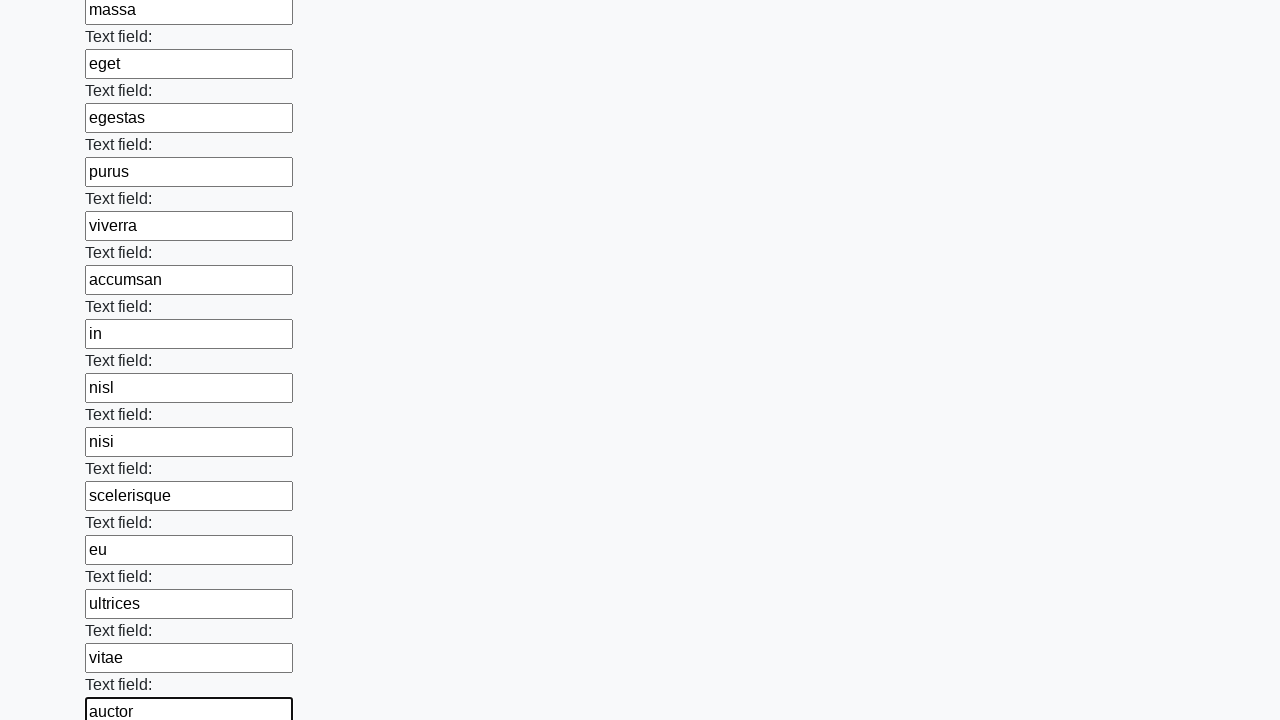

Filled input field 53 with word: 'eu' on xpath=//input >> nth=52
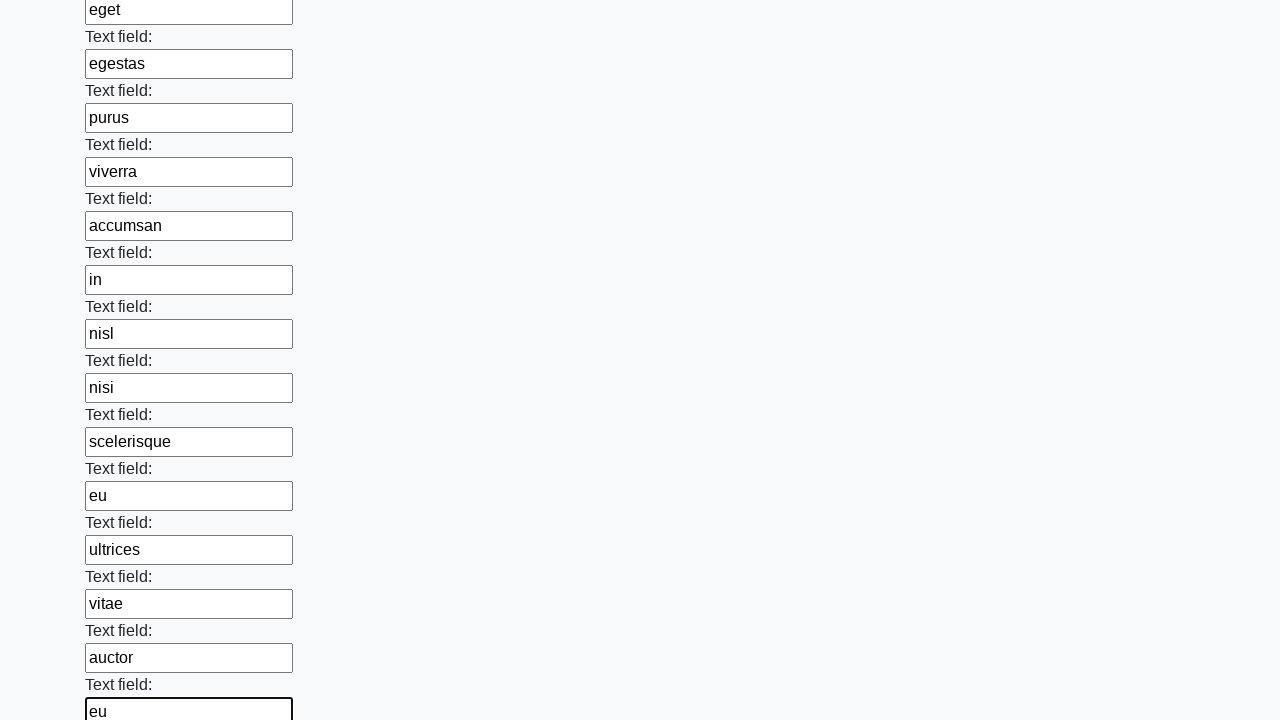

Filled input field 54 with word: 'augue' on xpath=//input >> nth=53
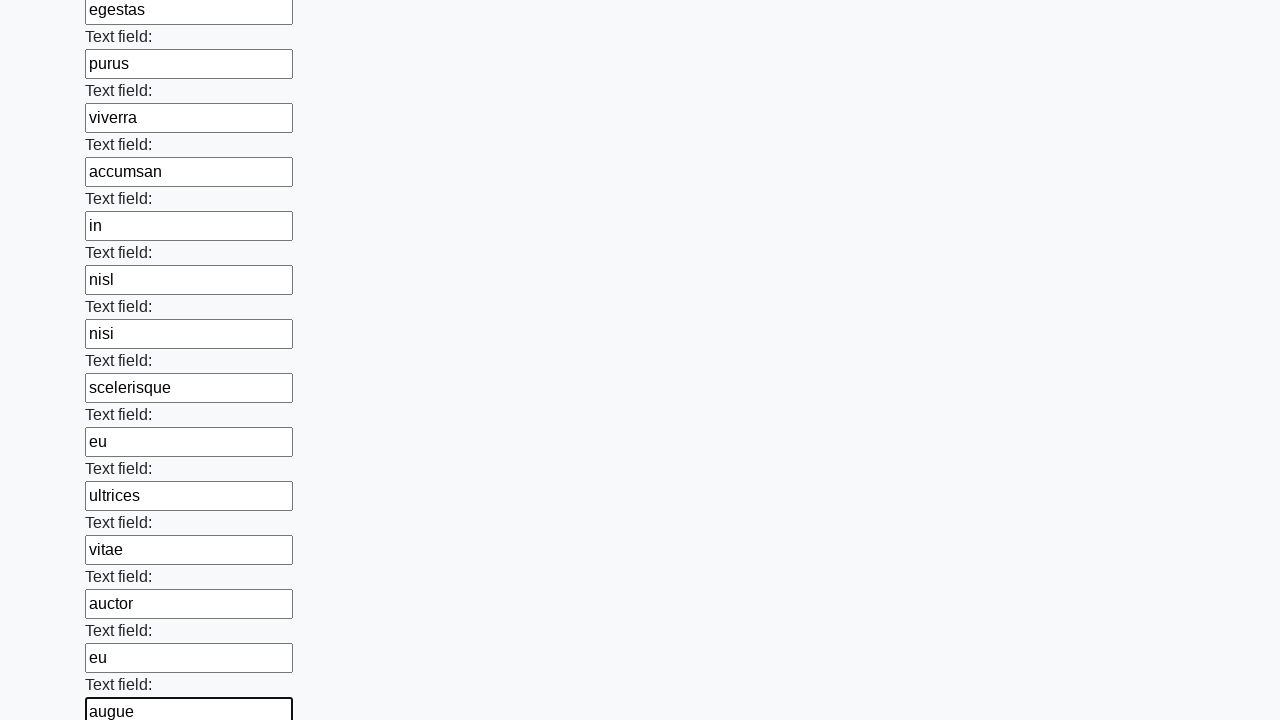

Filled input field 55 with word: 'ut' on xpath=//input >> nth=54
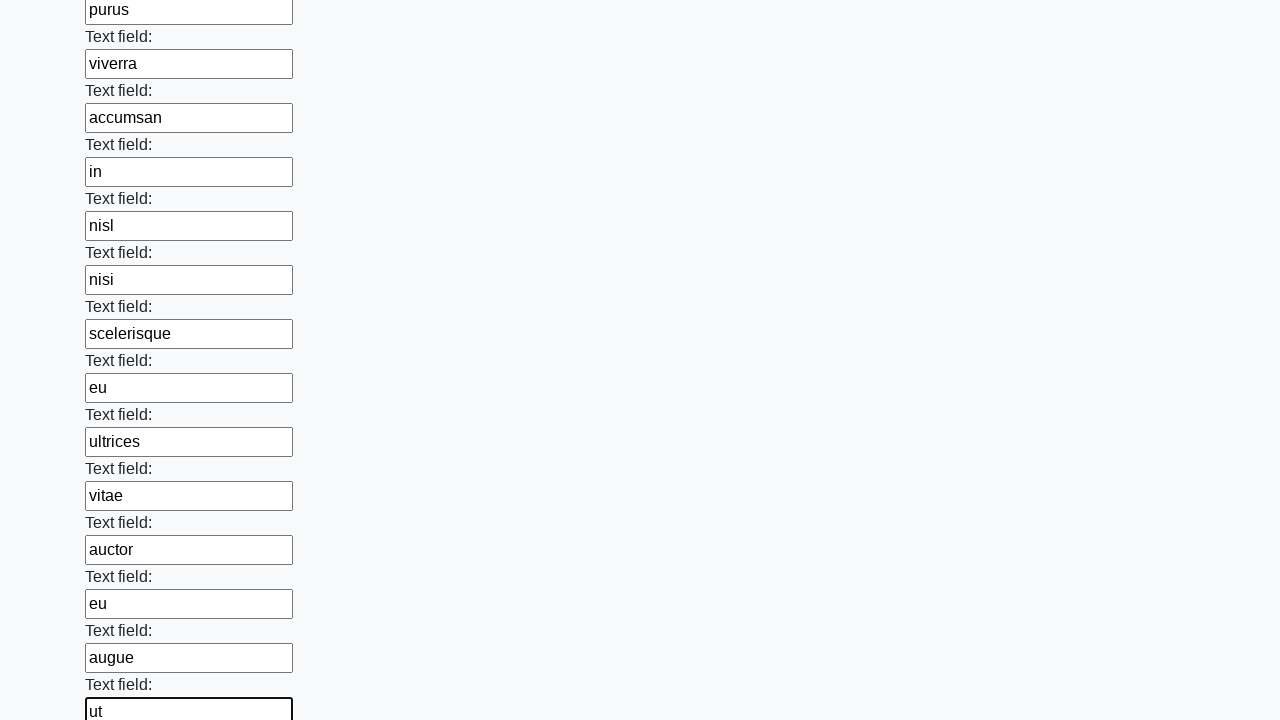

Filled input field 56 with word: 'lectus' on xpath=//input >> nth=55
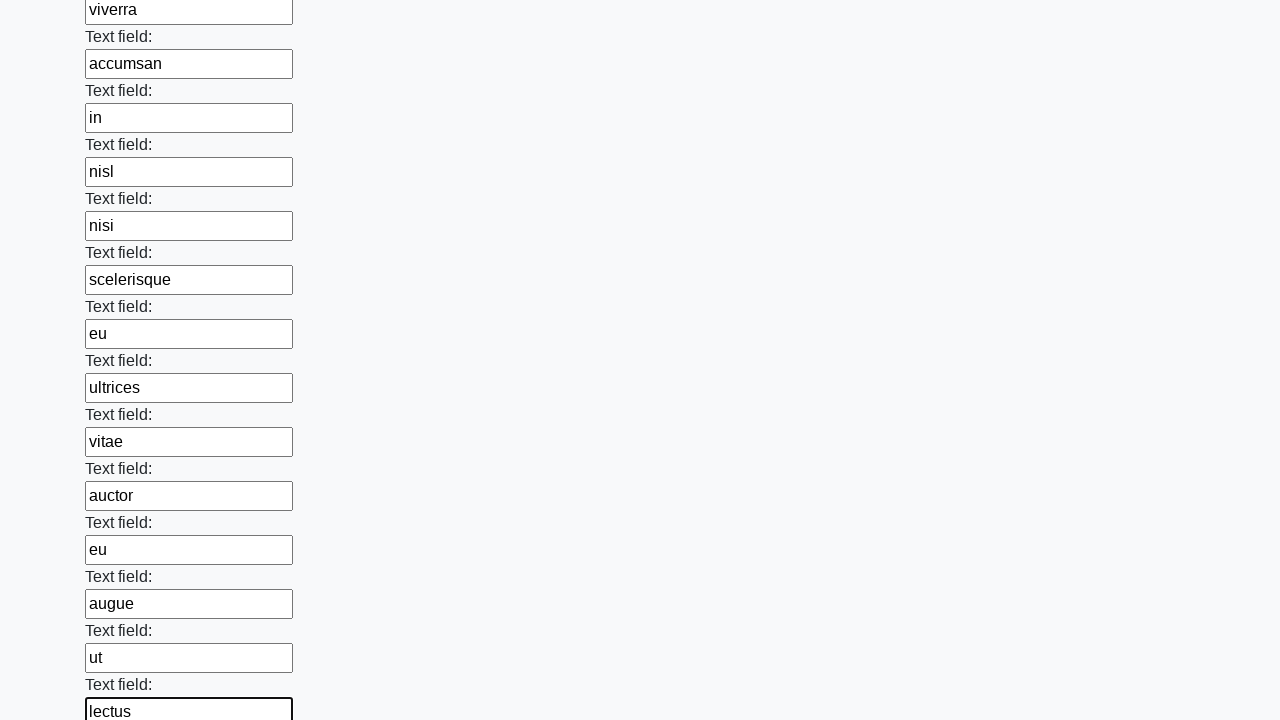

Filled input field 57 with word: 'arcu' on xpath=//input >> nth=56
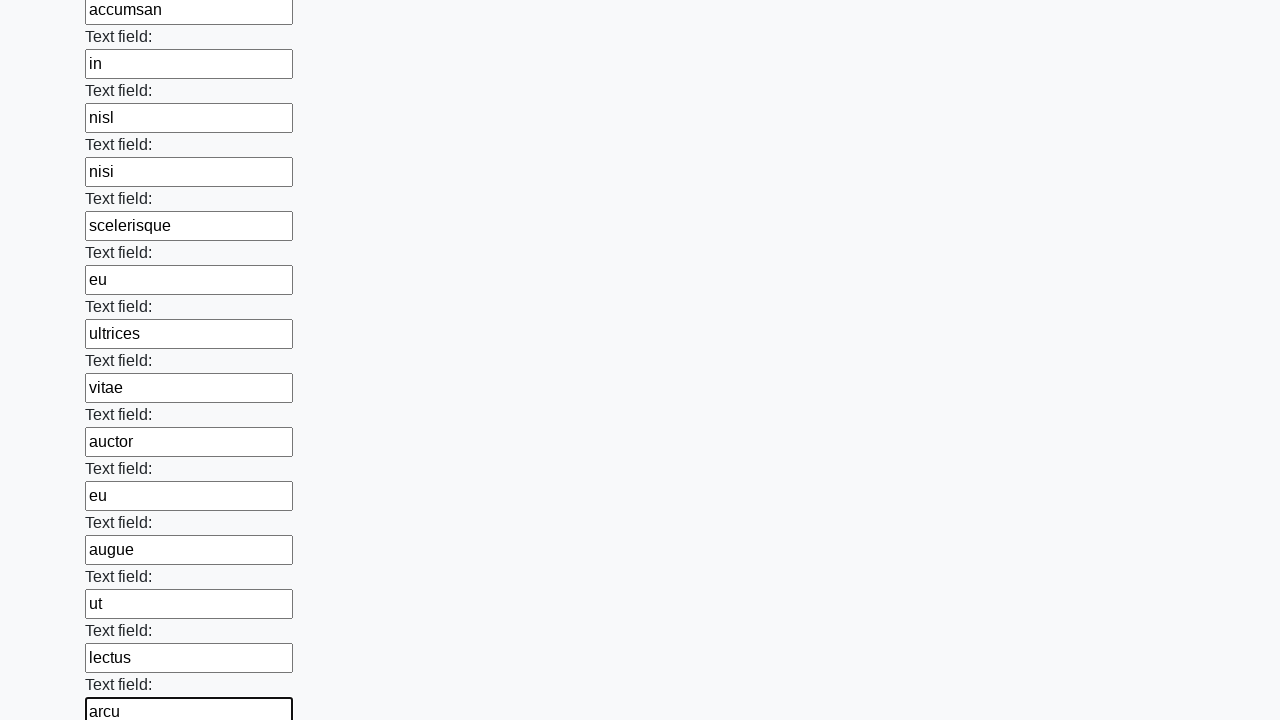

Filled input field 58 with word: 'bibendum' on xpath=//input >> nth=57
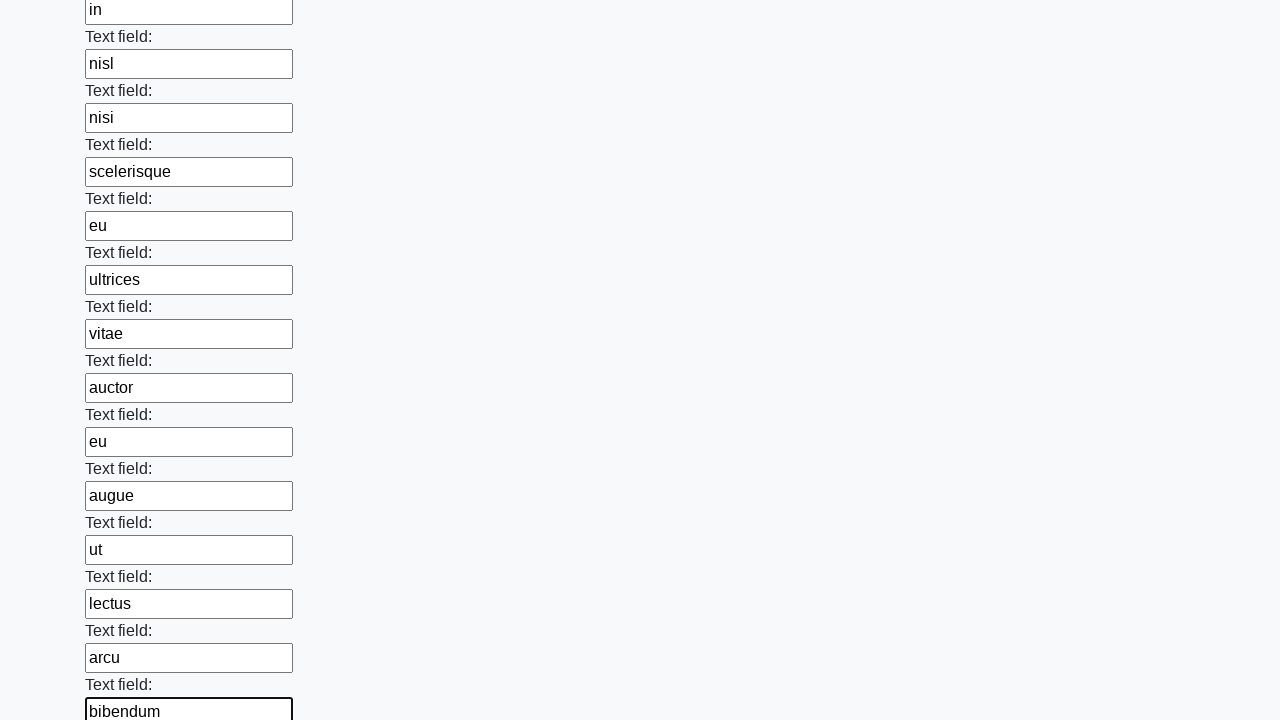

Filled input field 59 with word: 'at' on xpath=//input >> nth=58
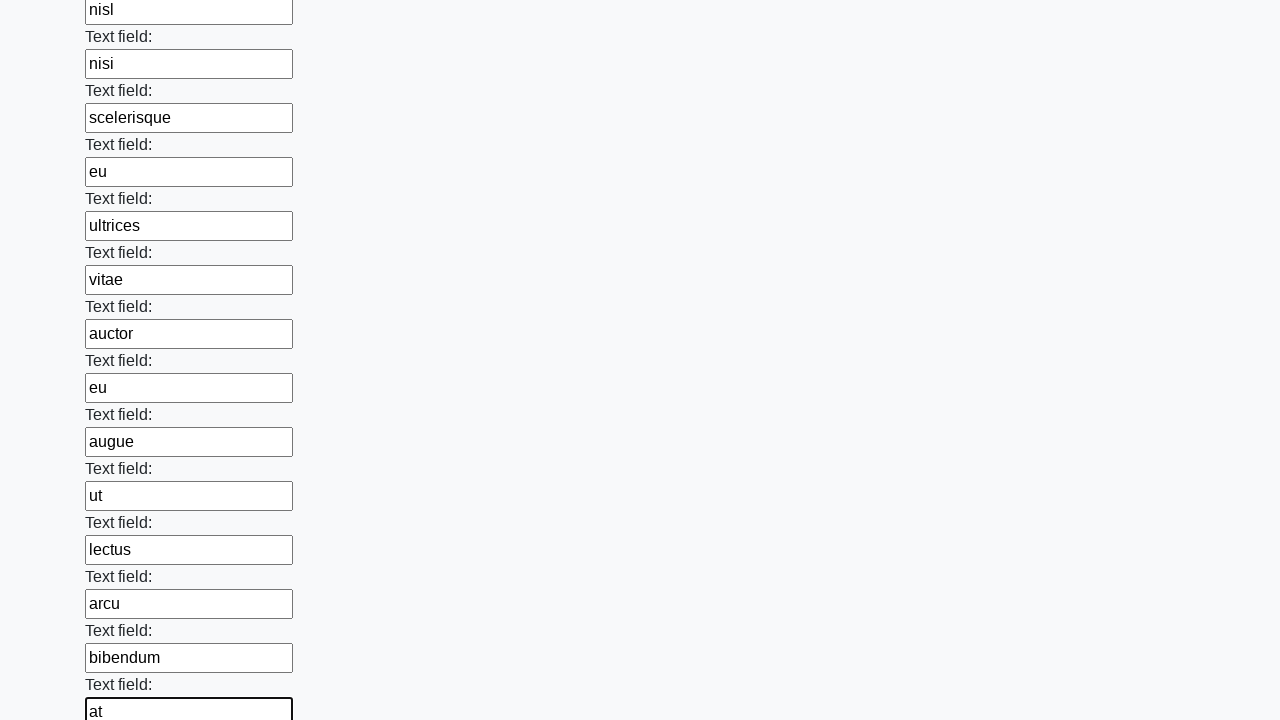

Filled input field 60 with word: 'varius' on xpath=//input >> nth=59
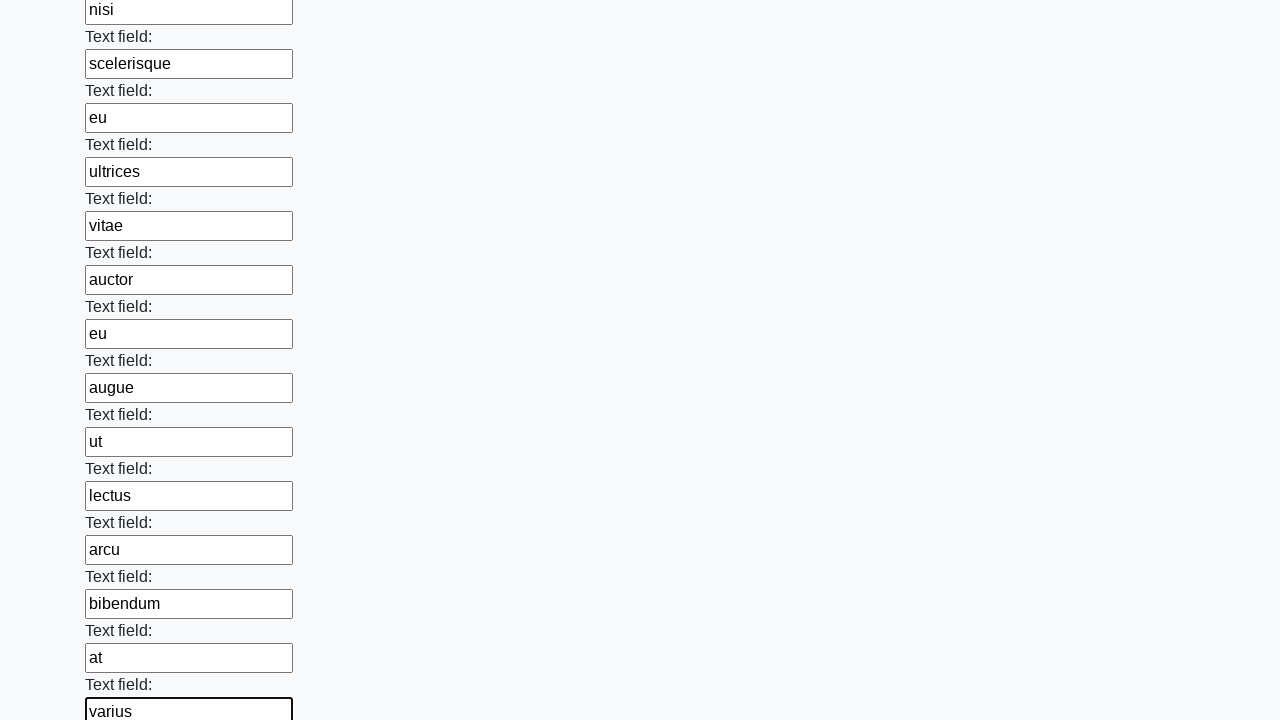

Filled input field 61 with word: 'vel' on xpath=//input >> nth=60
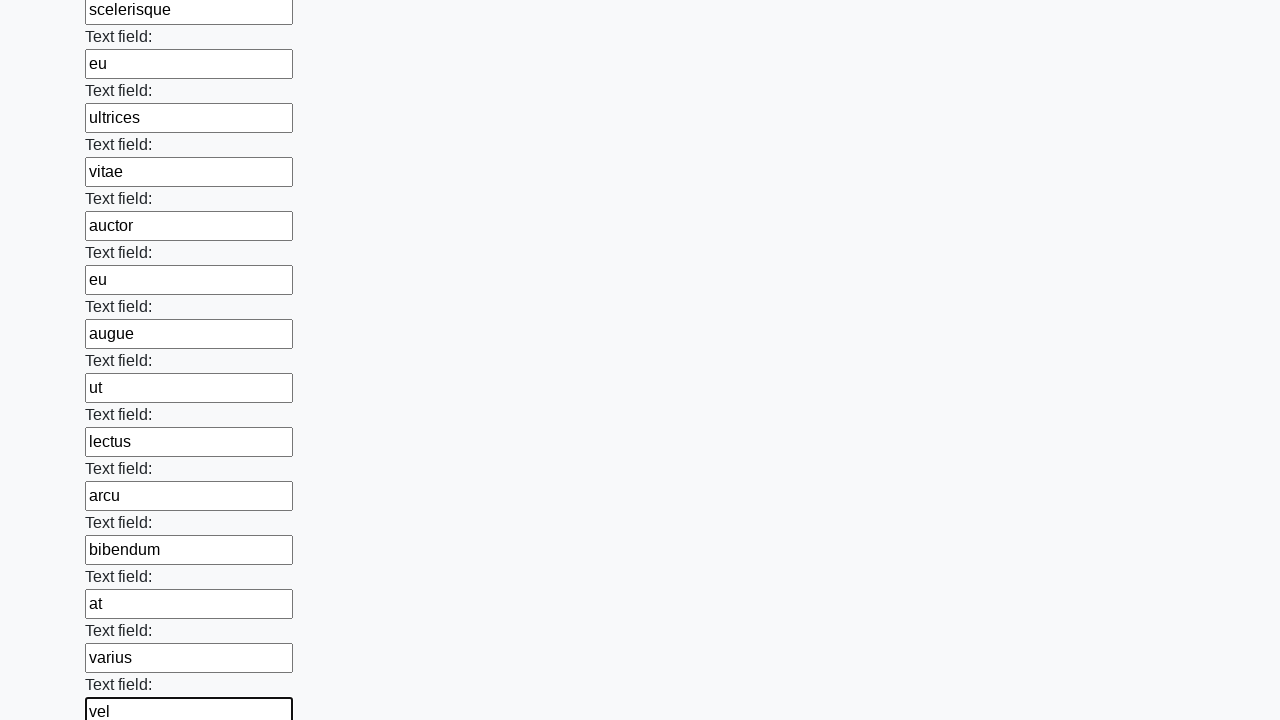

Filled input field 62 with word: 'pharetra' on xpath=//input >> nth=61
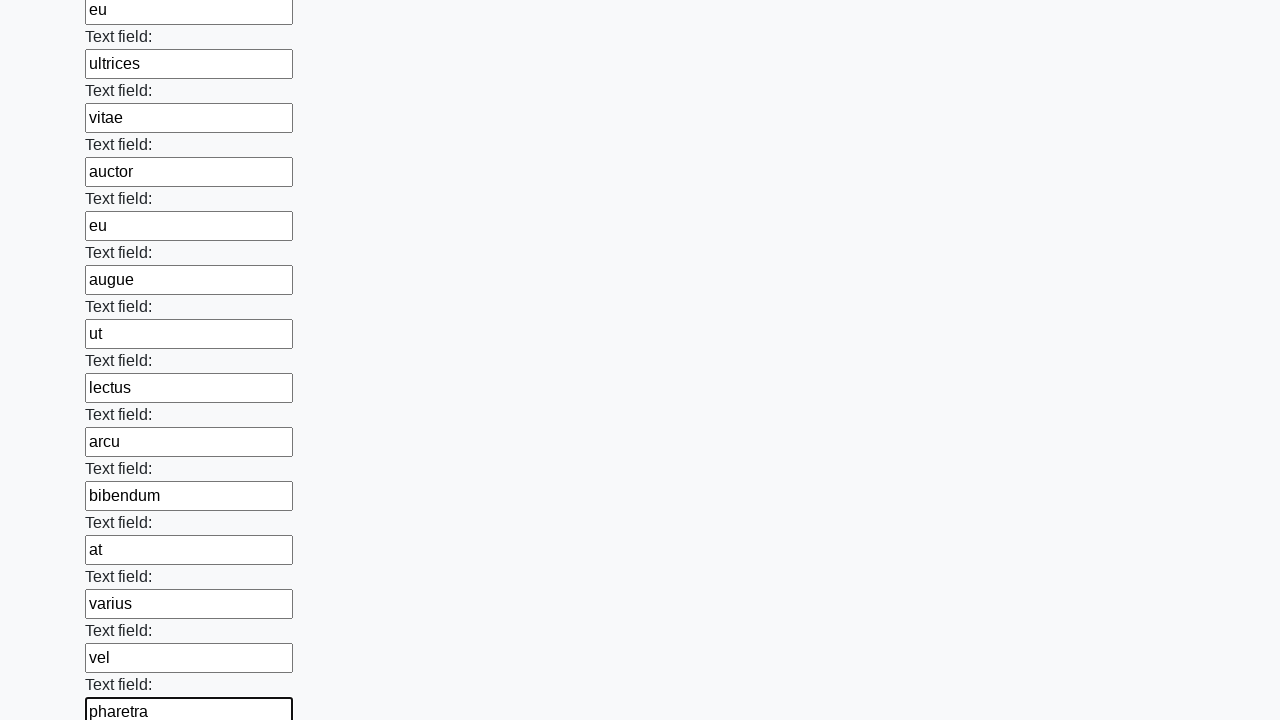

Filled input field 63 with word: 'vel' on xpath=//input >> nth=62
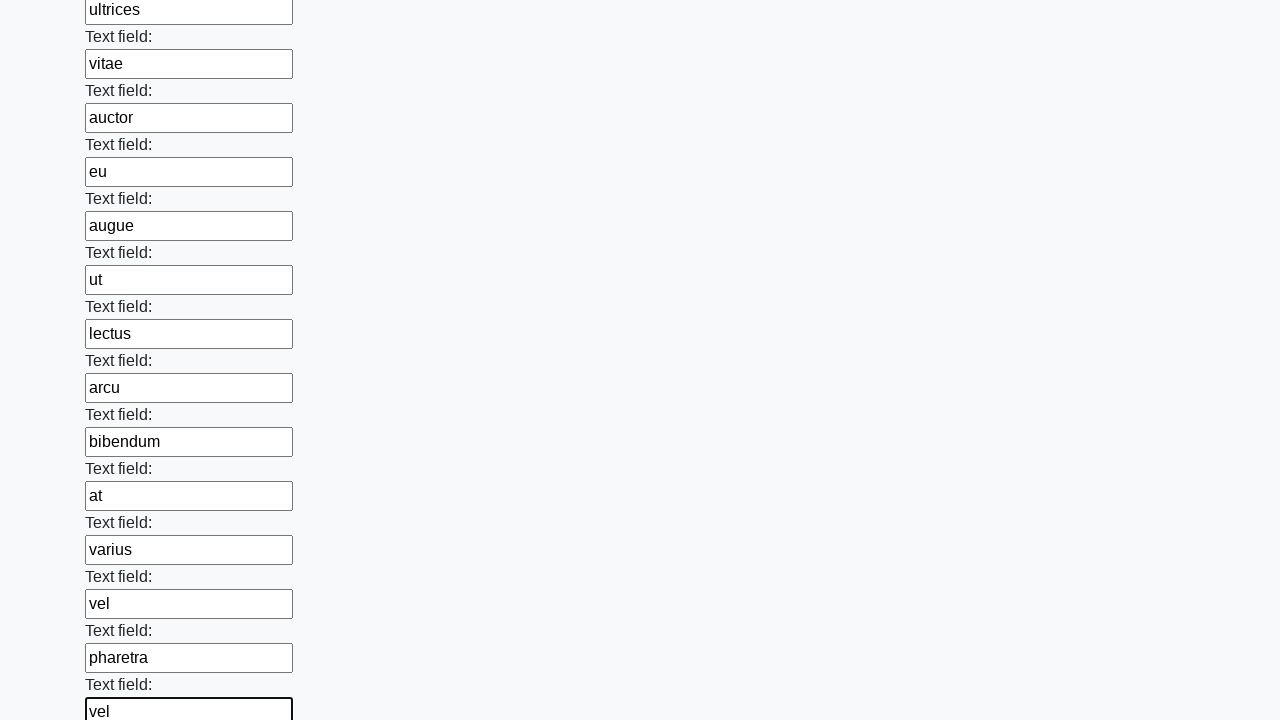

Filled input field 64 with word: 'turpis' on xpath=//input >> nth=63
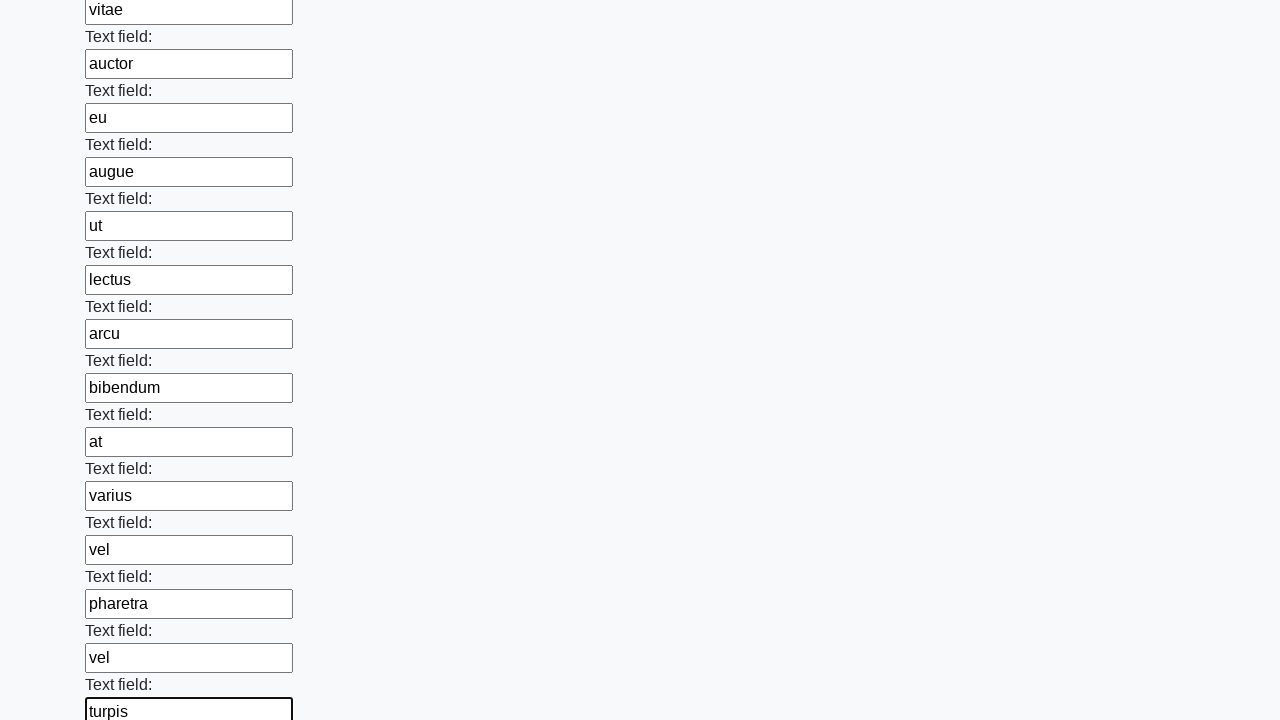

Filled input field 65 with word: 'nunc' on xpath=//input >> nth=64
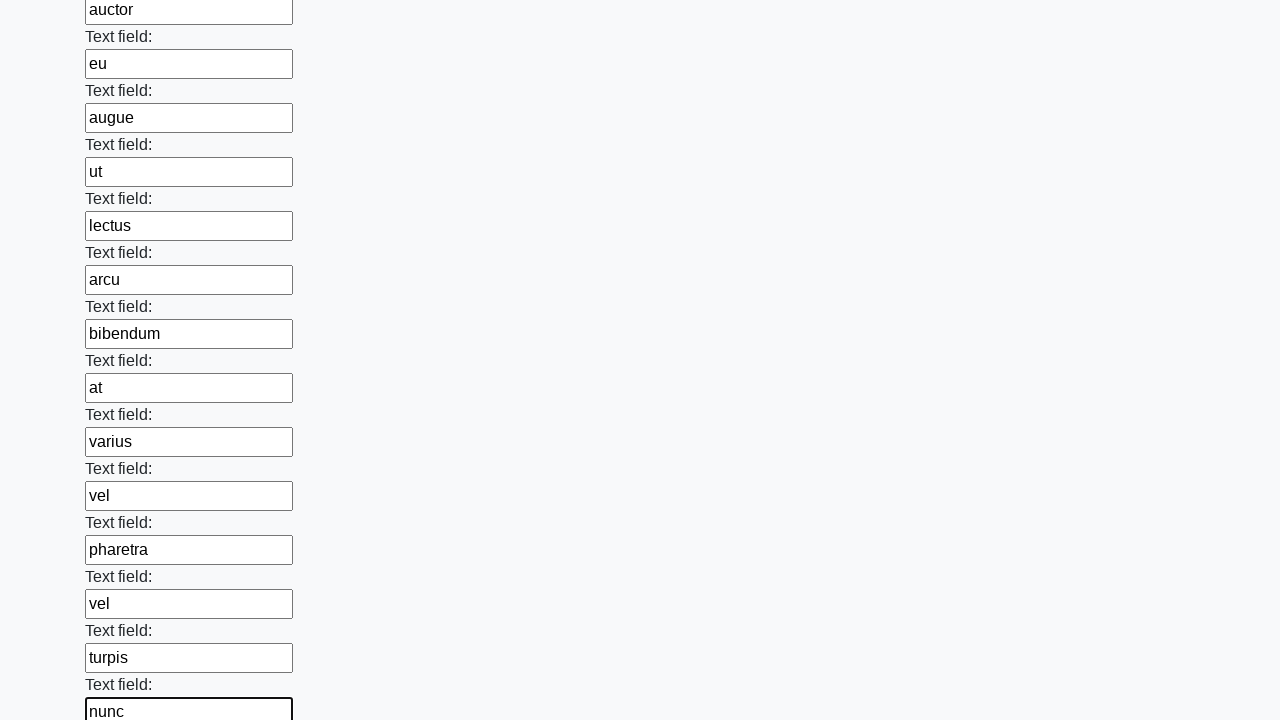

Filled input field 66 with word: 'eget' on xpath=//input >> nth=65
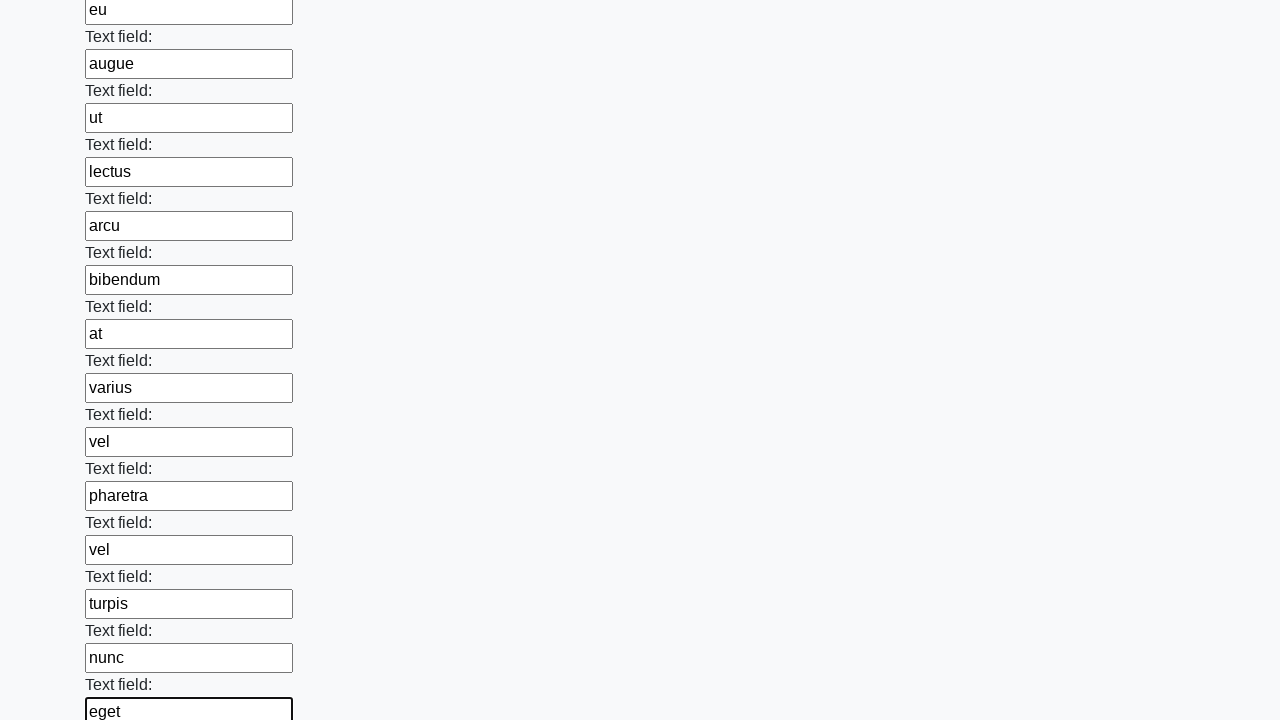

Filled input field 67 with word: 'lorem' on xpath=//input >> nth=66
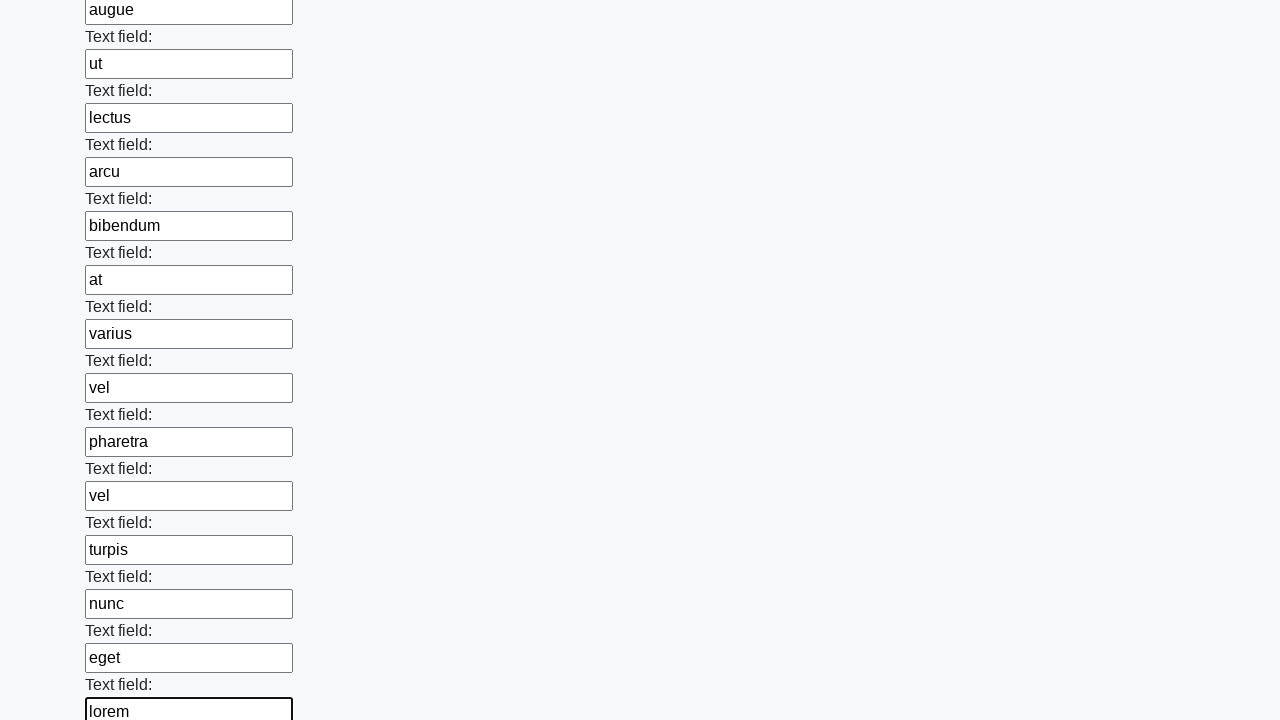

Filled input field 68 with word: 'dolor' on xpath=//input >> nth=67
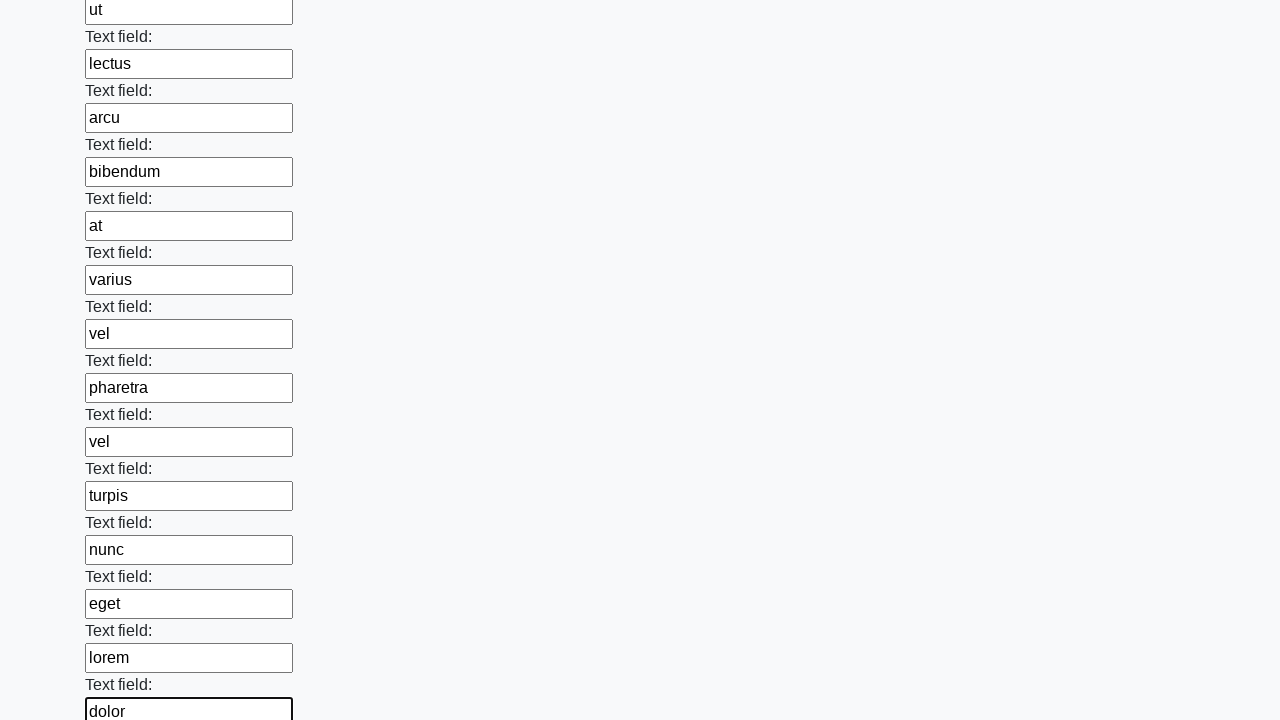

Filled input field 69 with word: 'sed' on xpath=//input >> nth=68
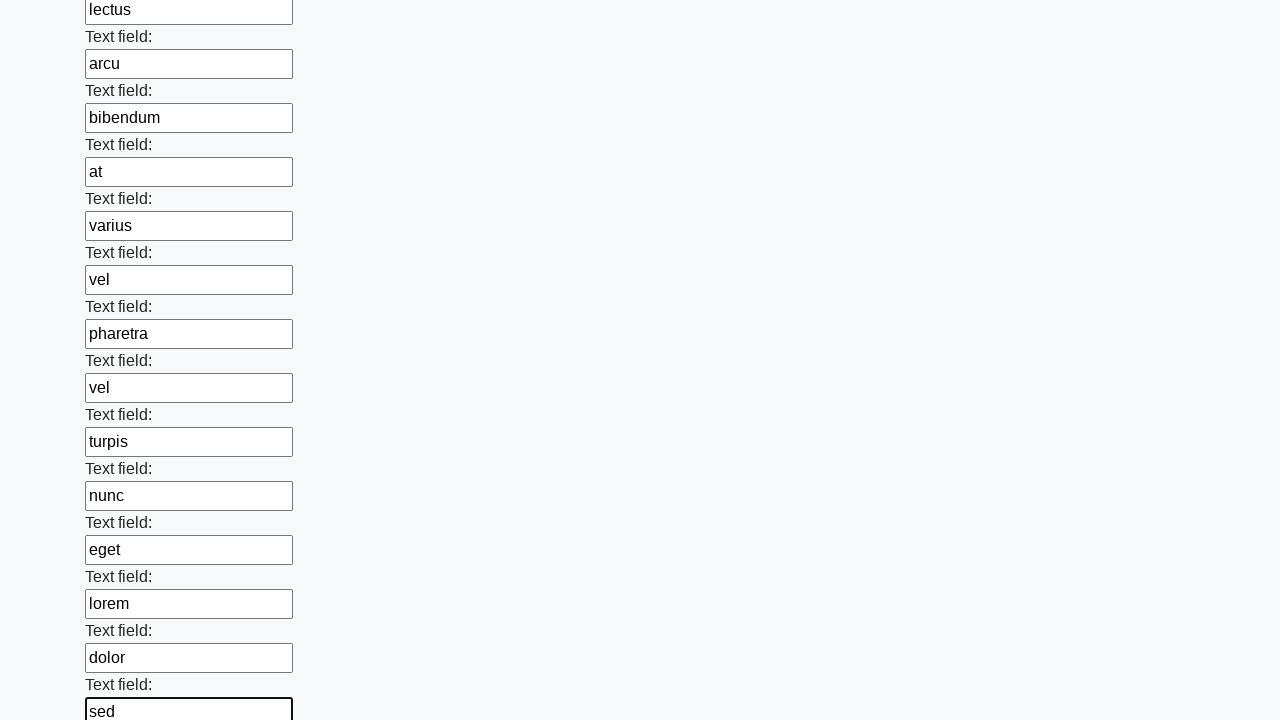

Filled input field 70 with word: 'viverra' on xpath=//input >> nth=69
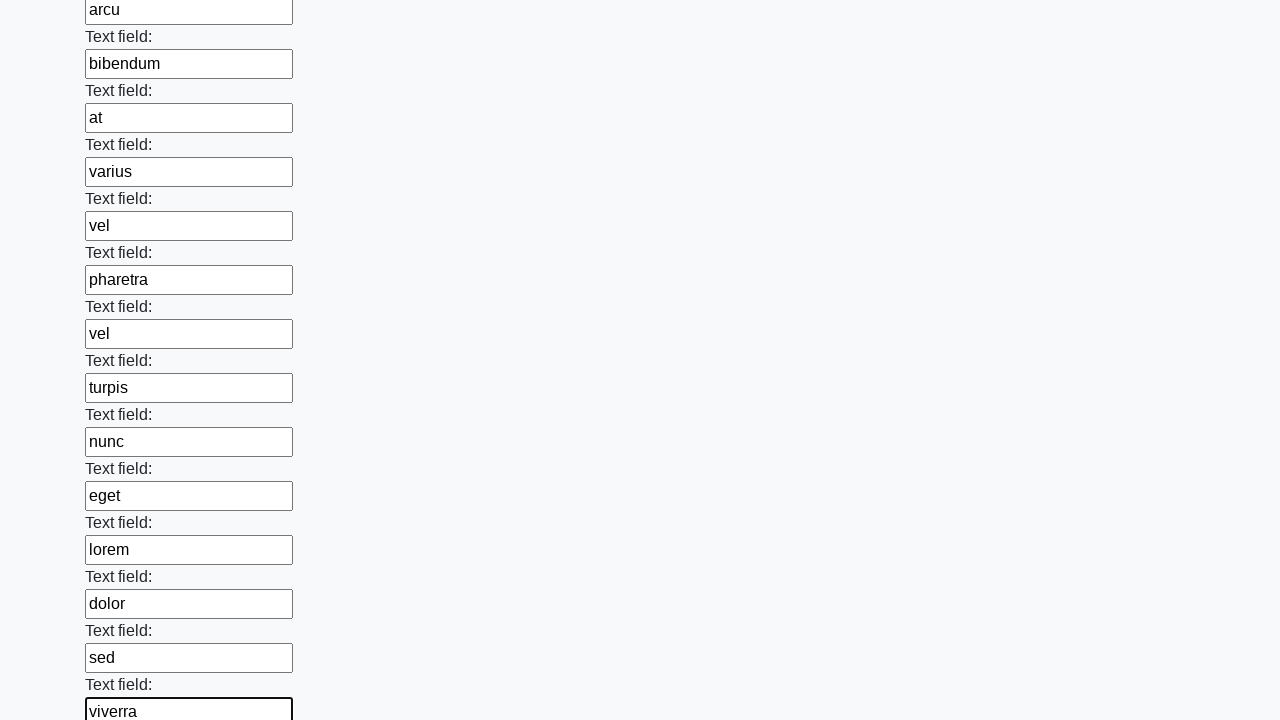

Filled input field 71 with word: 'ipsum' on xpath=//input >> nth=70
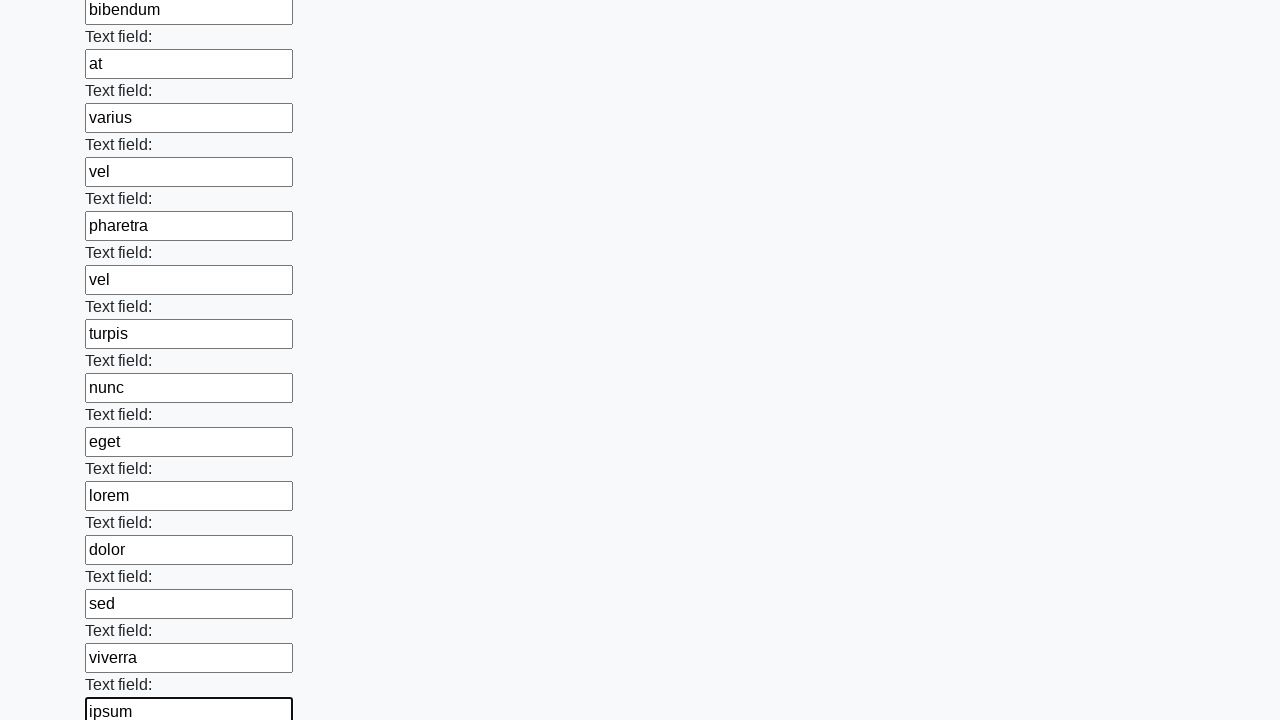

Filled input field 72 with word: 'nunc' on xpath=//input >> nth=71
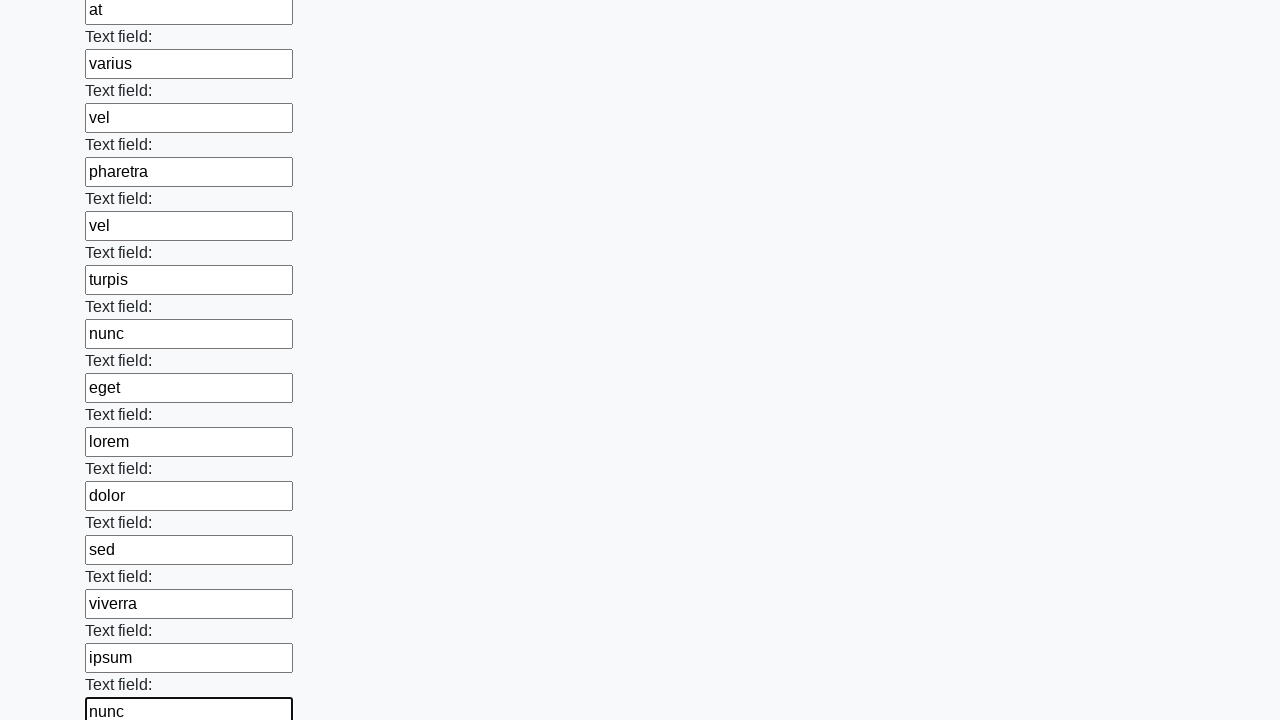

Filled input field 73 with word: 'aliquet' on xpath=//input >> nth=72
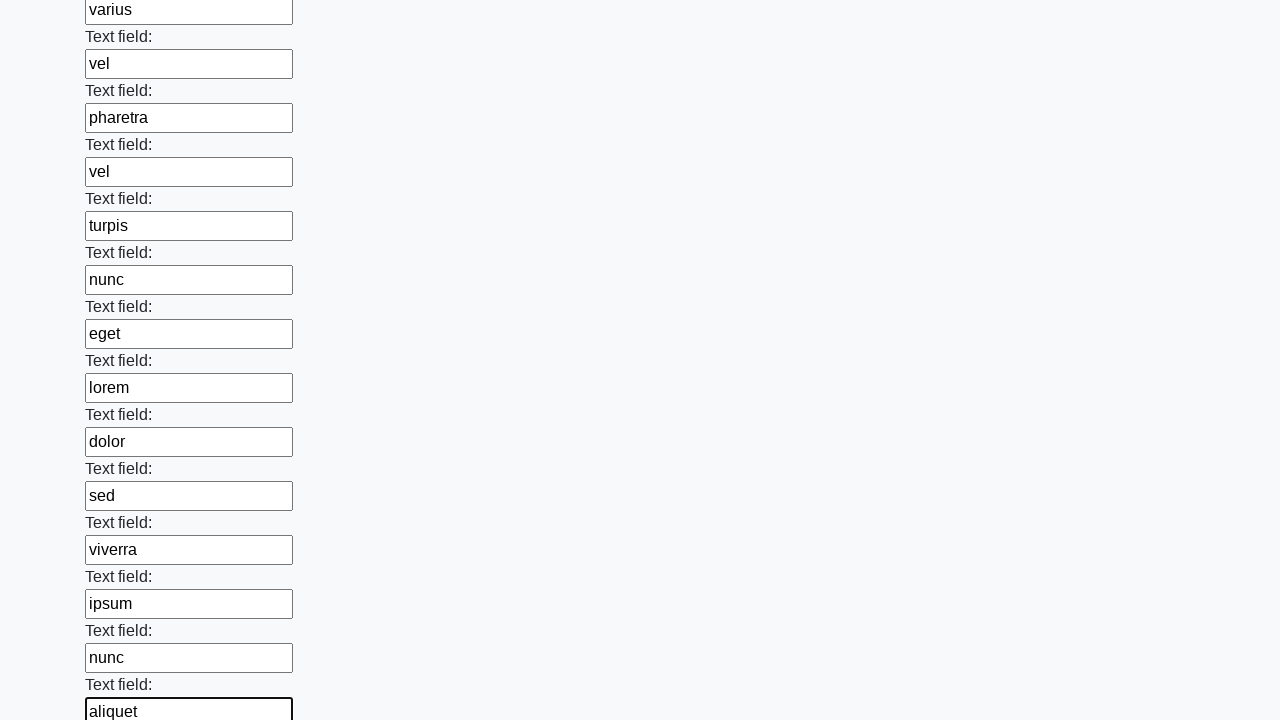

Filled input field 74 with word: 'bibendum' on xpath=//input >> nth=73
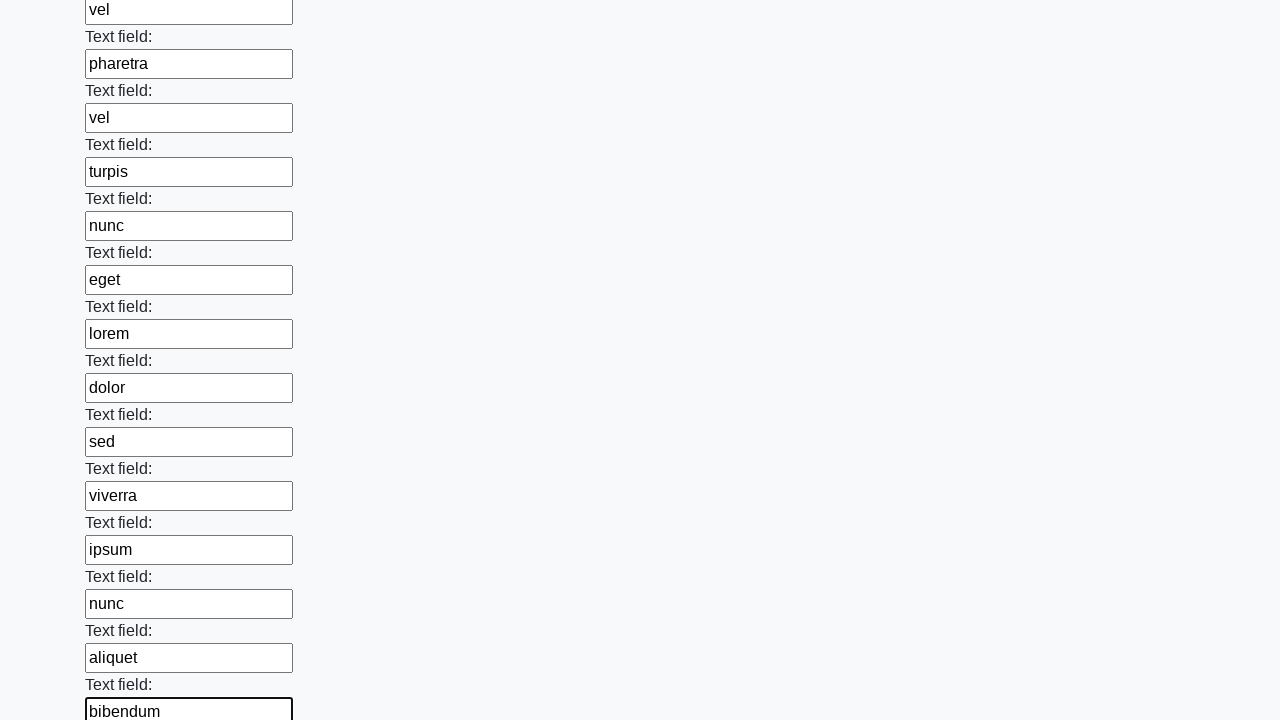

Filled input field 75 with word: 'enim' on xpath=//input >> nth=74
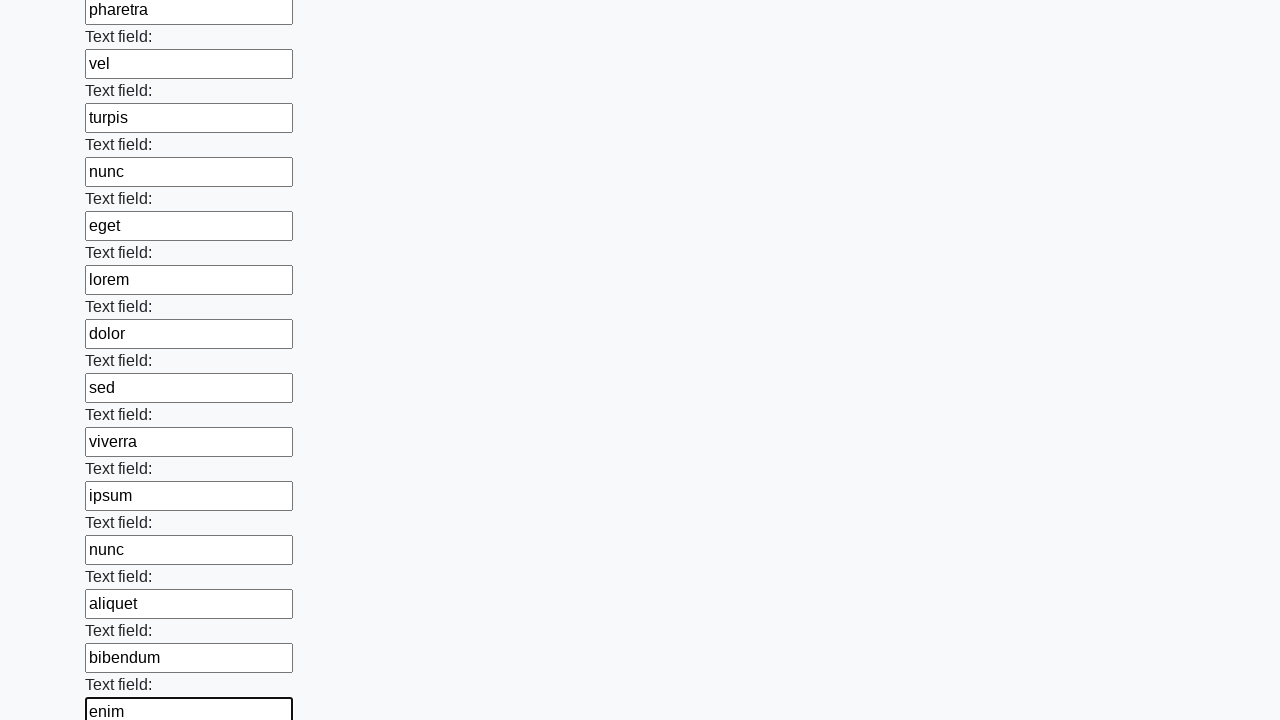

Filled input field 76 with word: 'facilisis' on xpath=//input >> nth=75
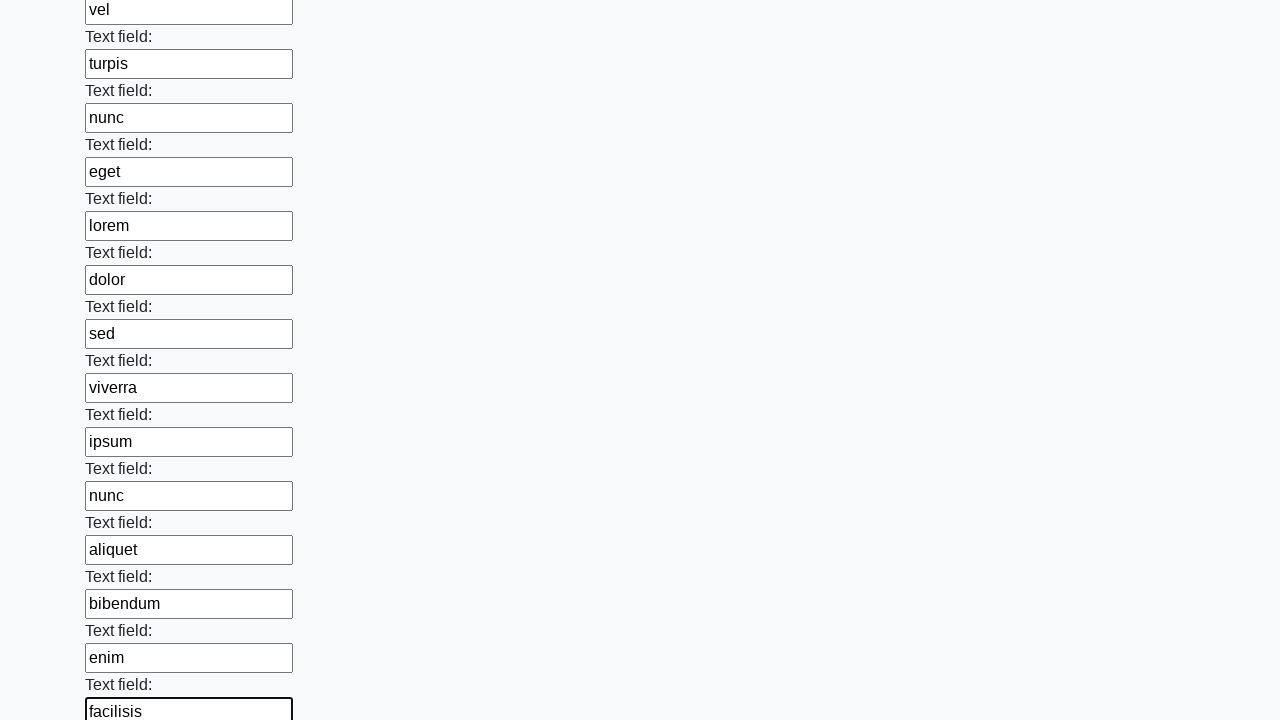

Filled input field 77 with word: 'gravida' on xpath=//input >> nth=76
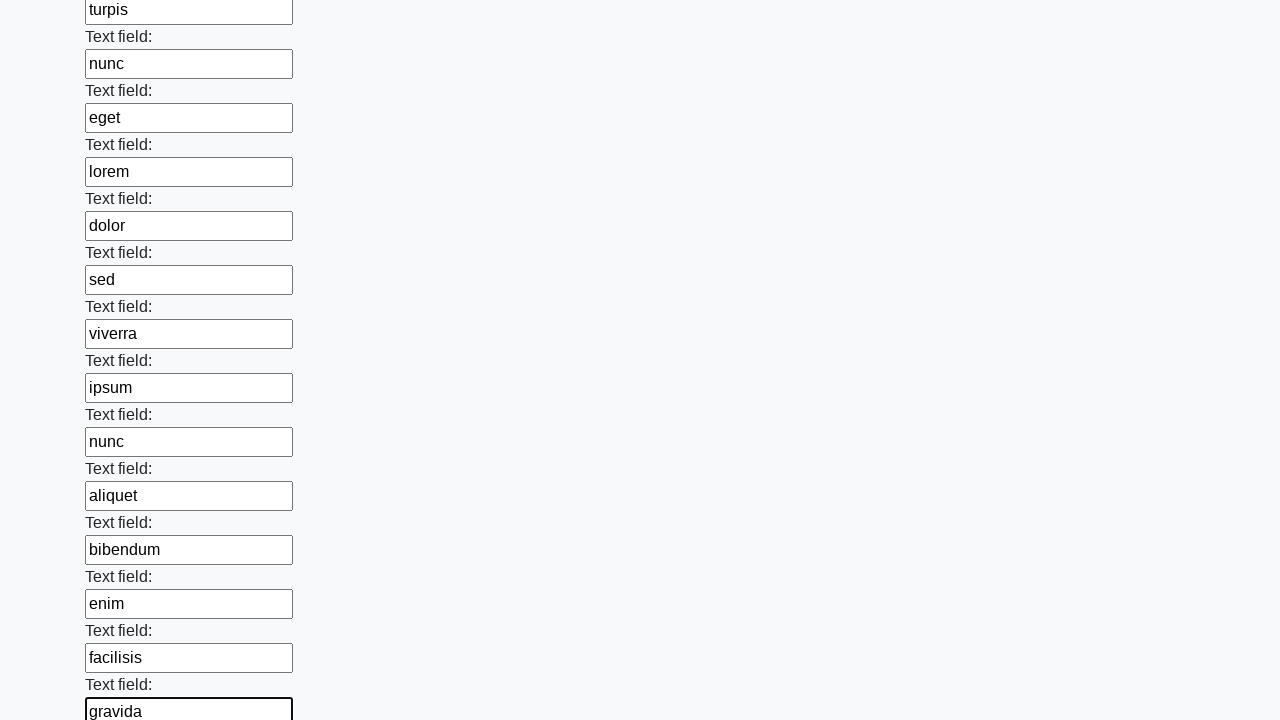

Filled input field 78 with word: 'neque' on xpath=//input >> nth=77
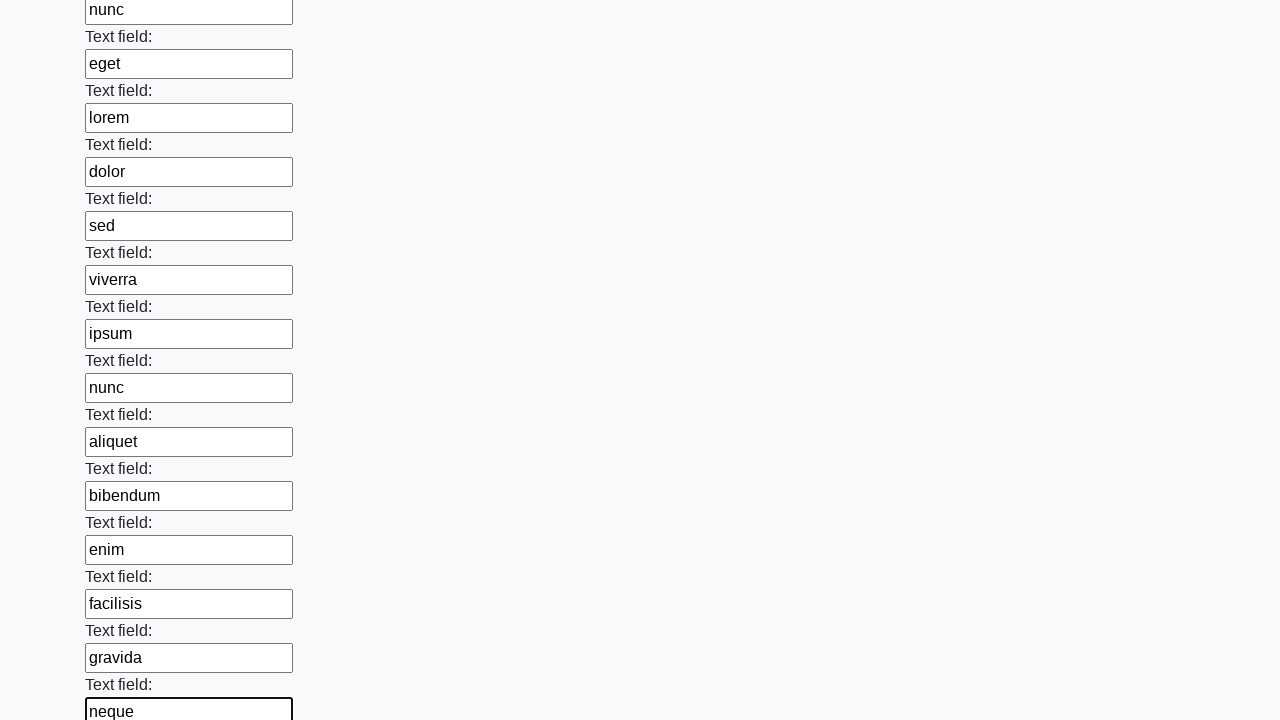

Filled input field 79 with word: 'convallis' on xpath=//input >> nth=78
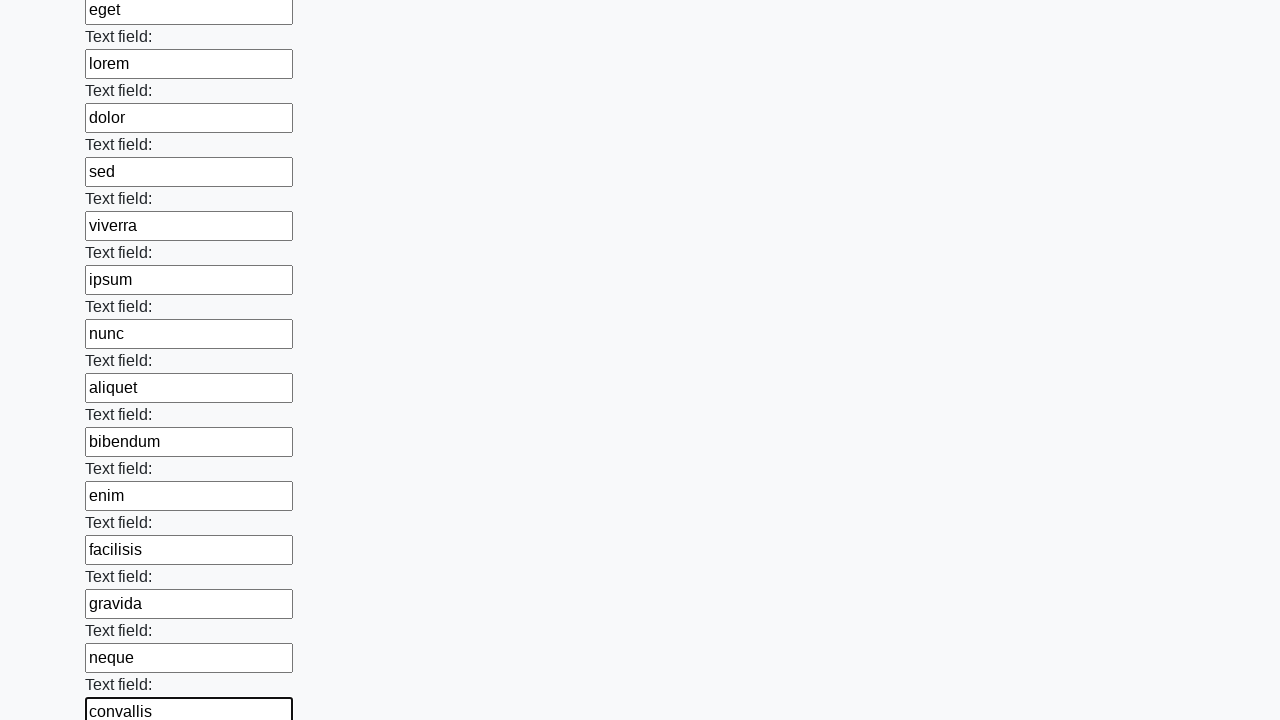

Filled input field 80 with word: 'a' on xpath=//input >> nth=79
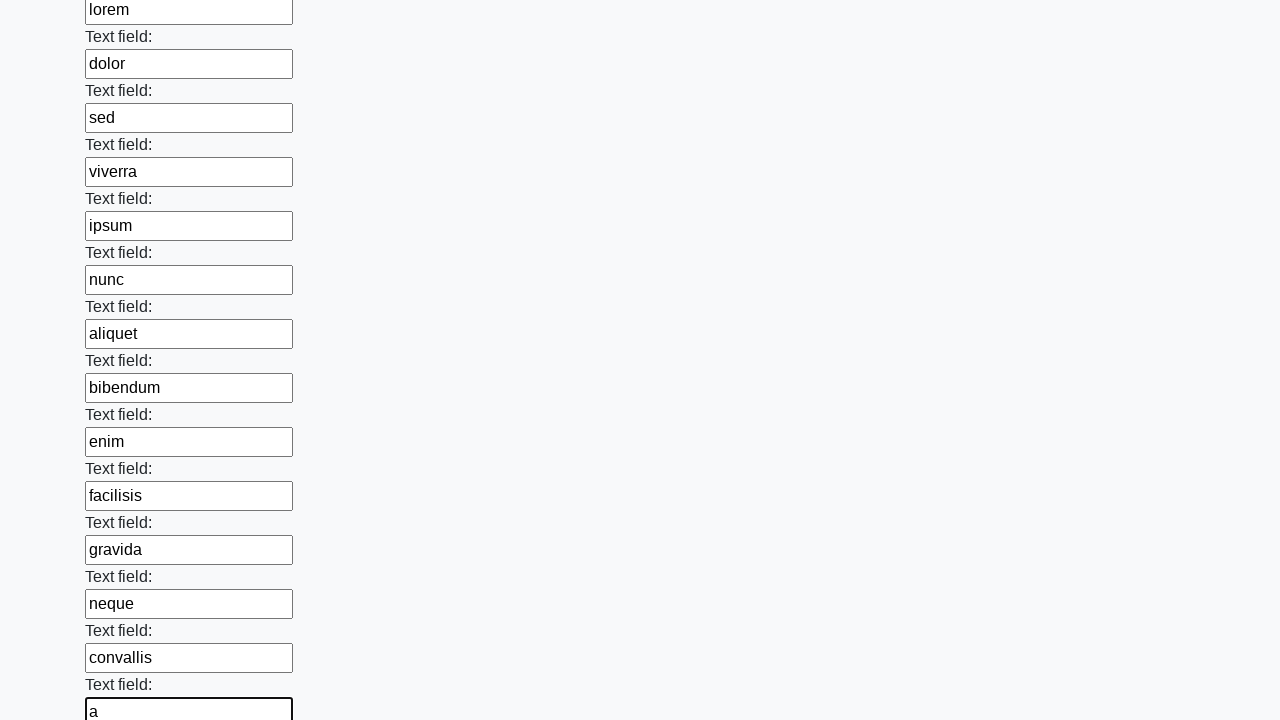

Filled input field 81 with word: 'cras' on xpath=//input >> nth=80
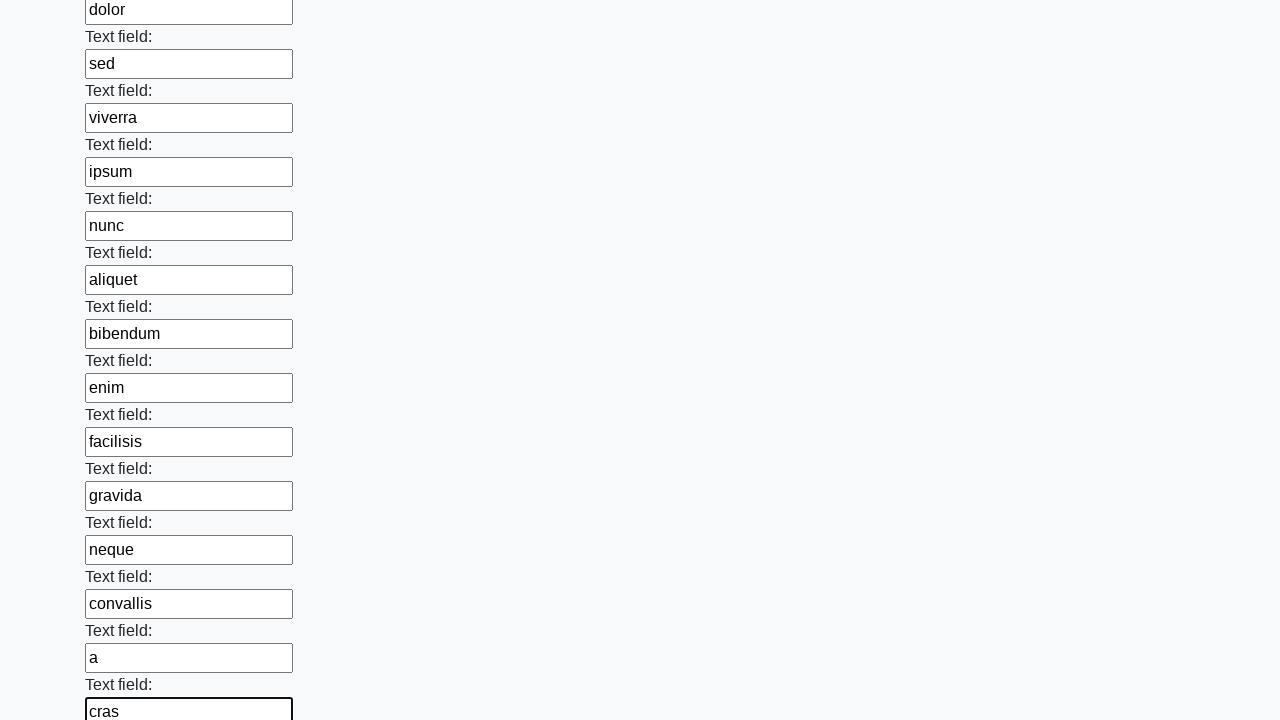

Filled input field 82 with word: 'semper' on xpath=//input >> nth=81
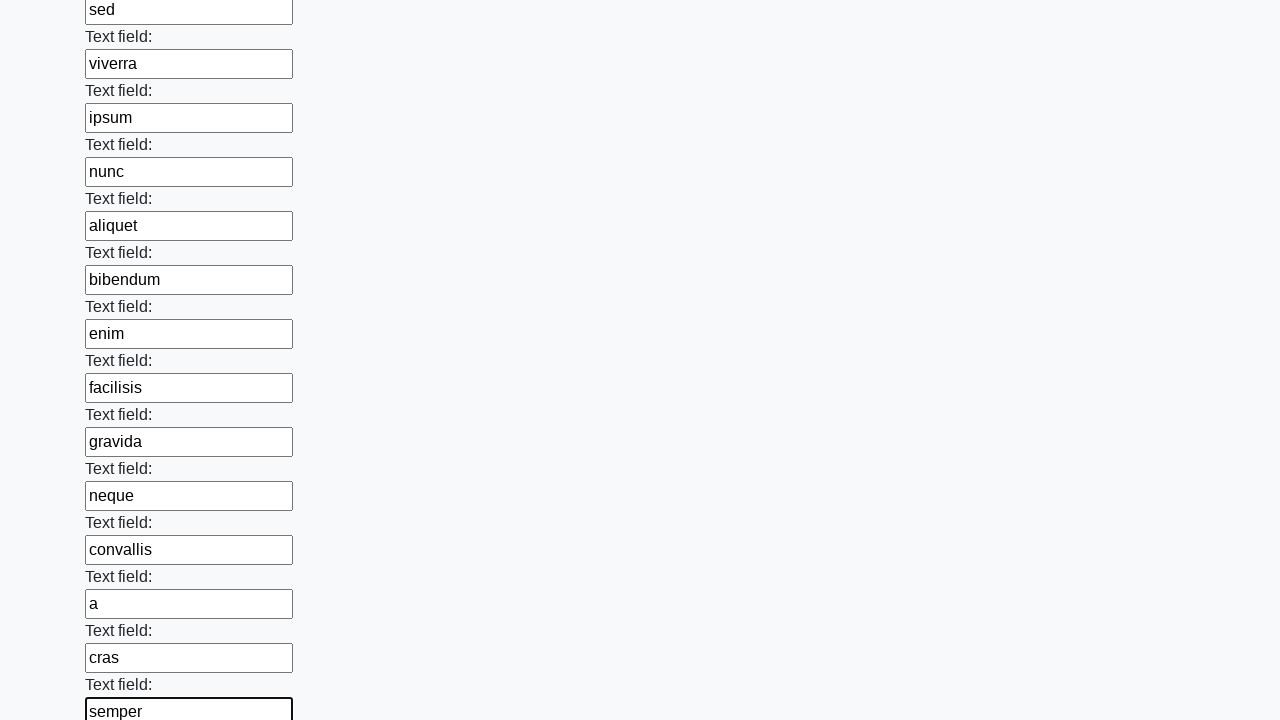

Filled input field 83 with word: 'auctor' on xpath=//input >> nth=82
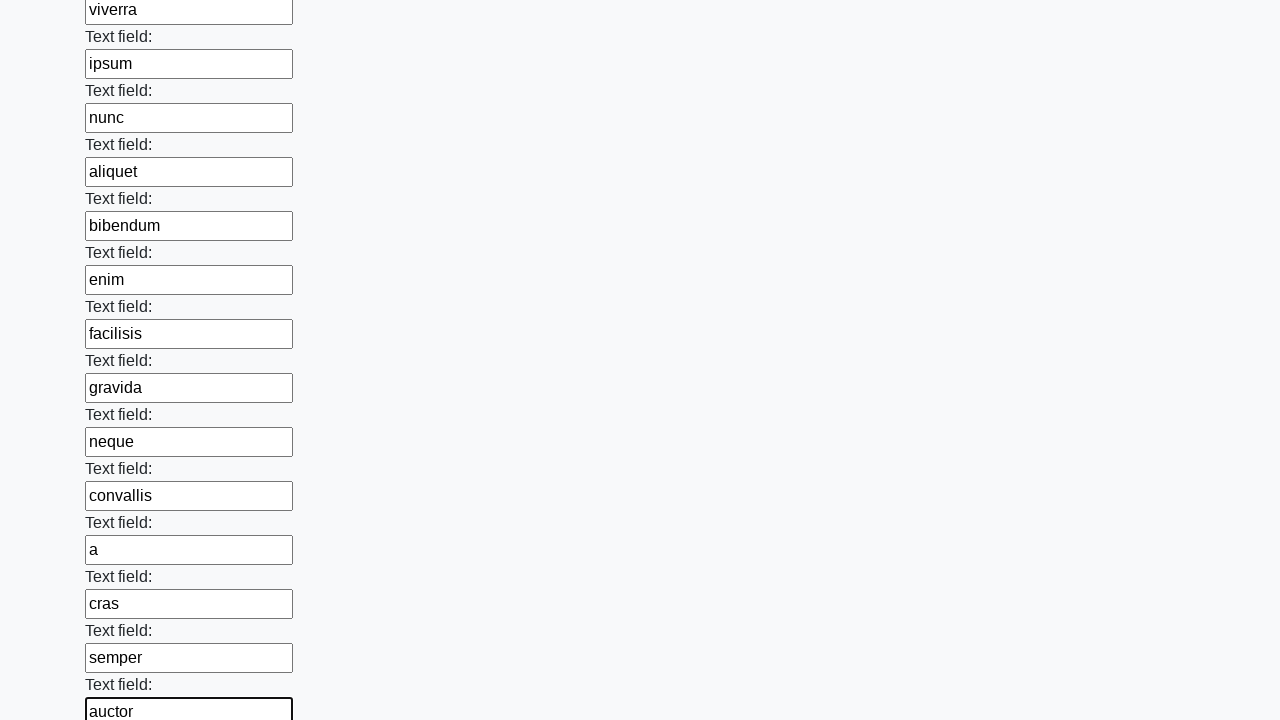

Filled input field 84 with word: 'neque' on xpath=//input >> nth=83
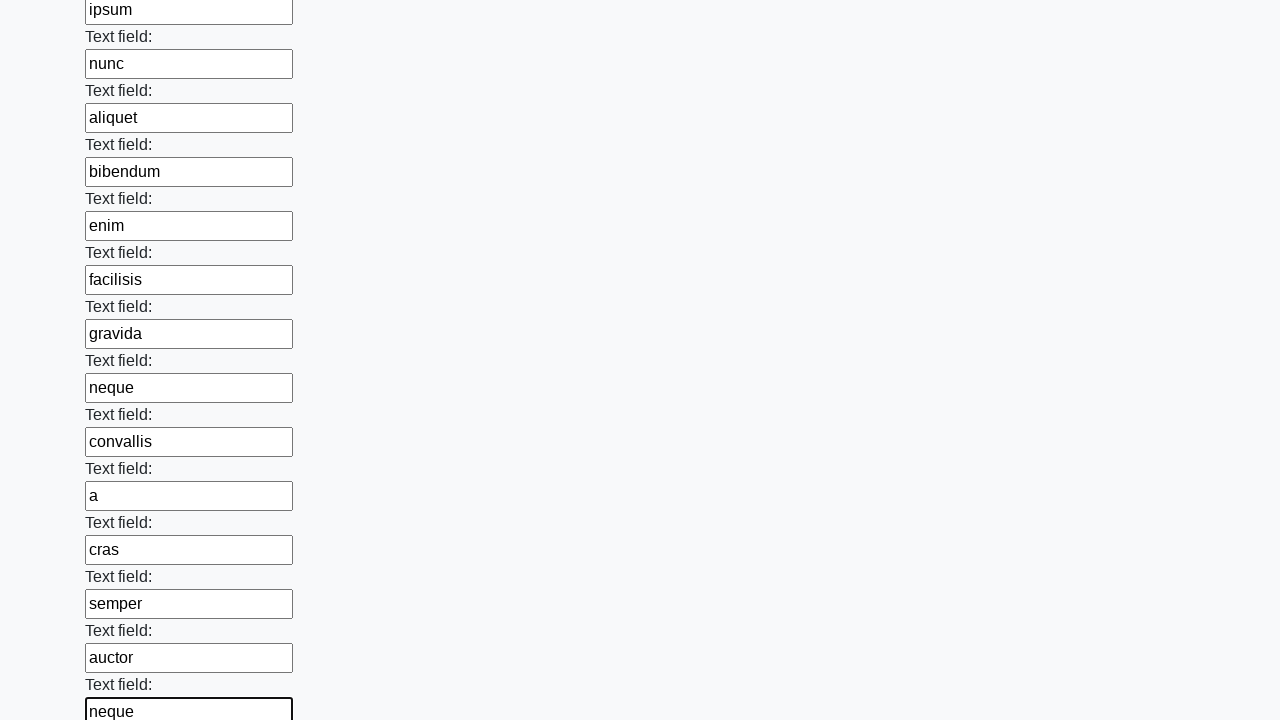

Filled input field 85 with word: 'vitae' on xpath=//input >> nth=84
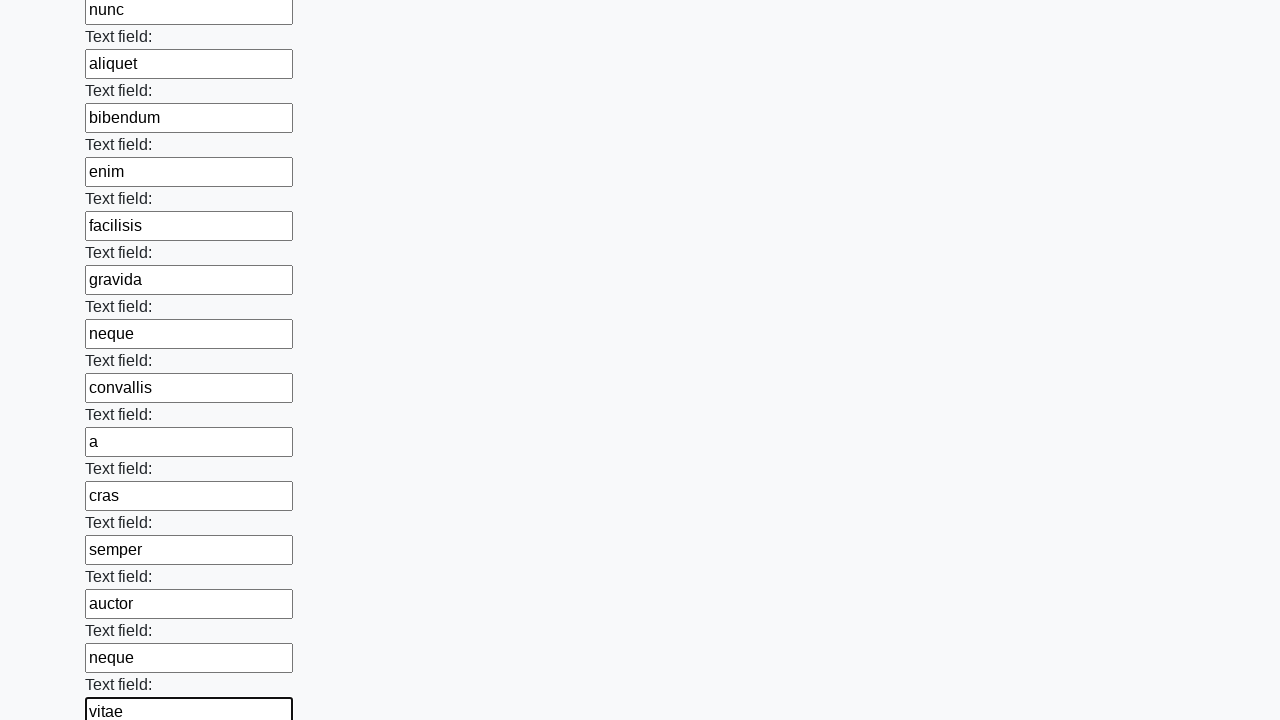

Filled input field 86 with word: 'tempus' on xpath=//input >> nth=85
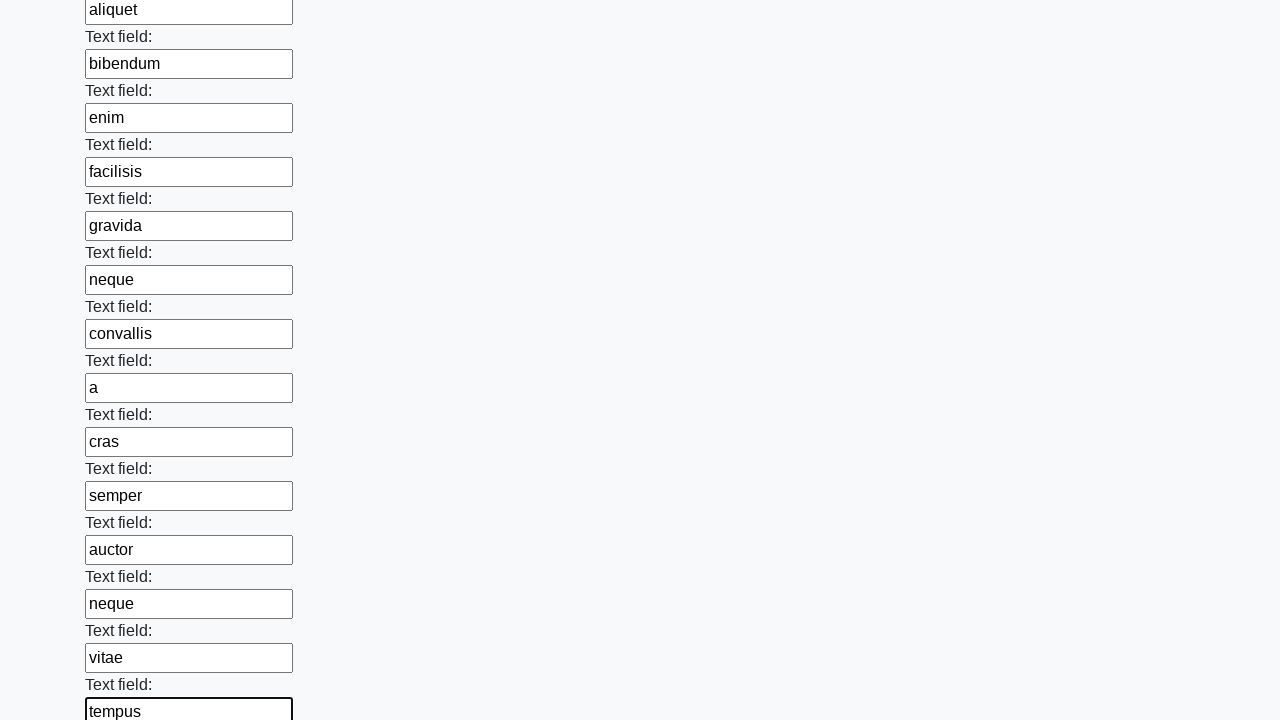

Filled input field 87 with word: 'quam' on xpath=//input >> nth=86
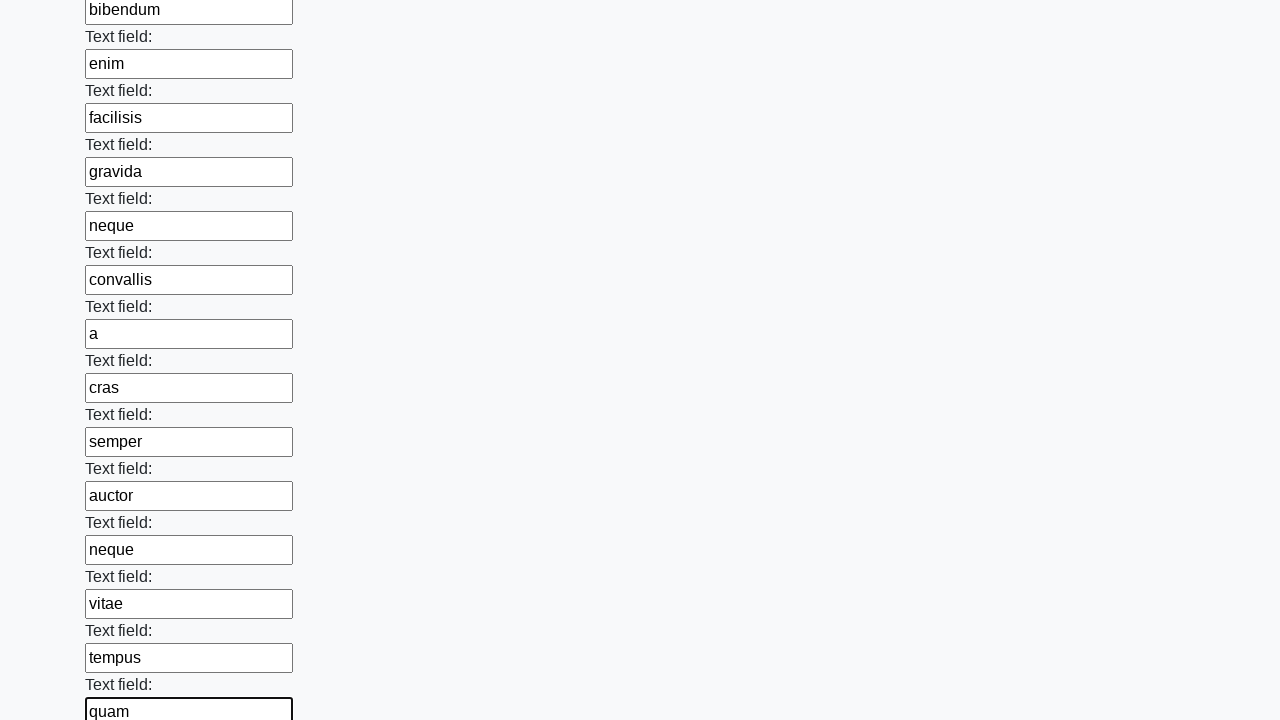

Filled input field 88 with word: 'pellentesque' on xpath=//input >> nth=87
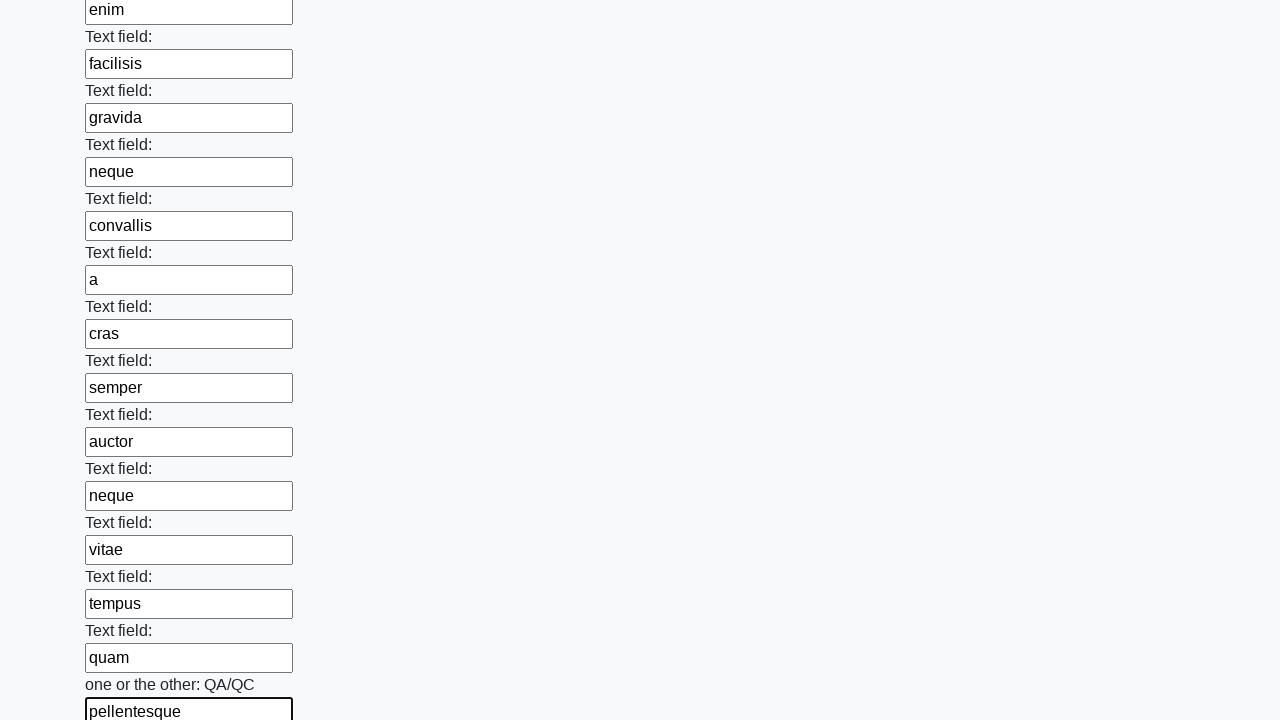

Filled input field 89 with word: 'nec' on xpath=//input >> nth=88
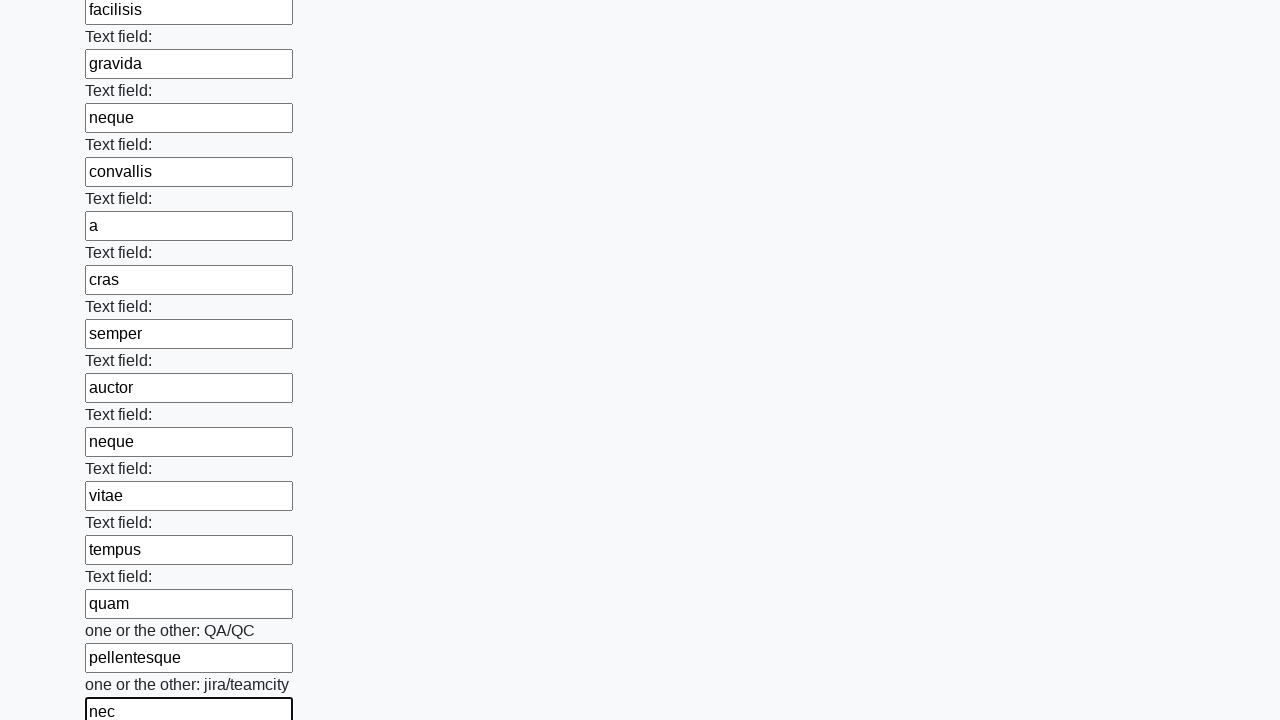

Filled input field 90 with word: 'nam' on xpath=//input >> nth=89
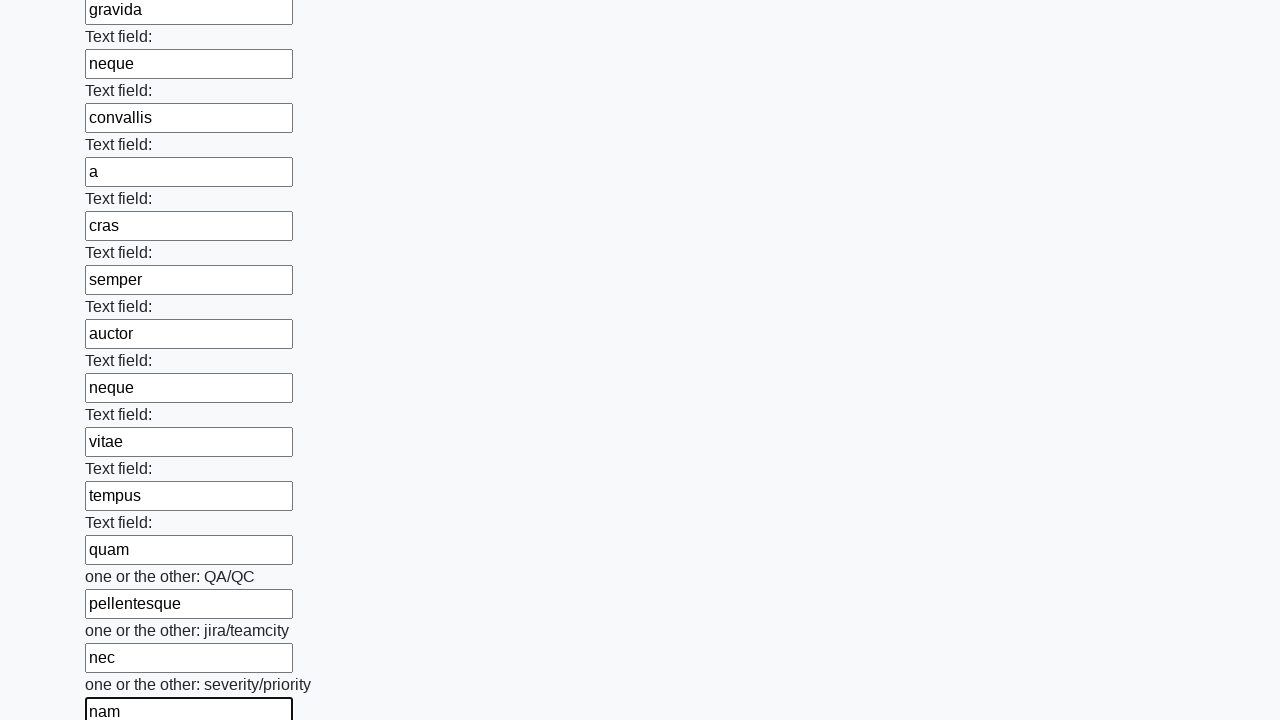

Filled input field 91 with word: 'aliquam' on xpath=//input >> nth=90
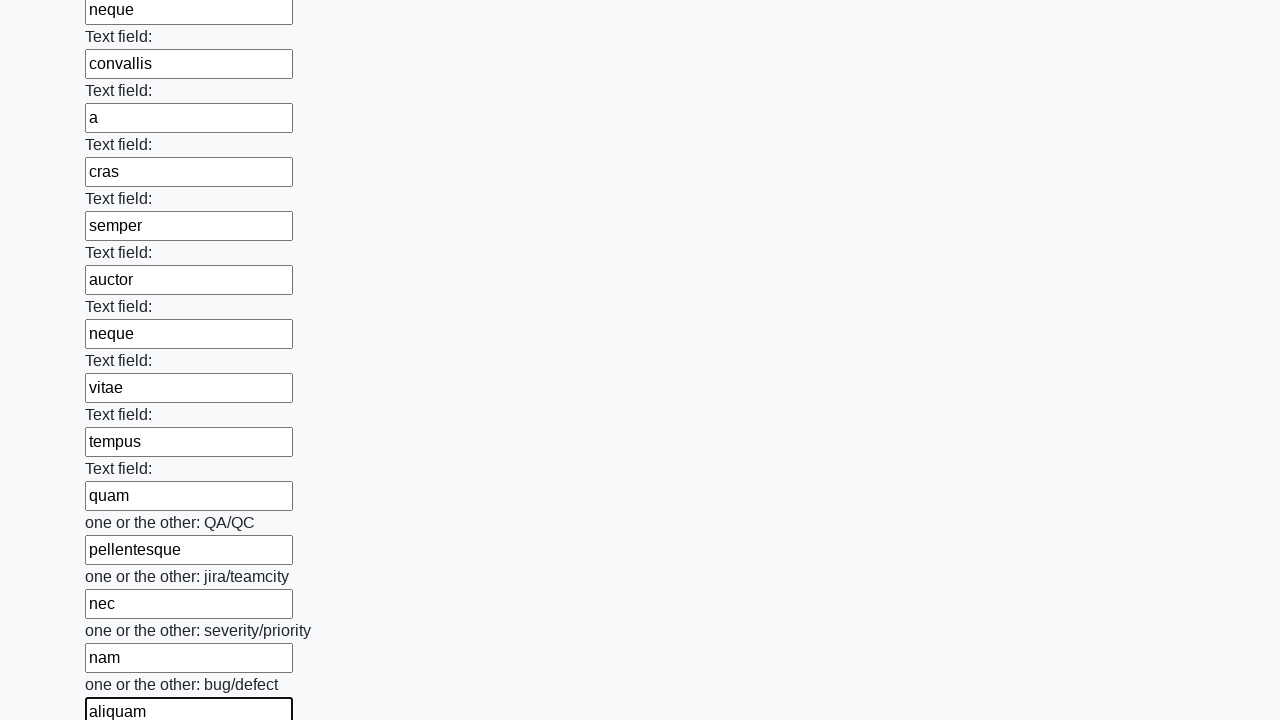

Filled input field 92 with word: 'sem' on xpath=//input >> nth=91
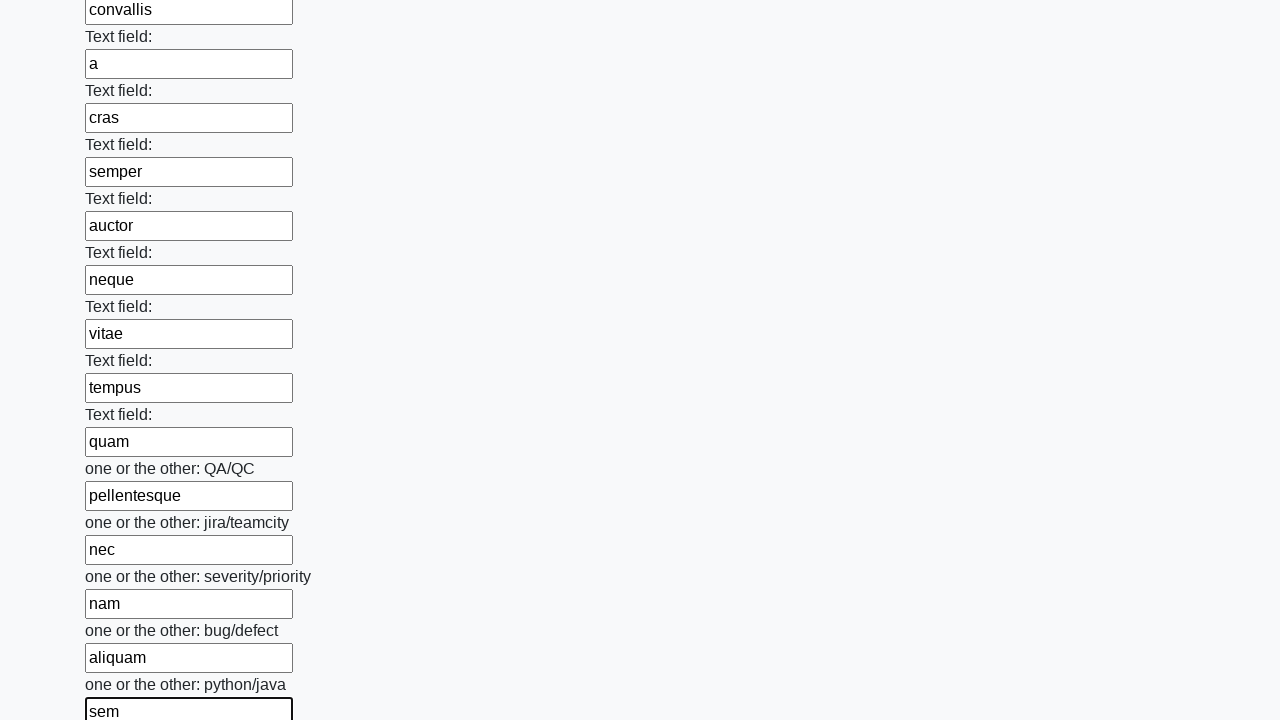

Filled input field 93 with word: 'et' on xpath=//input >> nth=92
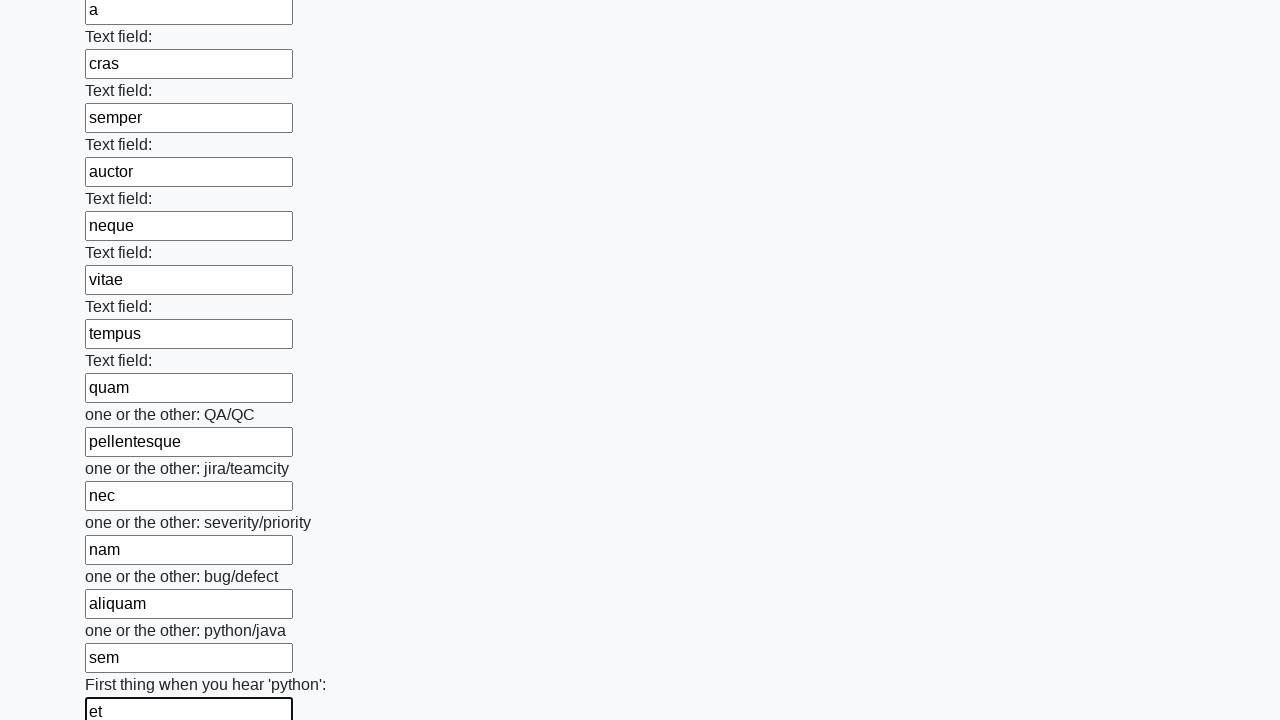

Filled input field 94 with word: 'tortor' on xpath=//input >> nth=93
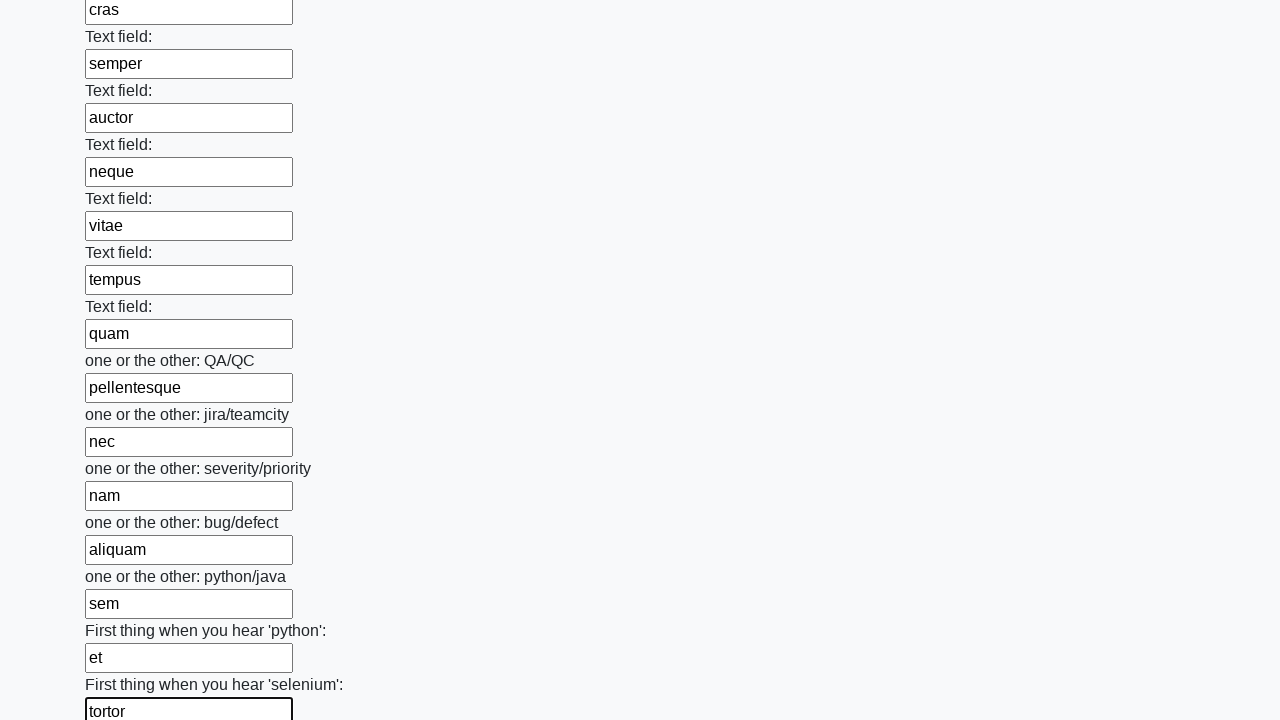

Filled input field 95 with word: 'consequat' on xpath=//input >> nth=94
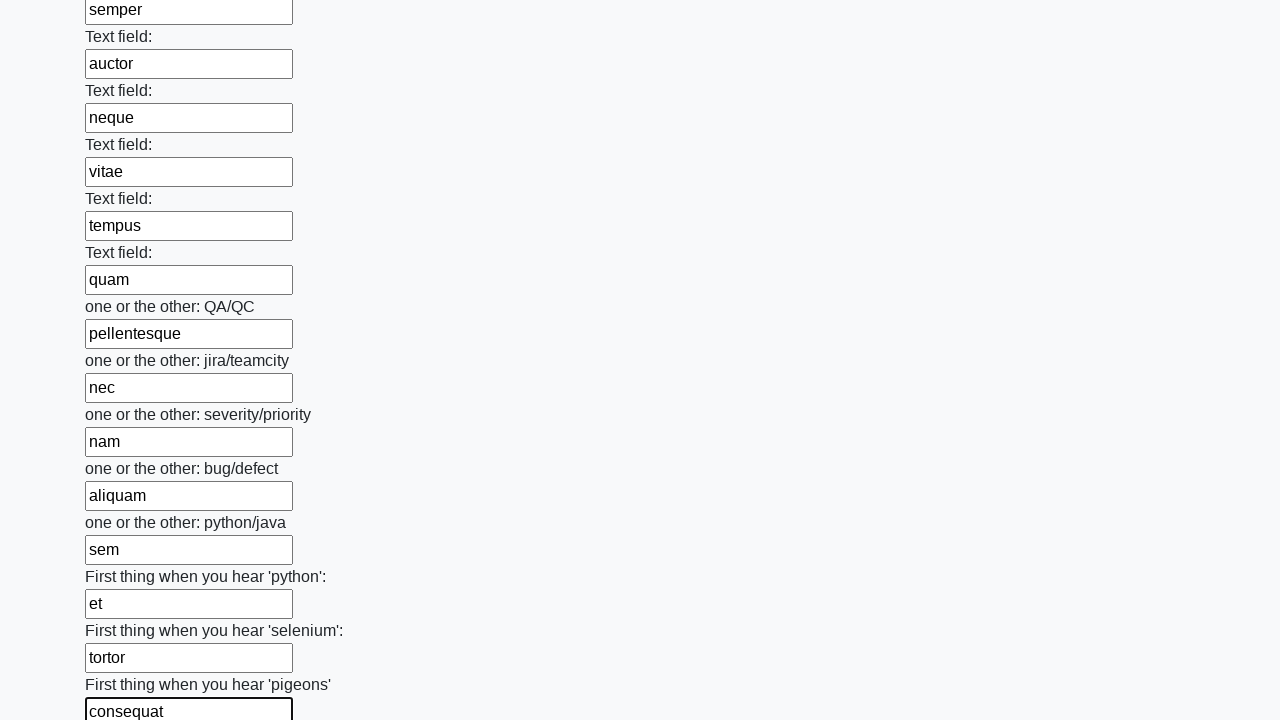

Filled input field 96 with word: 'id' on xpath=//input >> nth=95
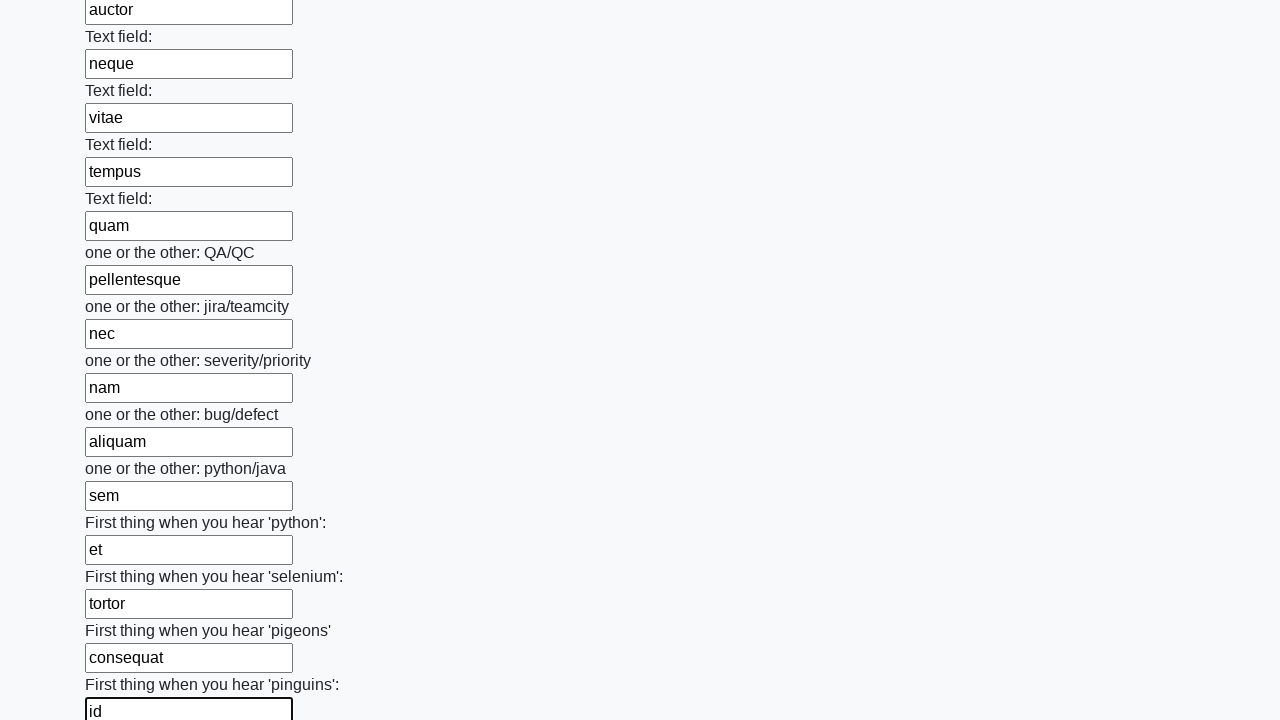

Filled input field 97 with word: 'porta' on xpath=//input >> nth=96
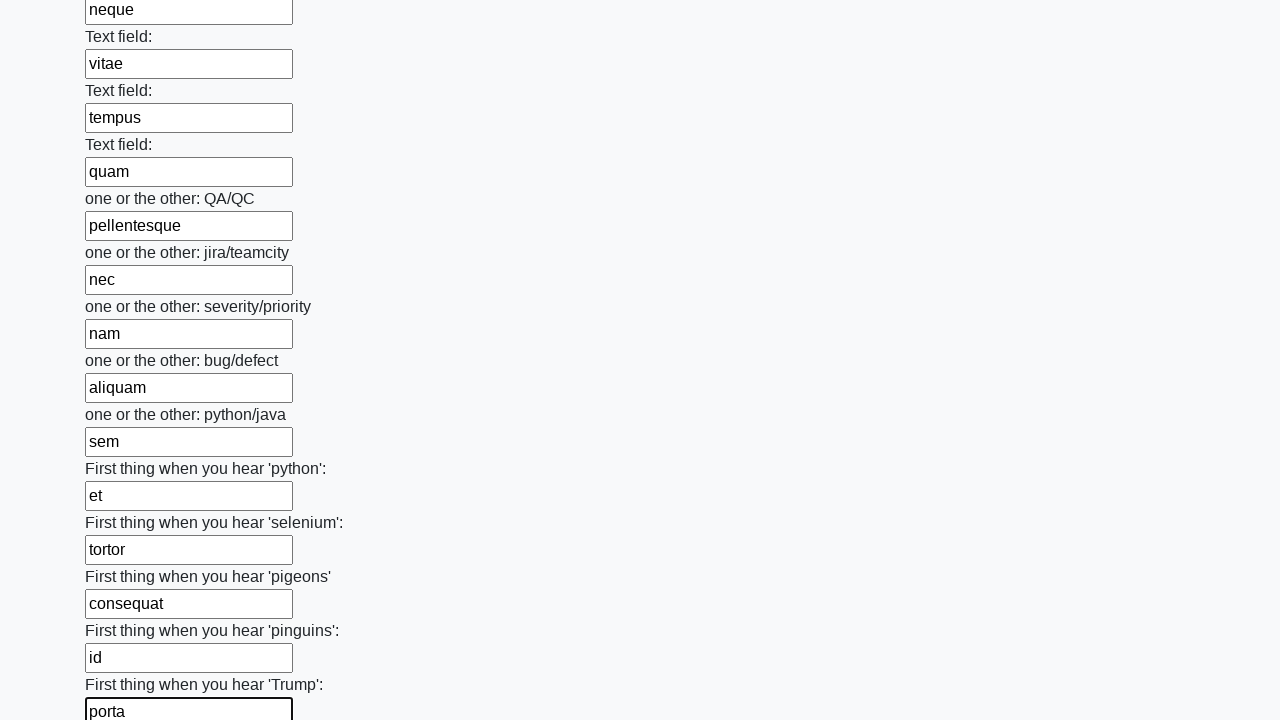

Filled input field 98 with word: 'nibh' on xpath=//input >> nth=97
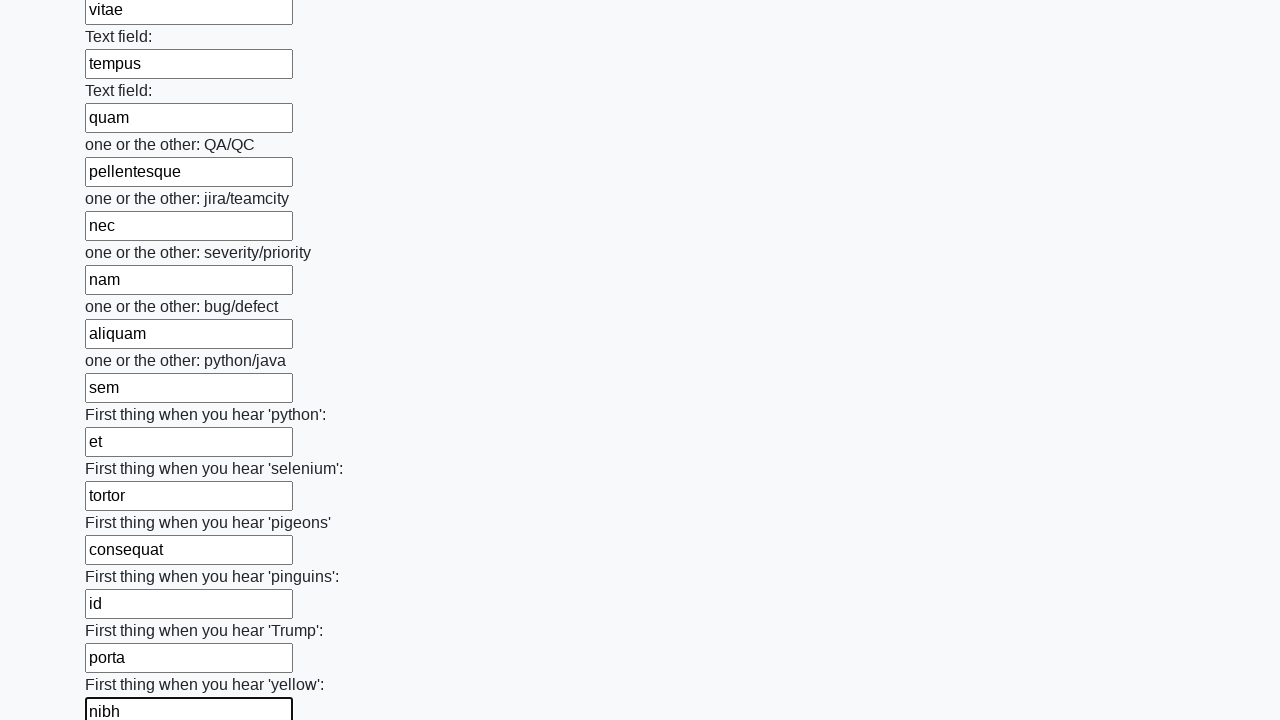

Filled input field 99 with word: 'venenatis' on xpath=//input >> nth=98
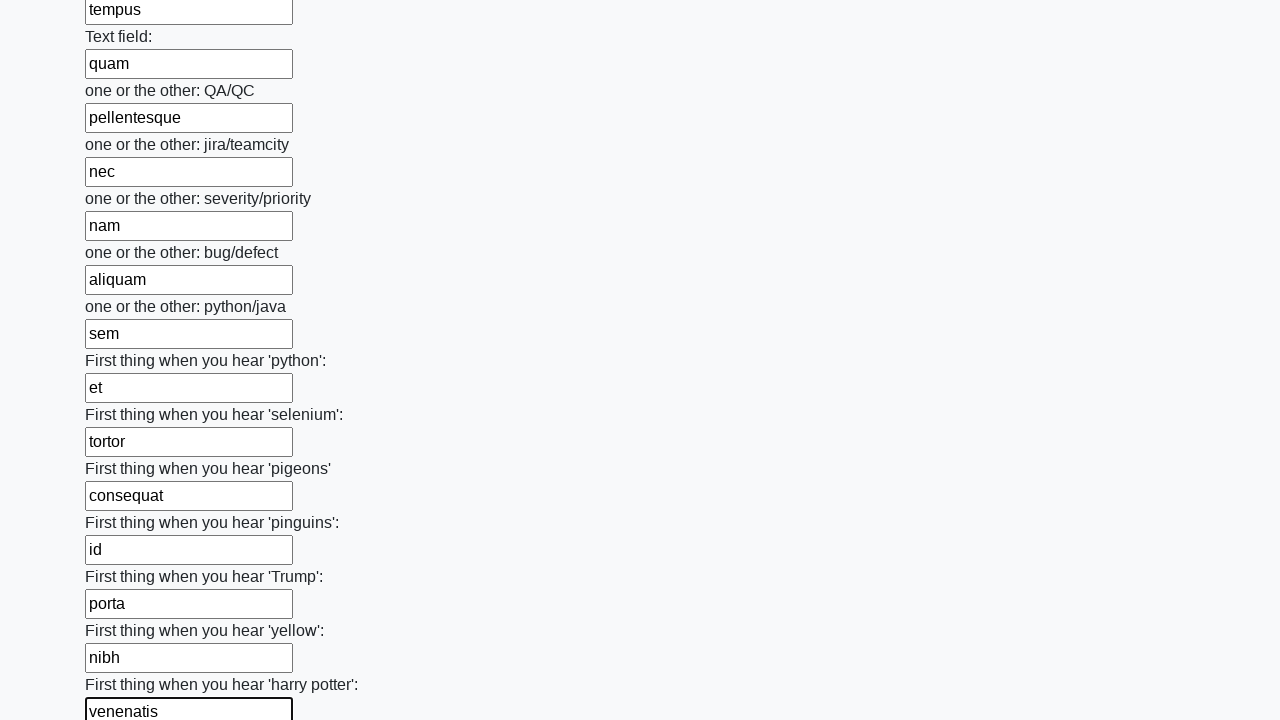

Filled input field 100 with word: 'cras' on xpath=//input >> nth=99
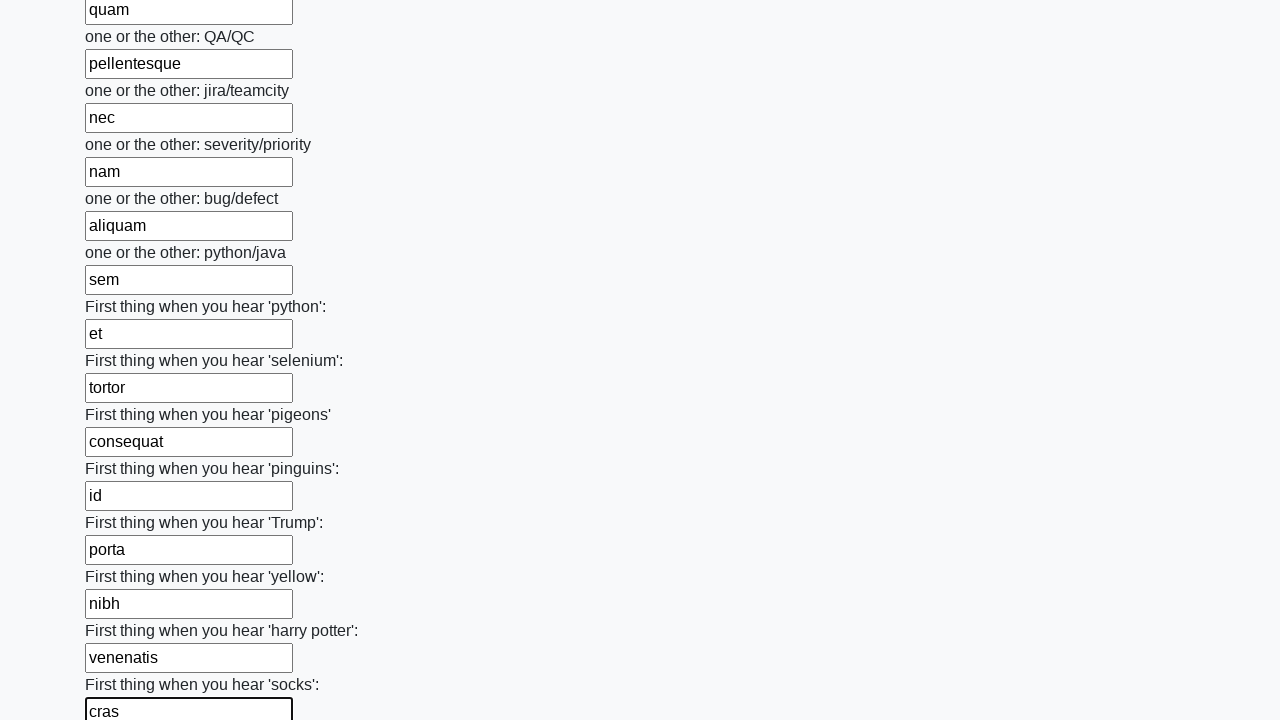

Clicked submit button to submit the form at (123, 611) on button.btn
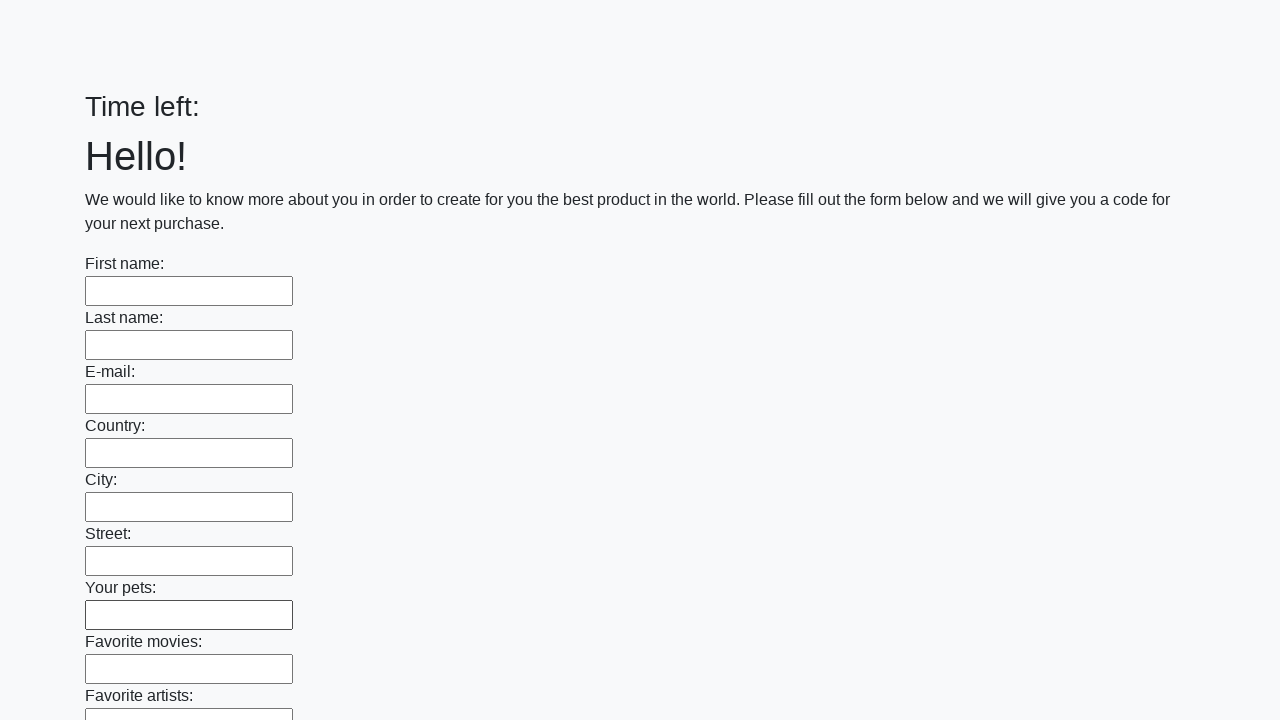

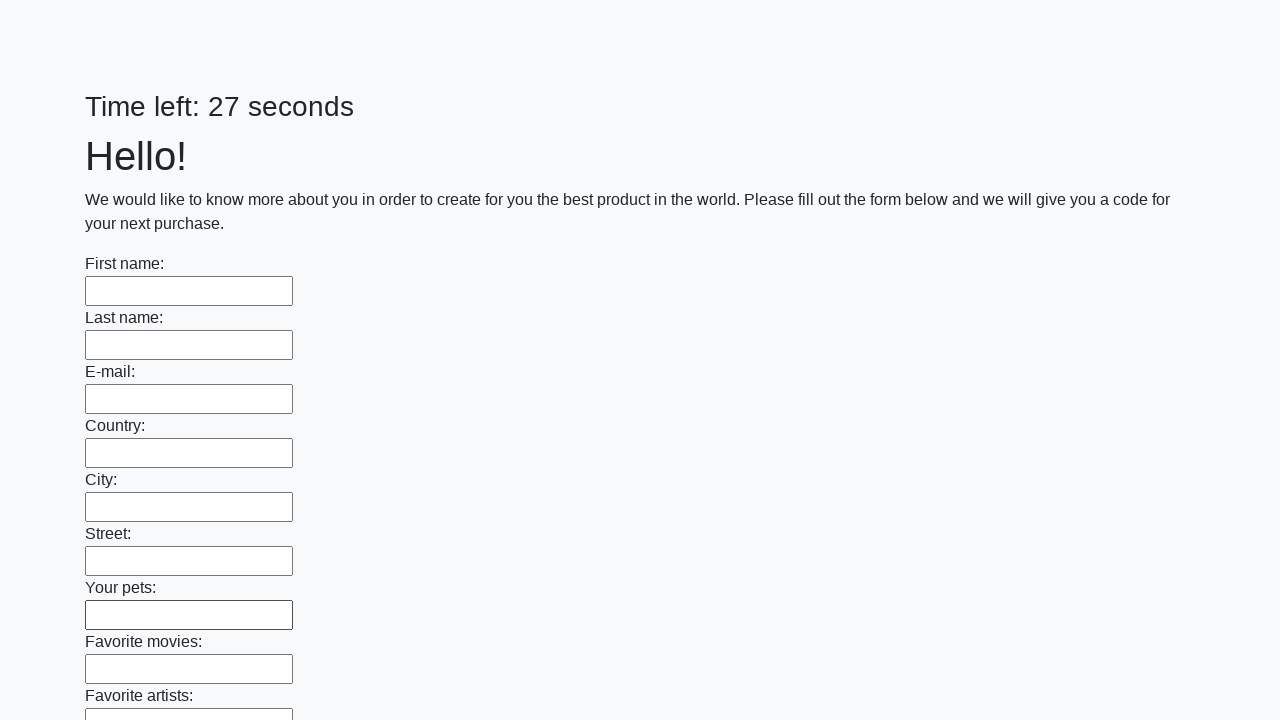